Tests navigation through multiple links in the sidebar by collecting all URLs and navigating to each one.

Starting URL: https://jqueryui.com/

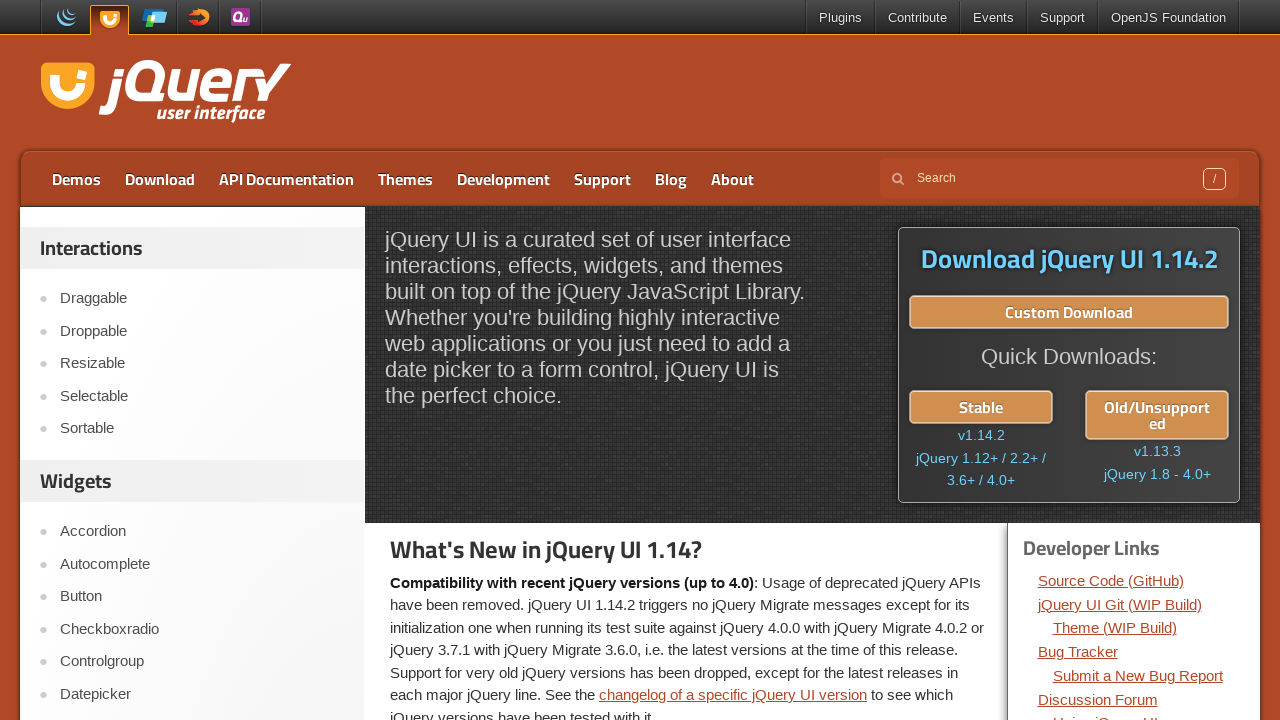

Waited for first sidebar link to load
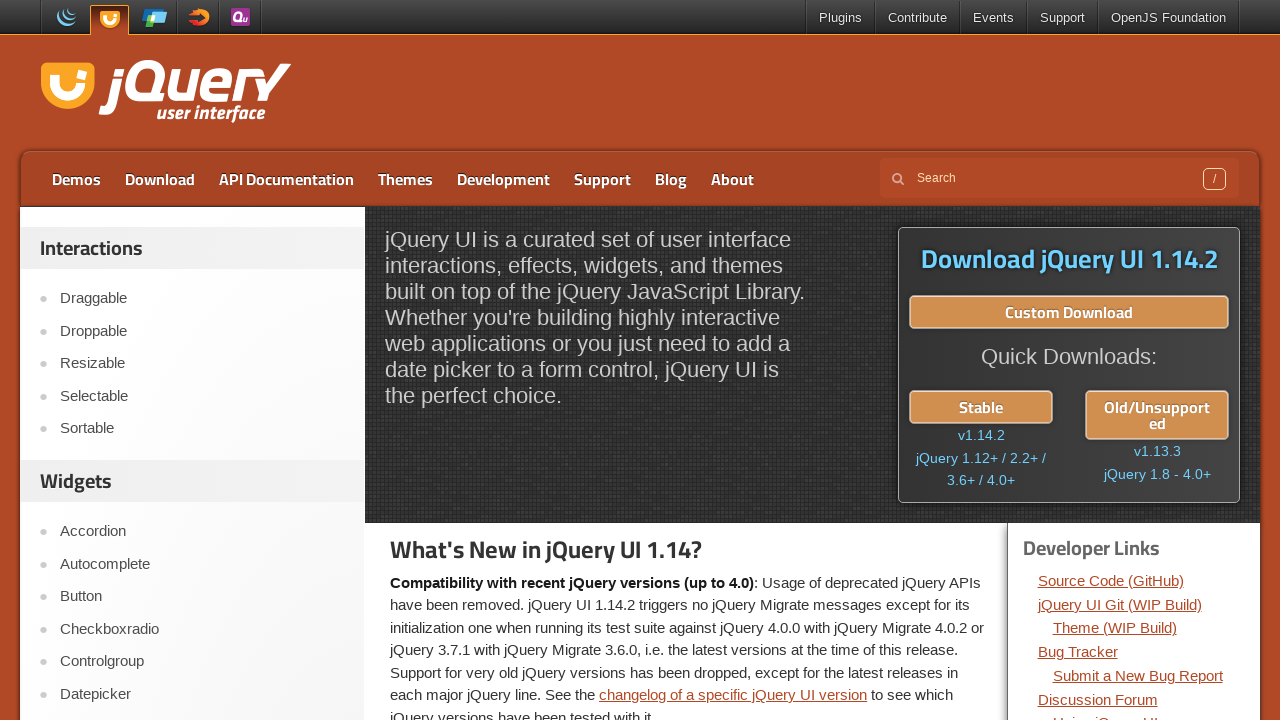

Found 37 links in sidebar
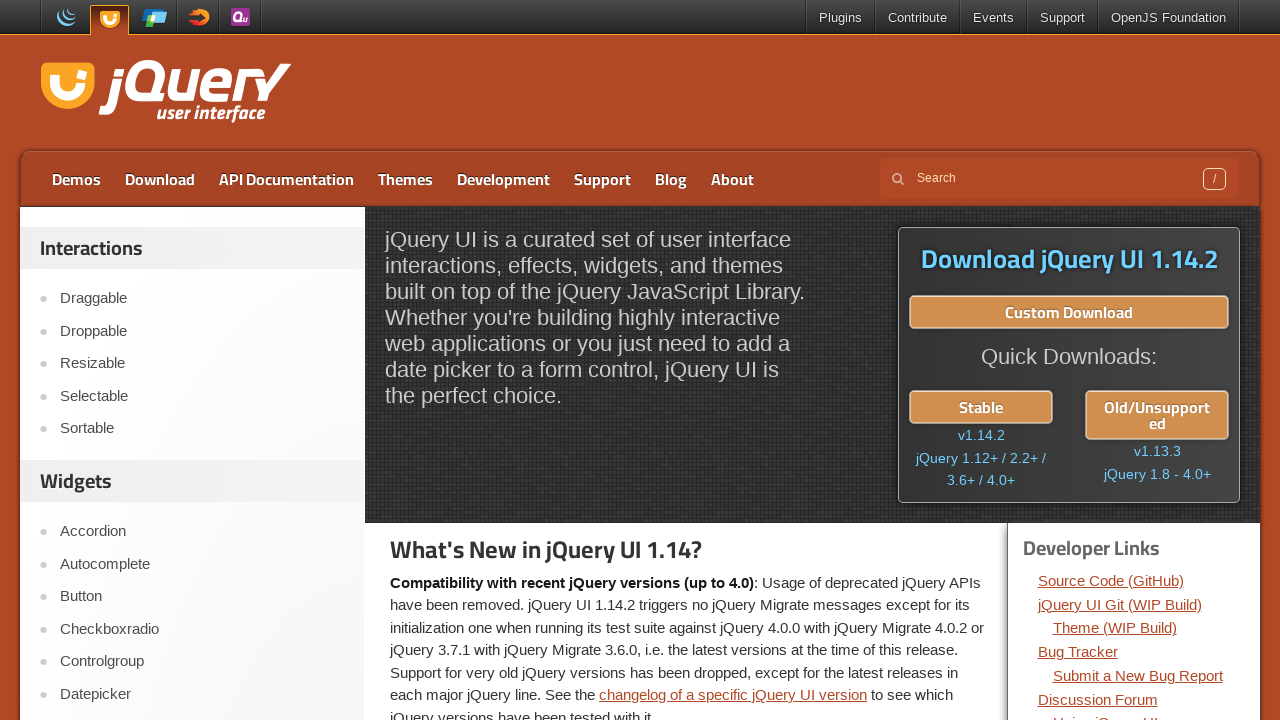

Collected 37 valid URLs from sidebar links
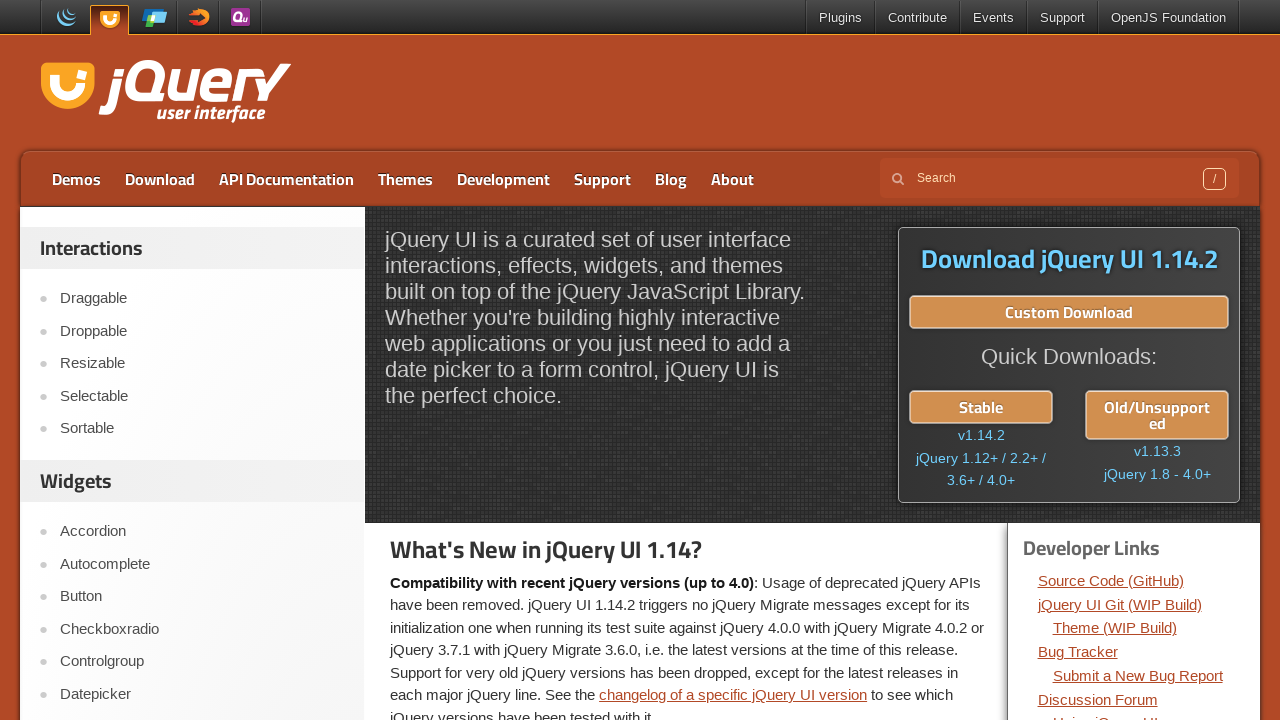

Navigated to https://jqueryui.com/draggable/
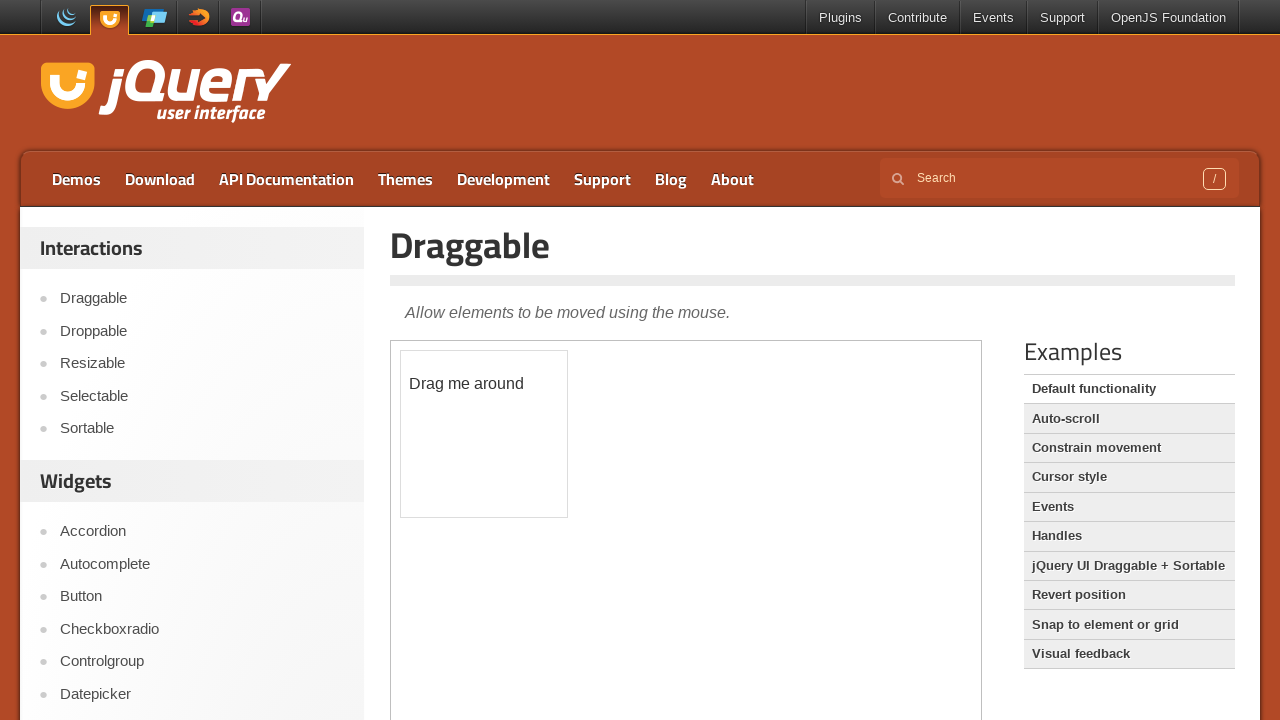

Page load state complete for https://jqueryui.com/draggable/
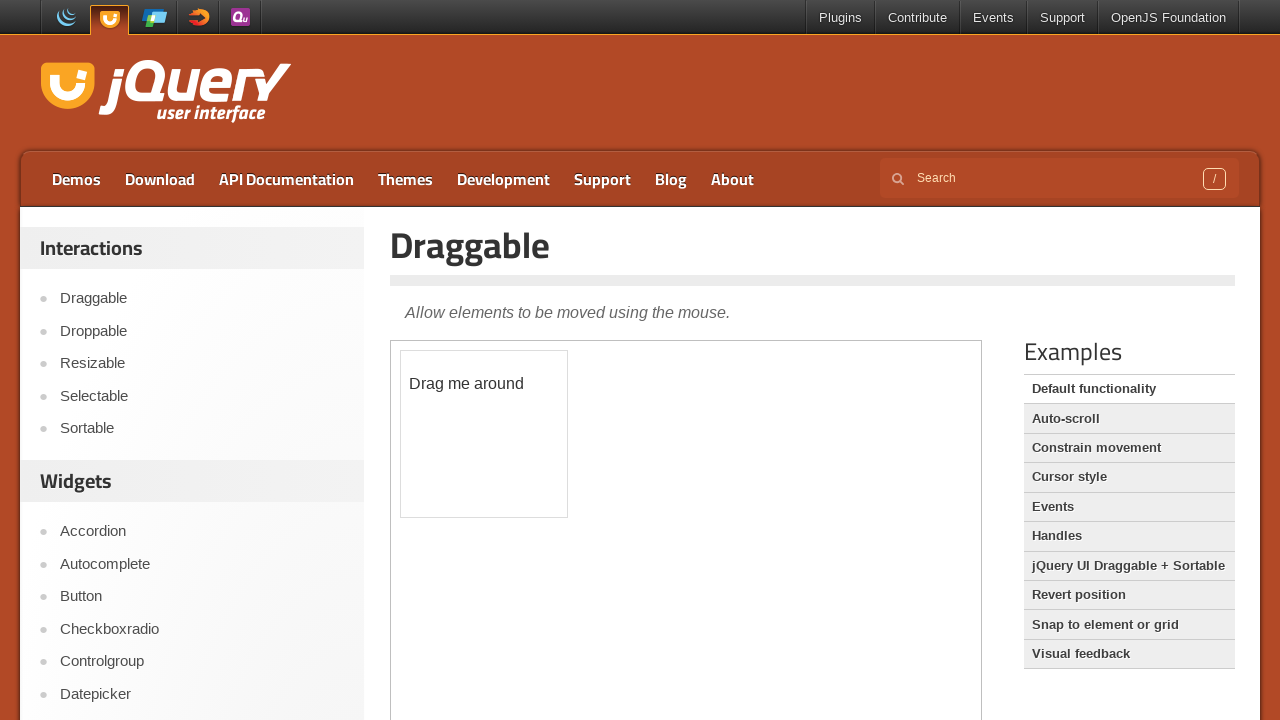

Navigated to https://jqueryui.com/droppable/
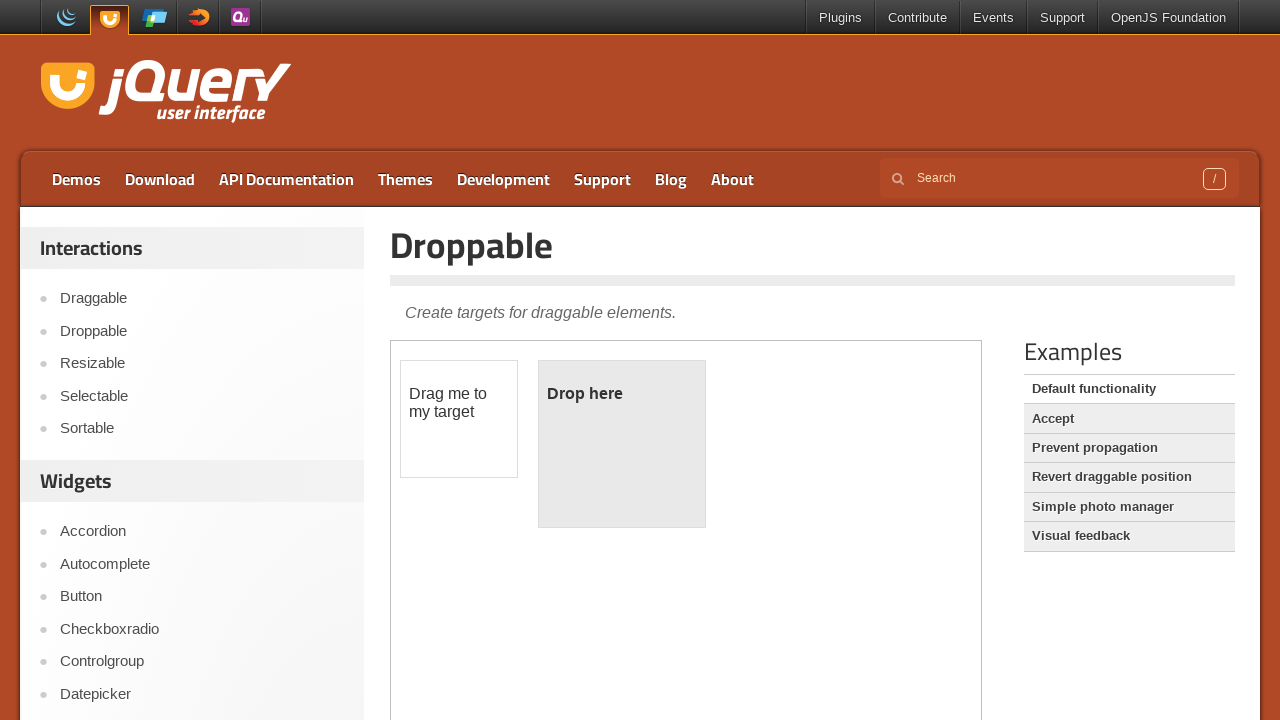

Page load state complete for https://jqueryui.com/droppable/
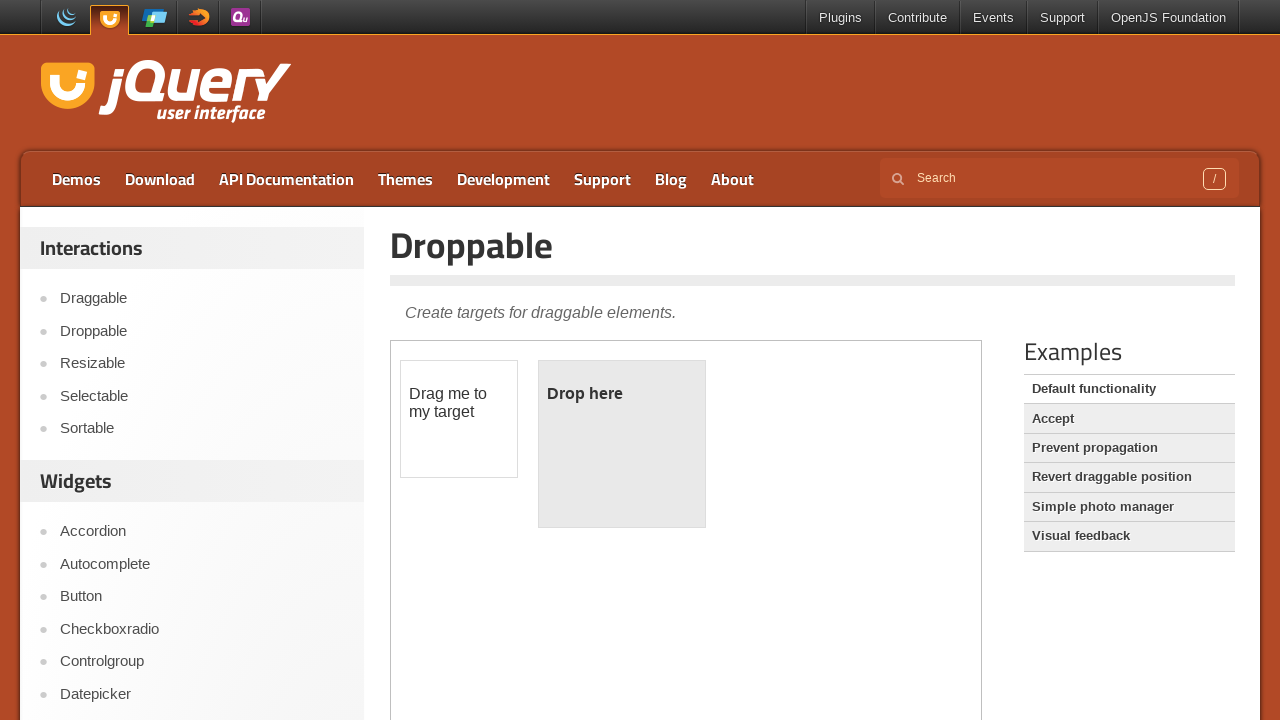

Navigated to https://jqueryui.com/resizable/
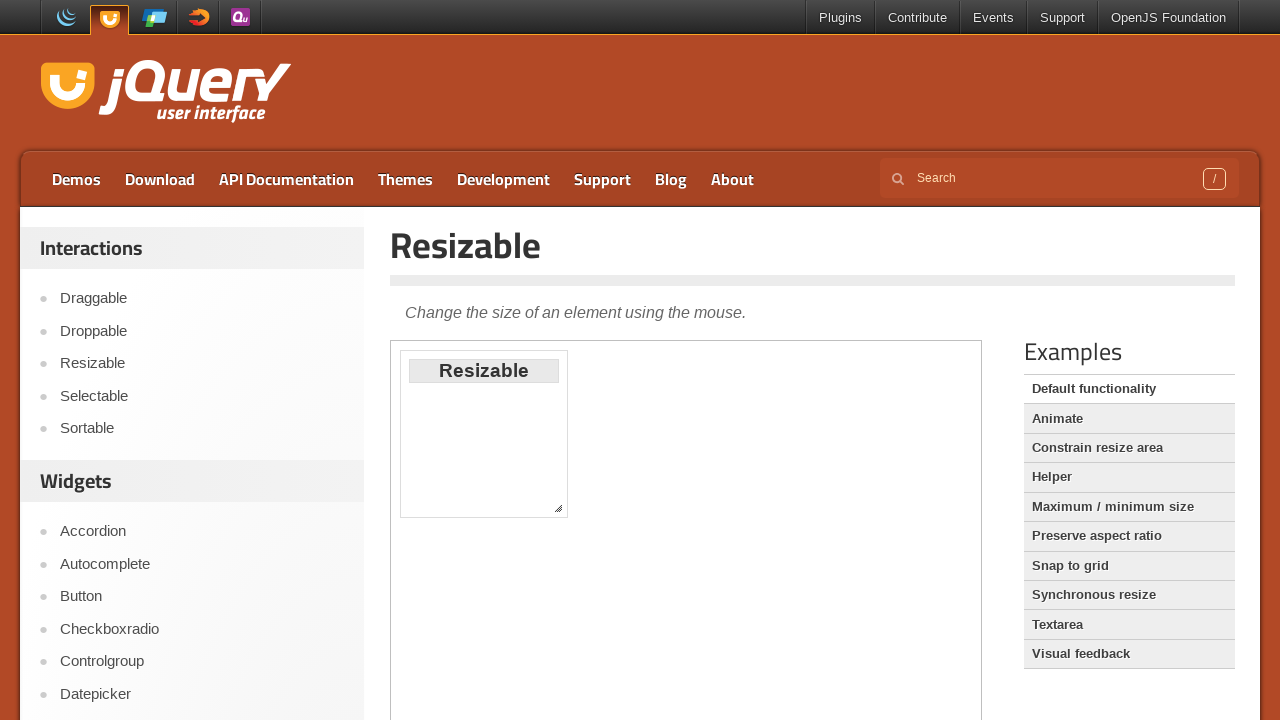

Page load state complete for https://jqueryui.com/resizable/
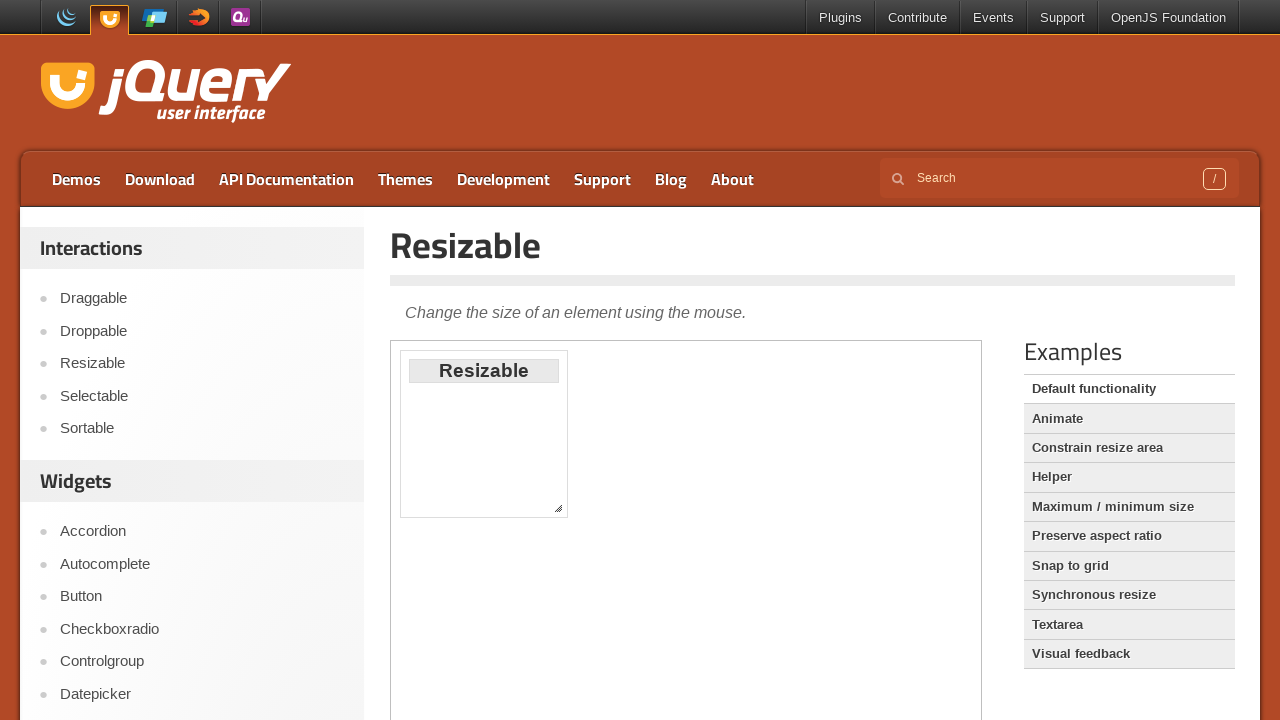

Navigated to https://jqueryui.com/selectable/
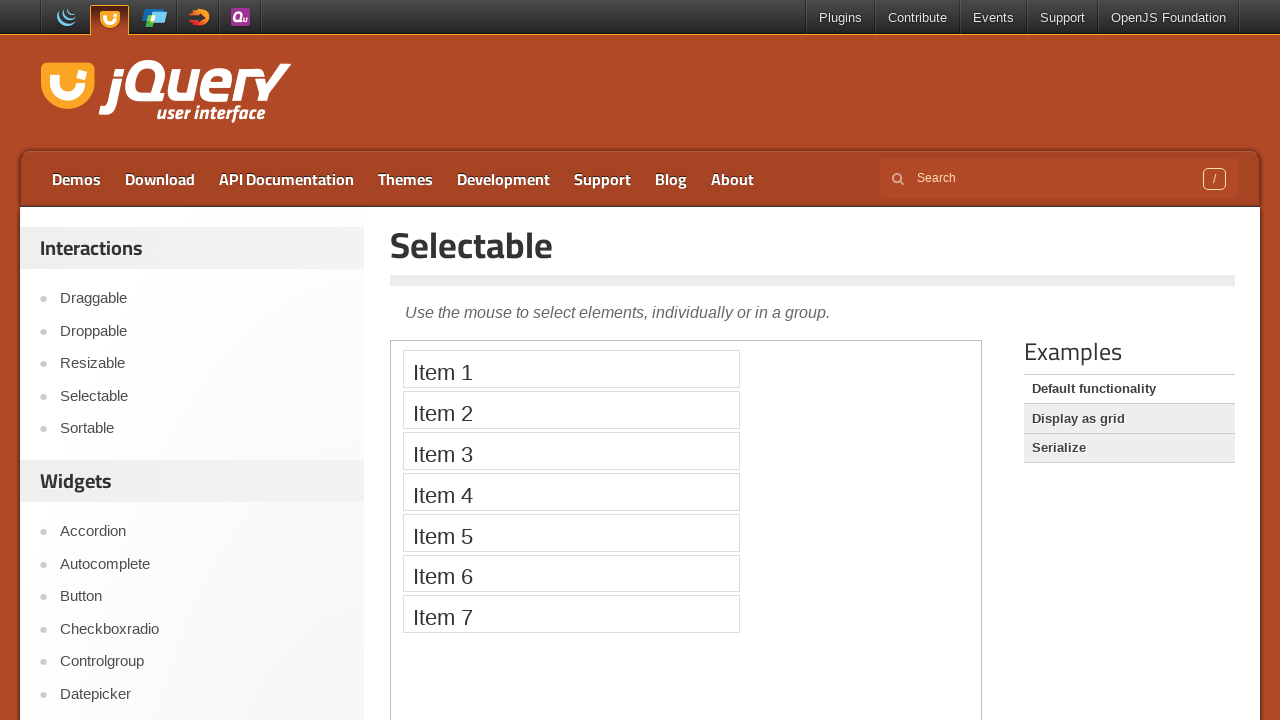

Page load state complete for https://jqueryui.com/selectable/
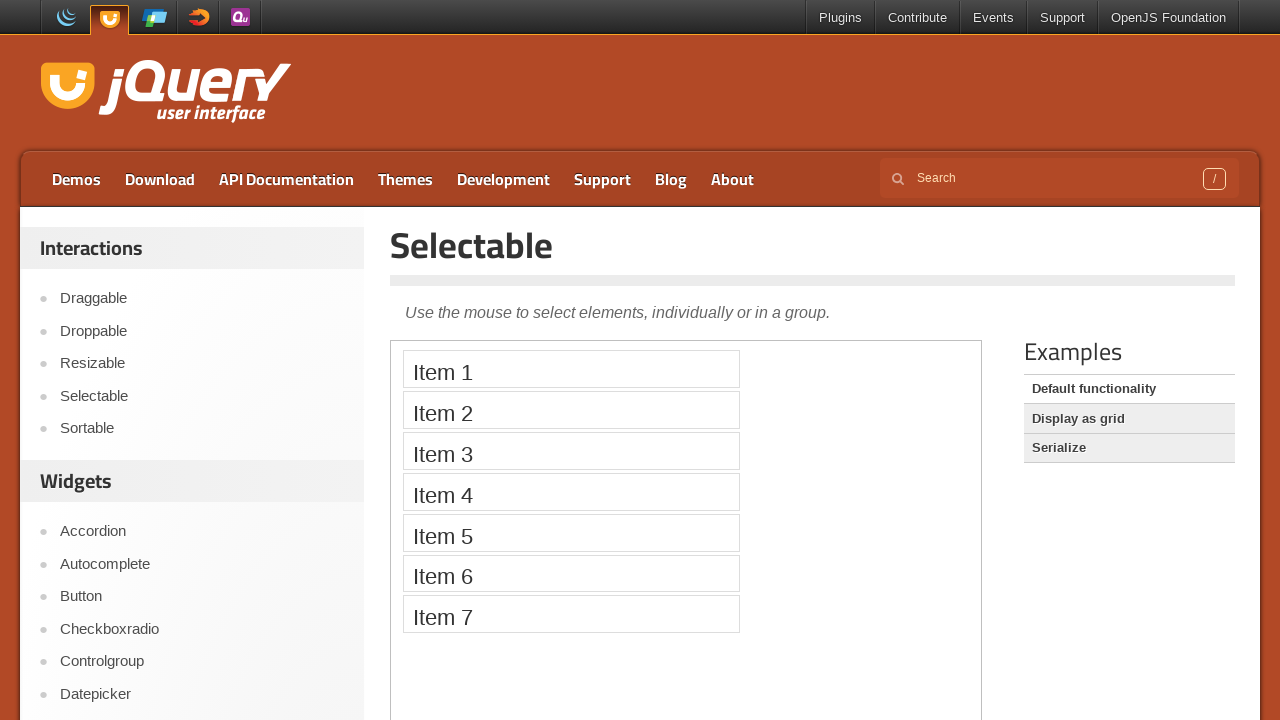

Navigated to https://jqueryui.com/sortable/
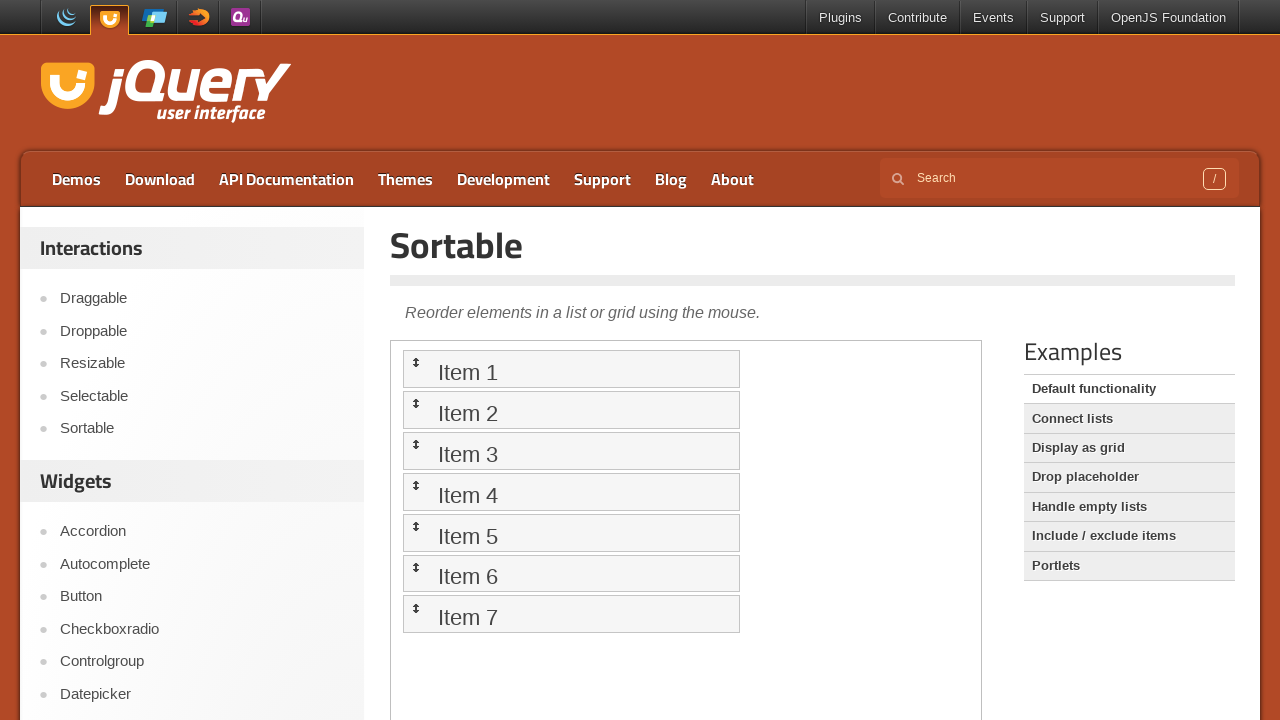

Page load state complete for https://jqueryui.com/sortable/
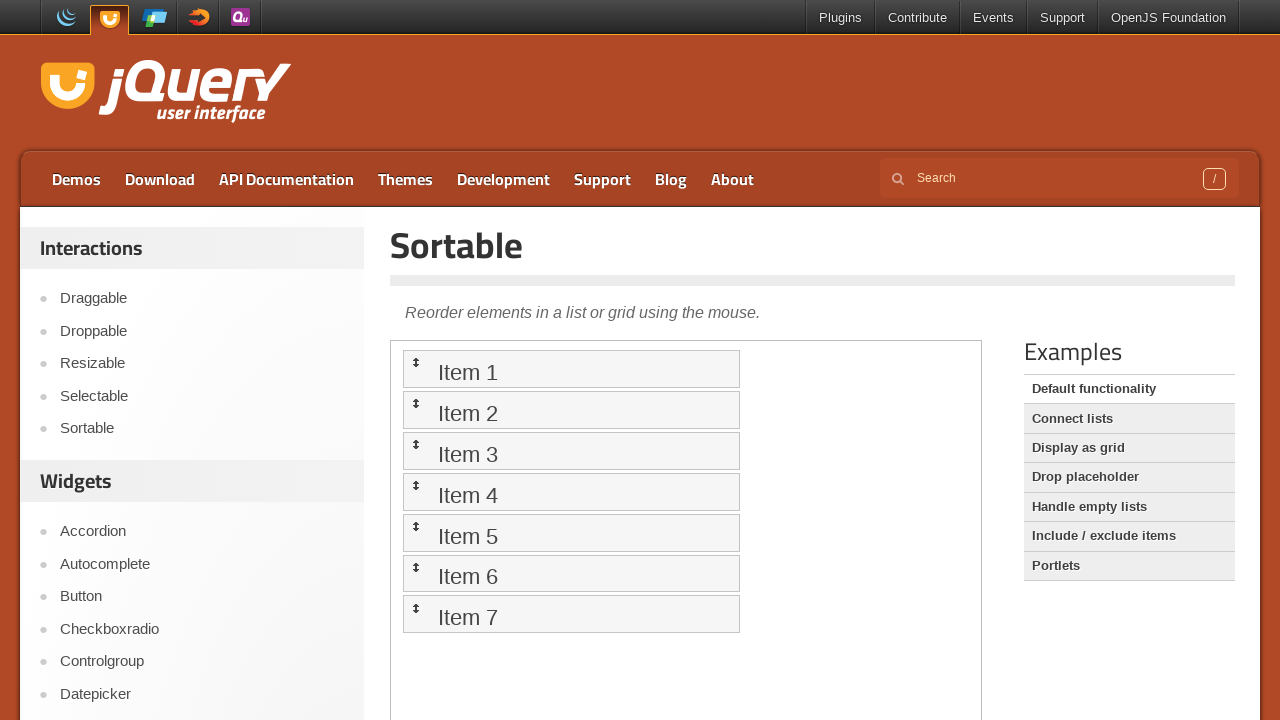

Navigated to https://jqueryui.com/accordion/
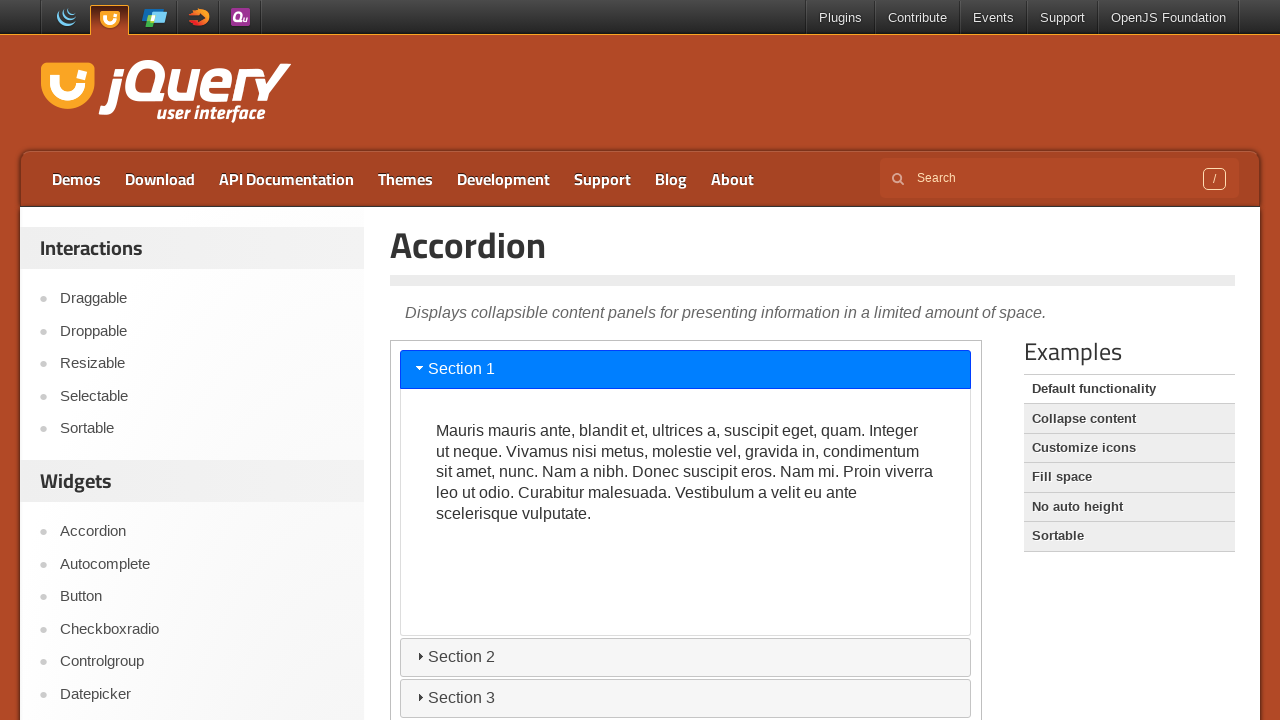

Page load state complete for https://jqueryui.com/accordion/
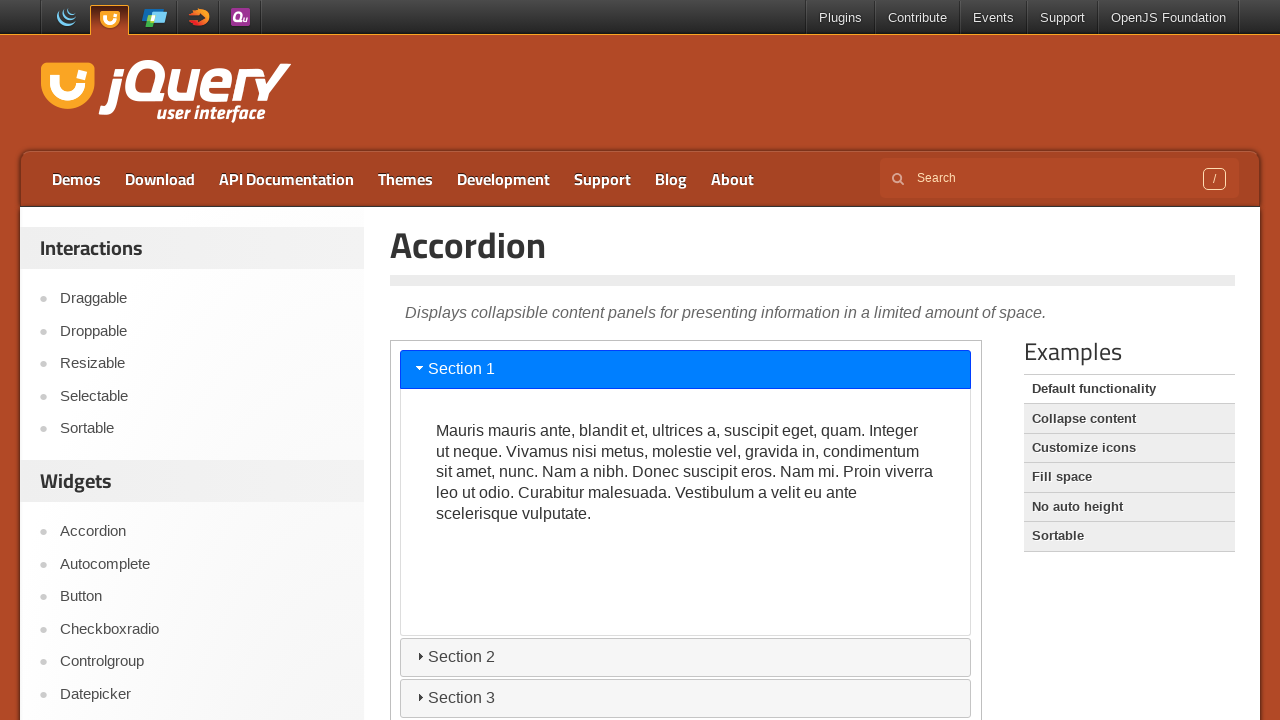

Navigated to https://jqueryui.com/autocomplete/
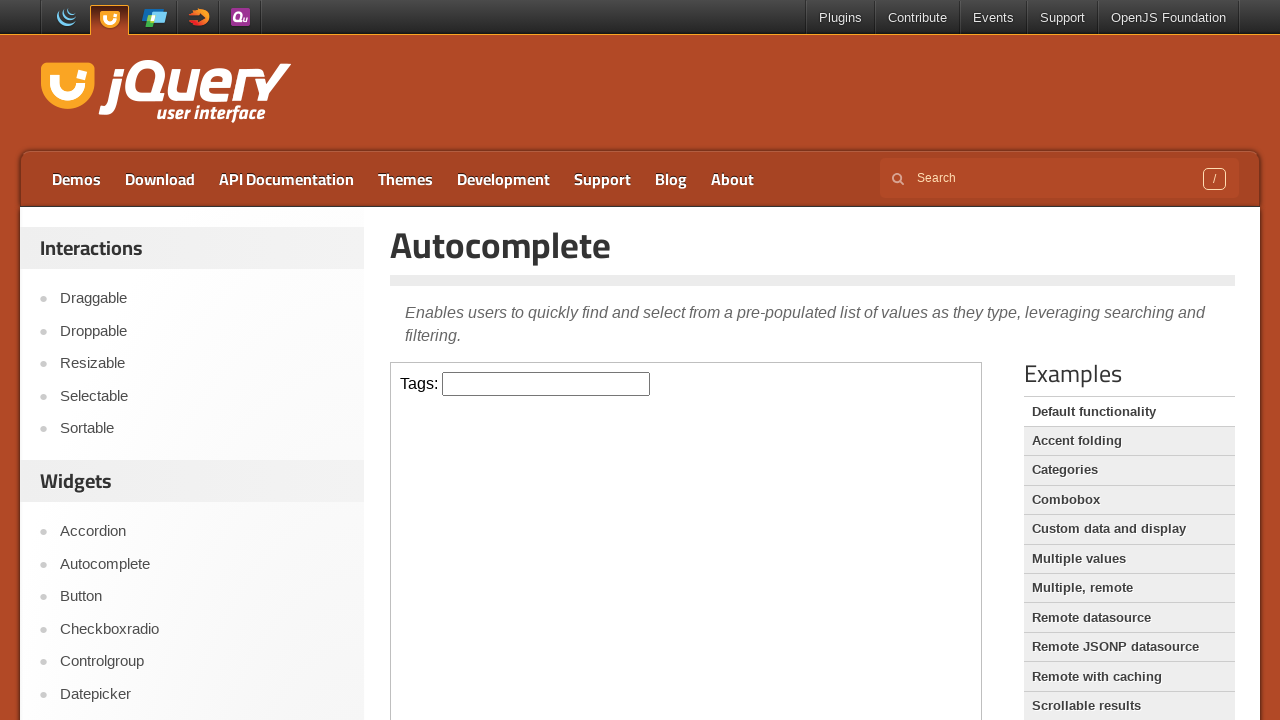

Page load state complete for https://jqueryui.com/autocomplete/
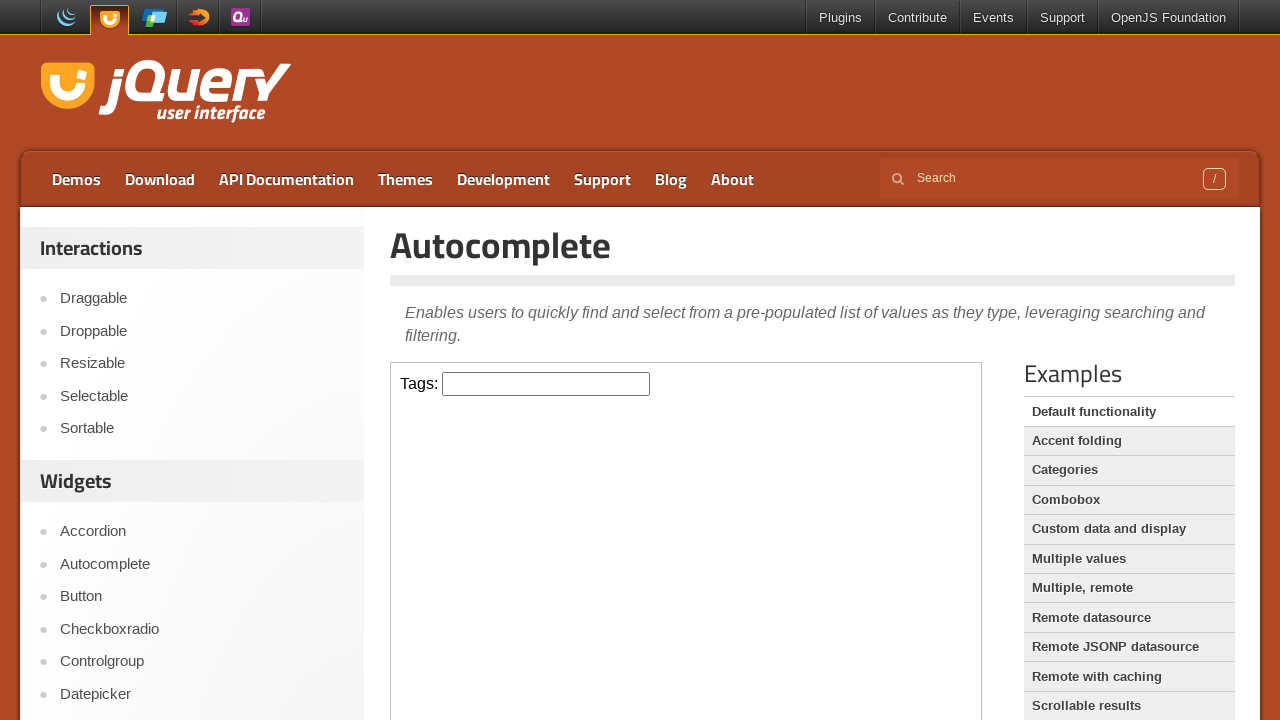

Navigated to https://jqueryui.com/button/
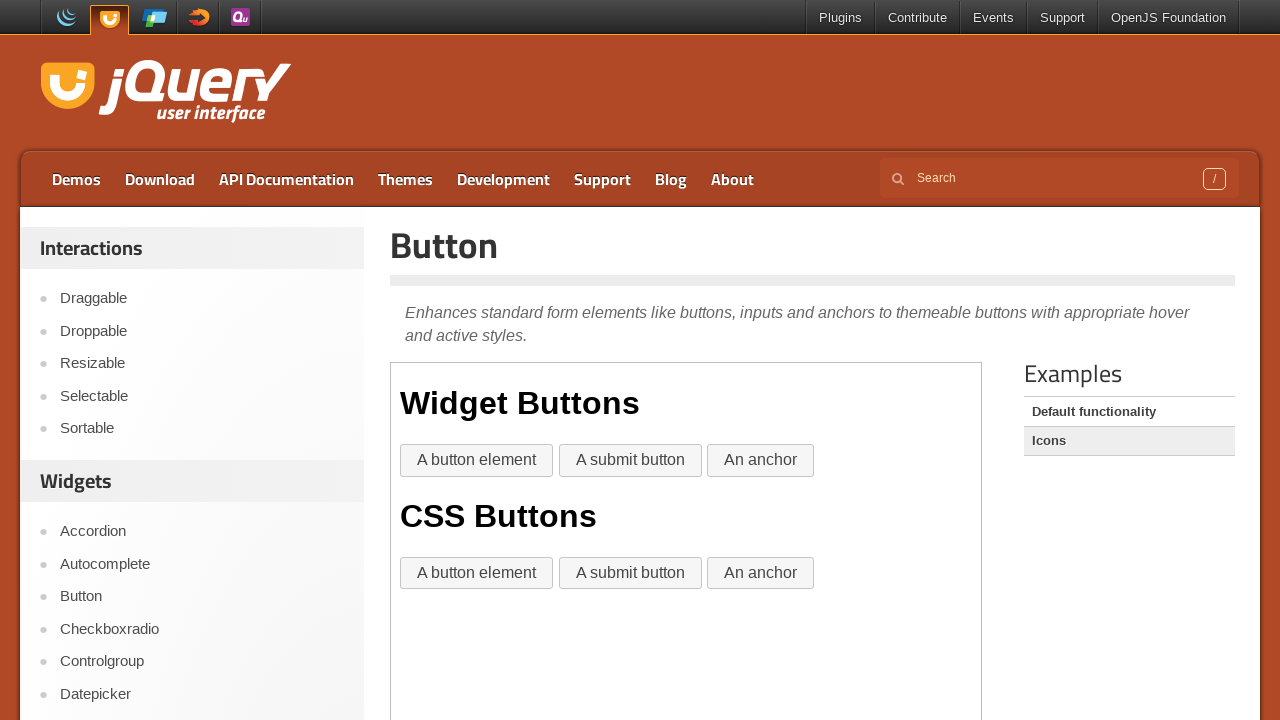

Page load state complete for https://jqueryui.com/button/
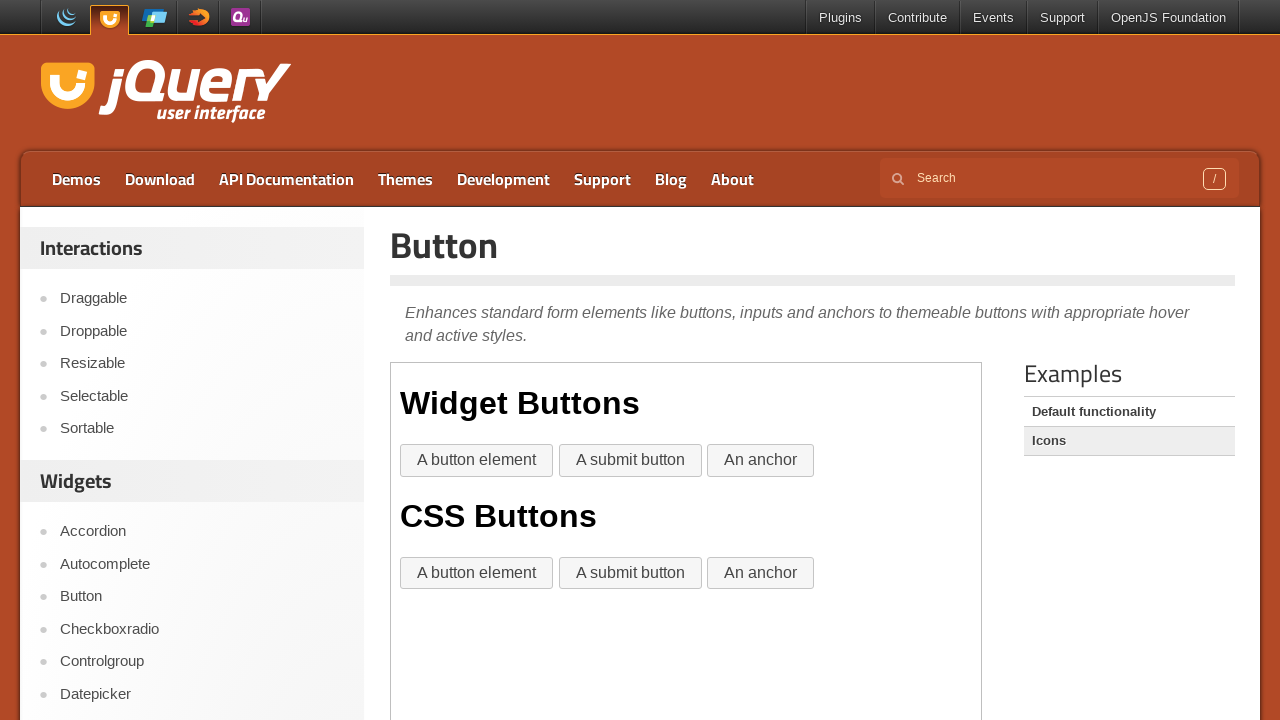

Navigated to https://jqueryui.com/checkboxradio/
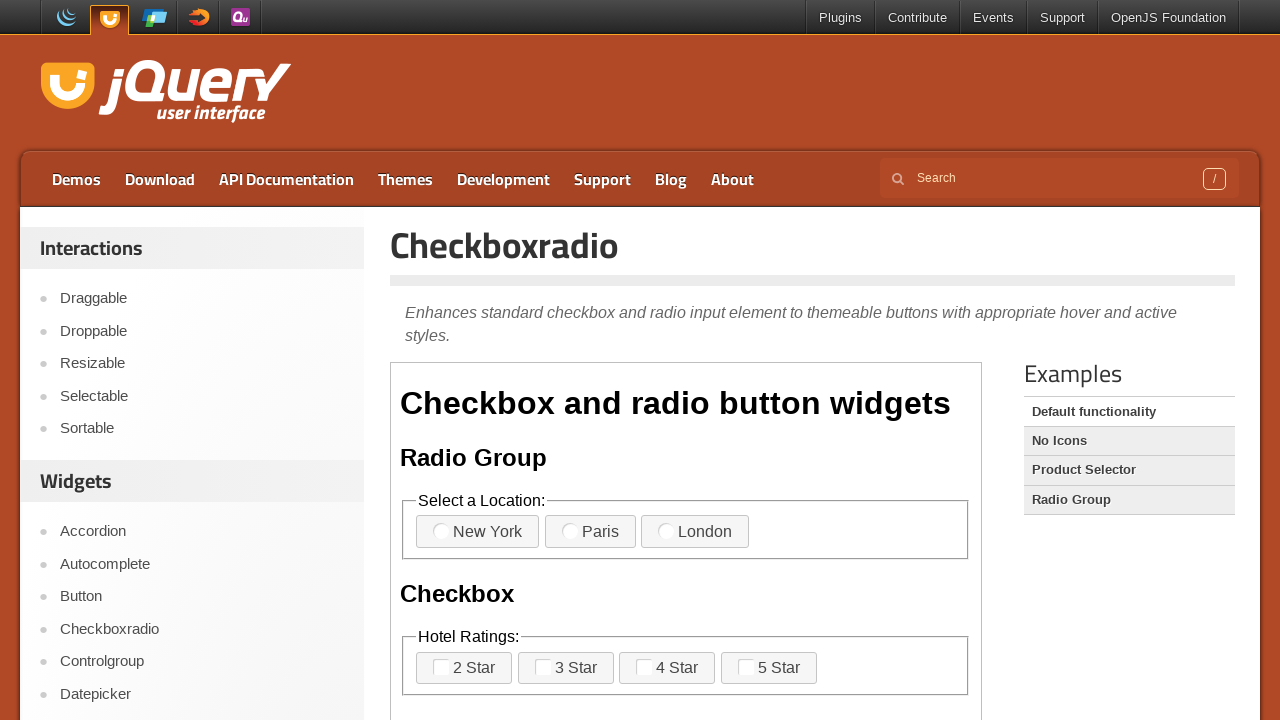

Page load state complete for https://jqueryui.com/checkboxradio/
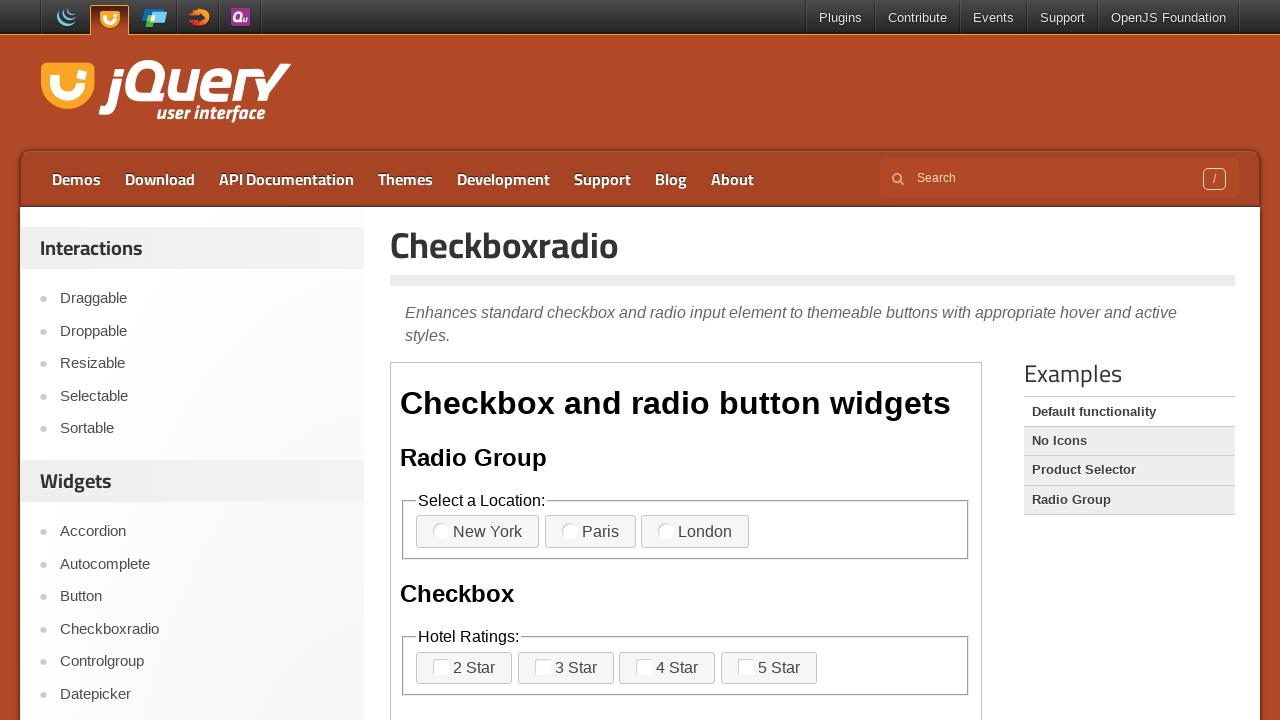

Navigated to https://jqueryui.com/controlgroup/
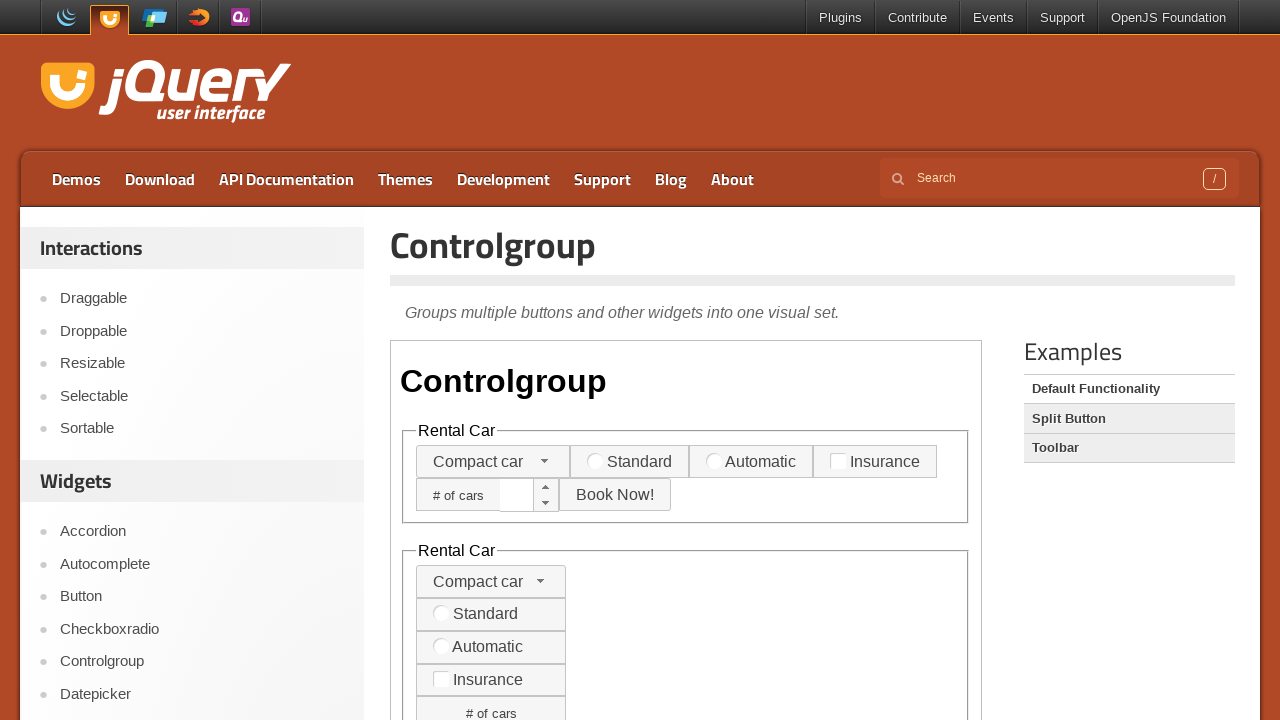

Page load state complete for https://jqueryui.com/controlgroup/
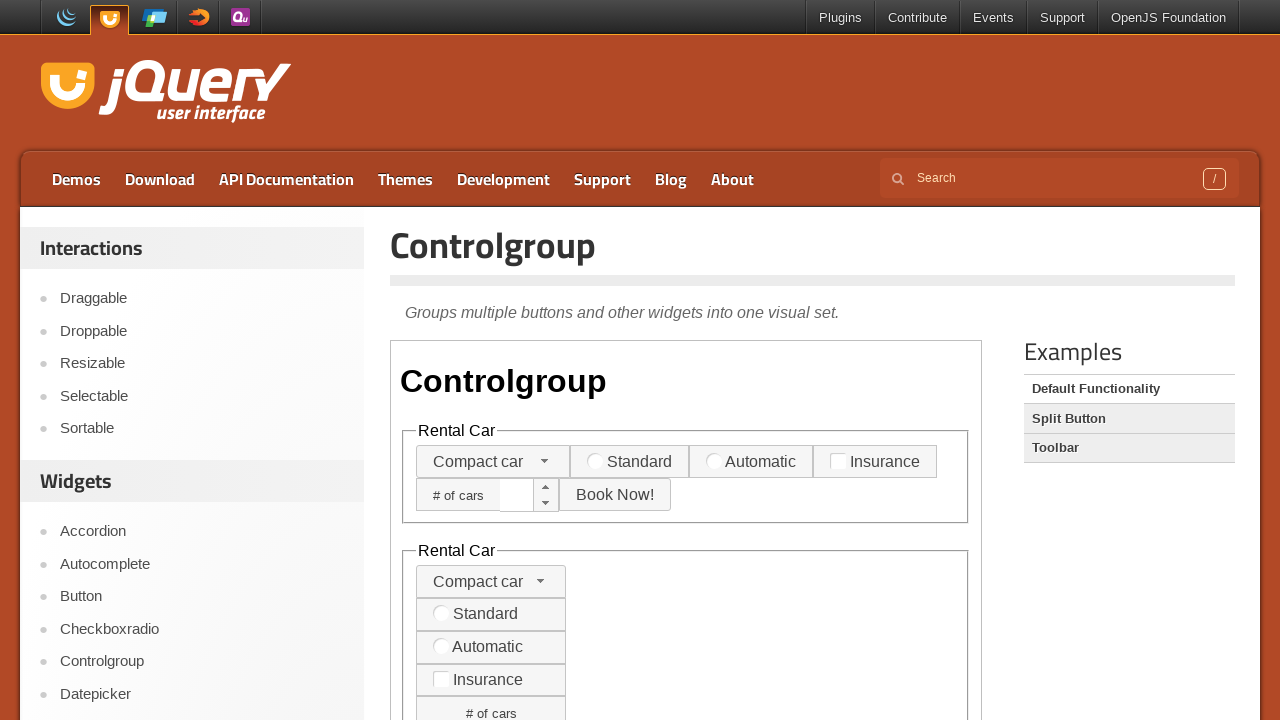

Navigated to https://jqueryui.com/datepicker/
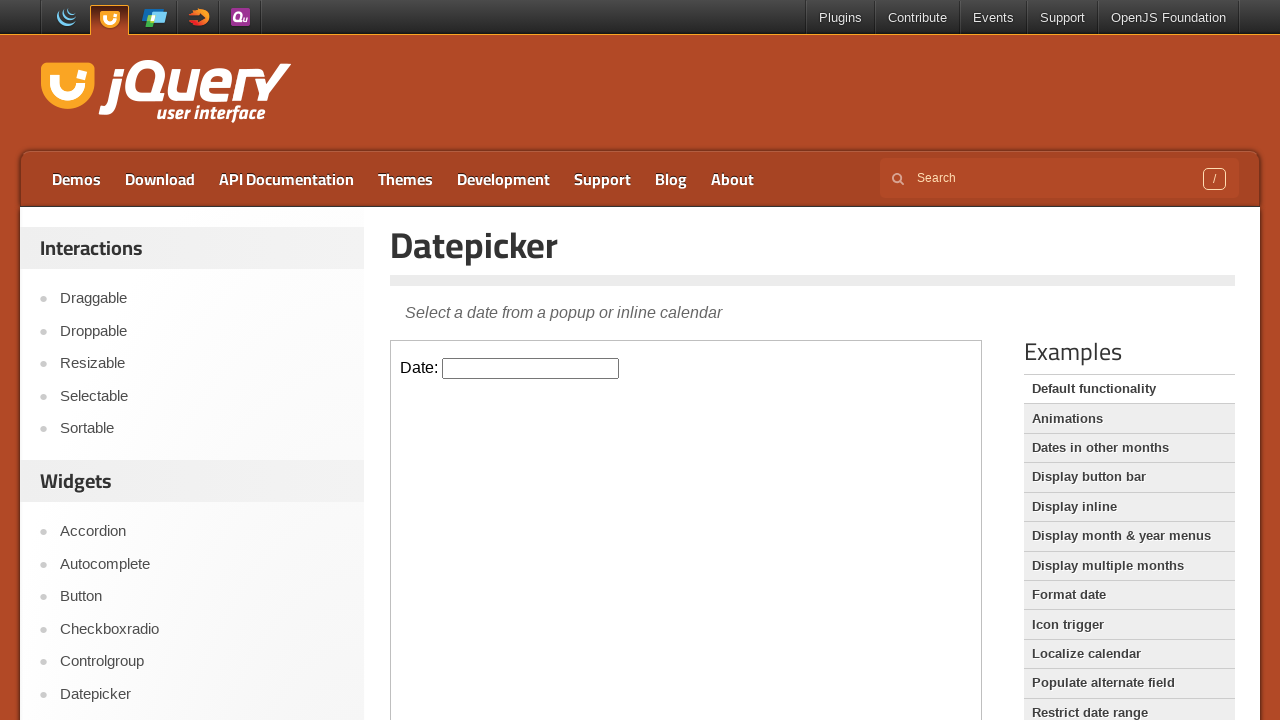

Page load state complete for https://jqueryui.com/datepicker/
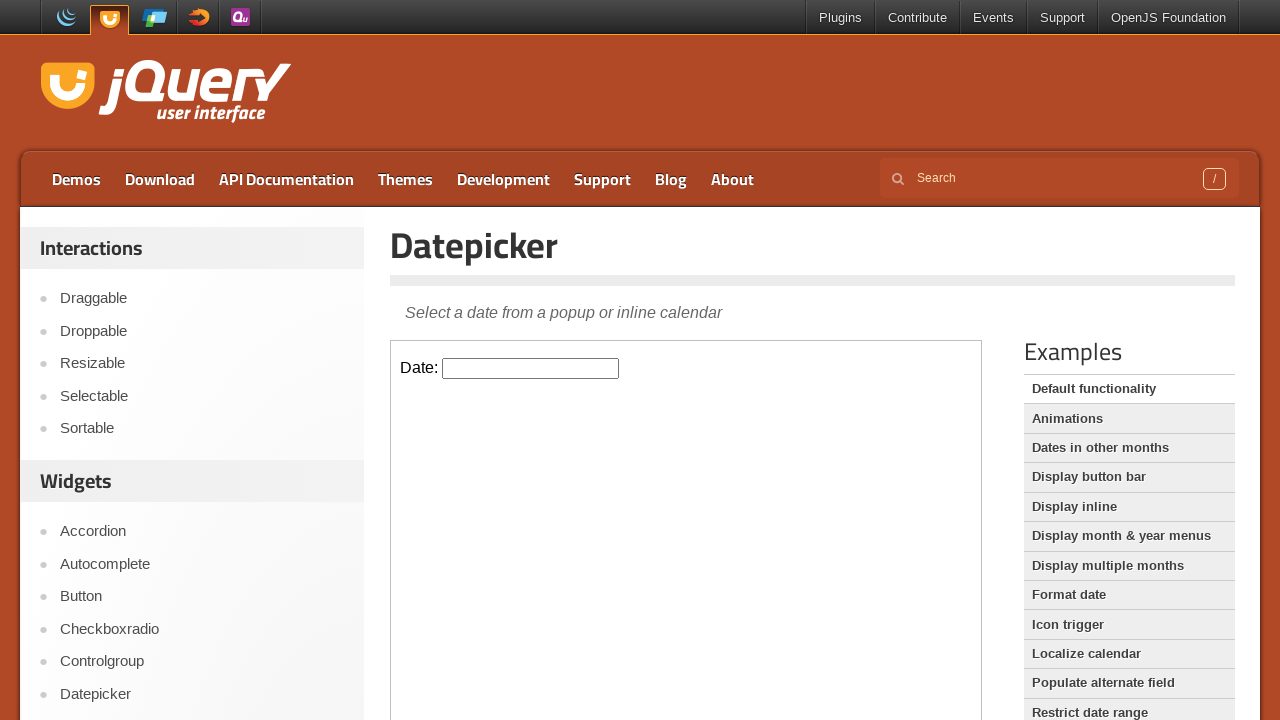

Navigated to https://jqueryui.com/dialog/
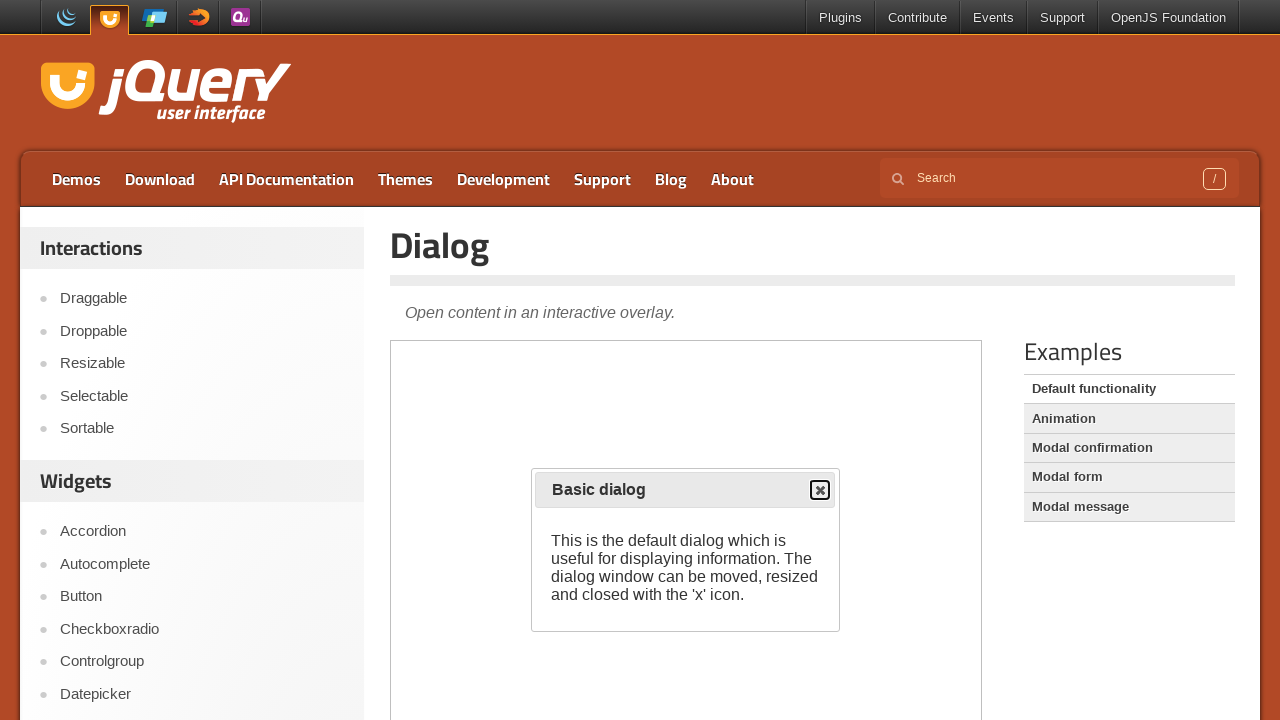

Page load state complete for https://jqueryui.com/dialog/
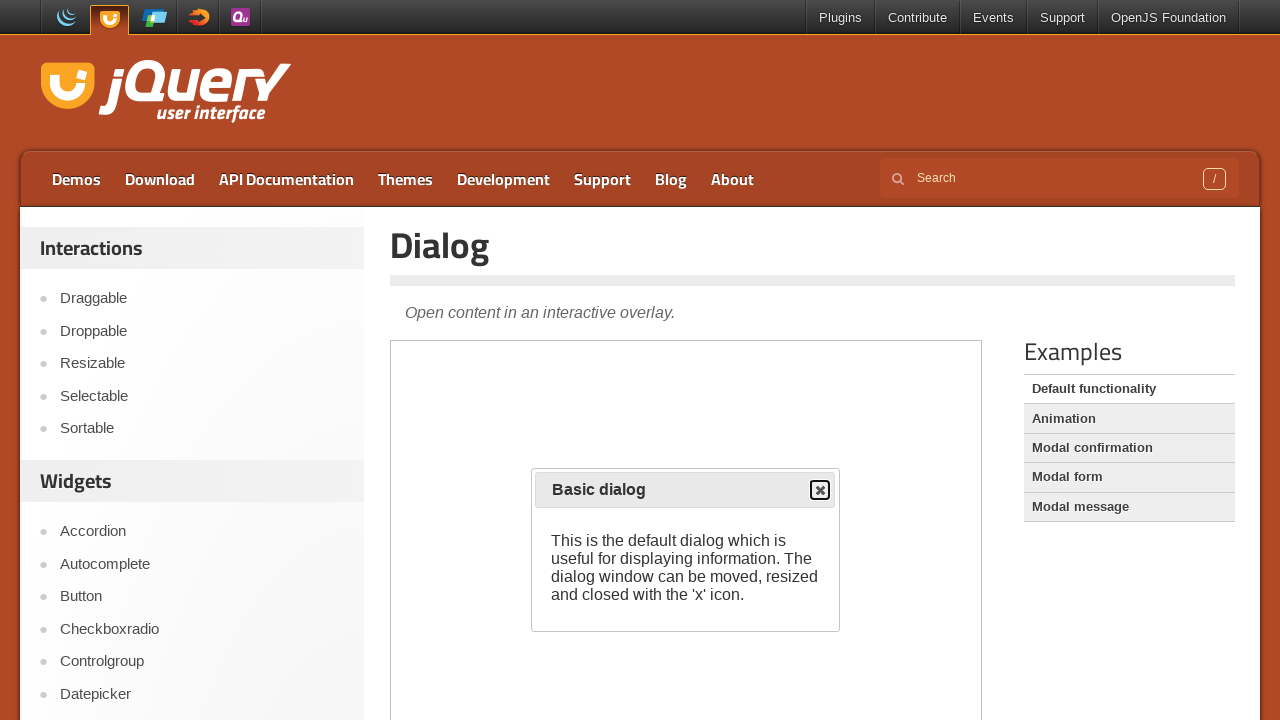

Navigated to https://jqueryui.com/menu/
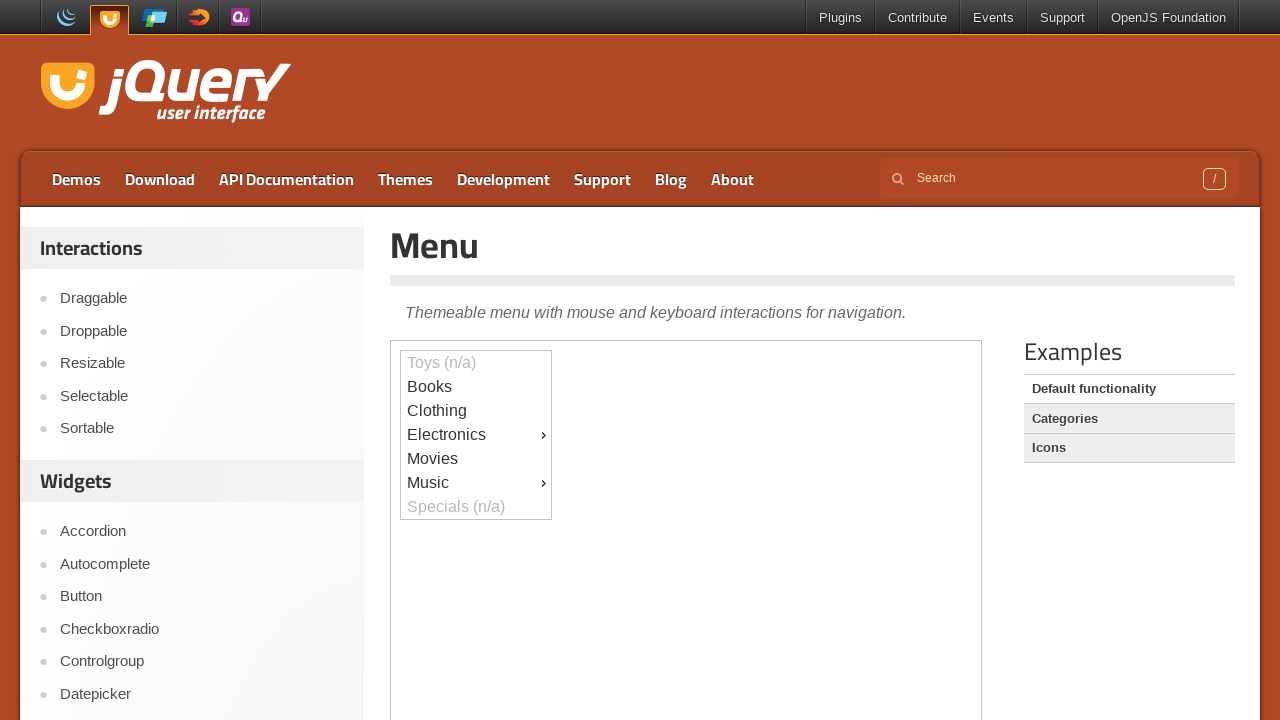

Page load state complete for https://jqueryui.com/menu/
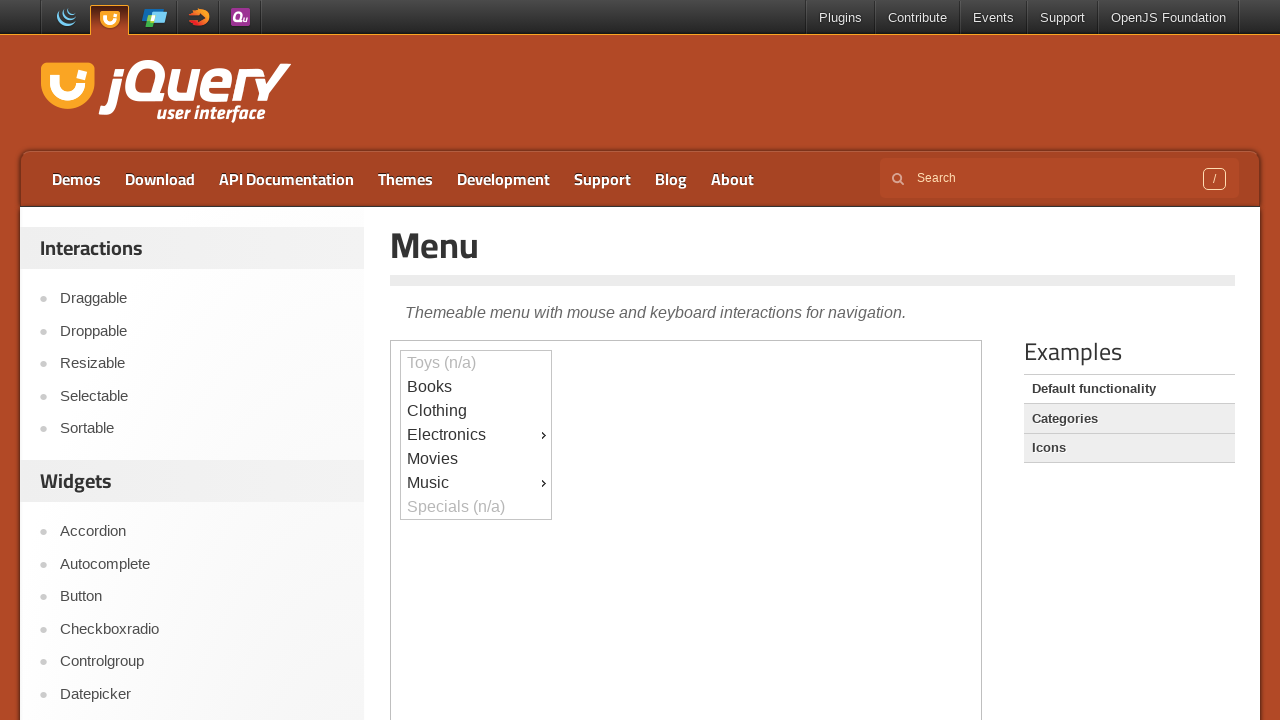

Navigated to https://jqueryui.com/progressbar/
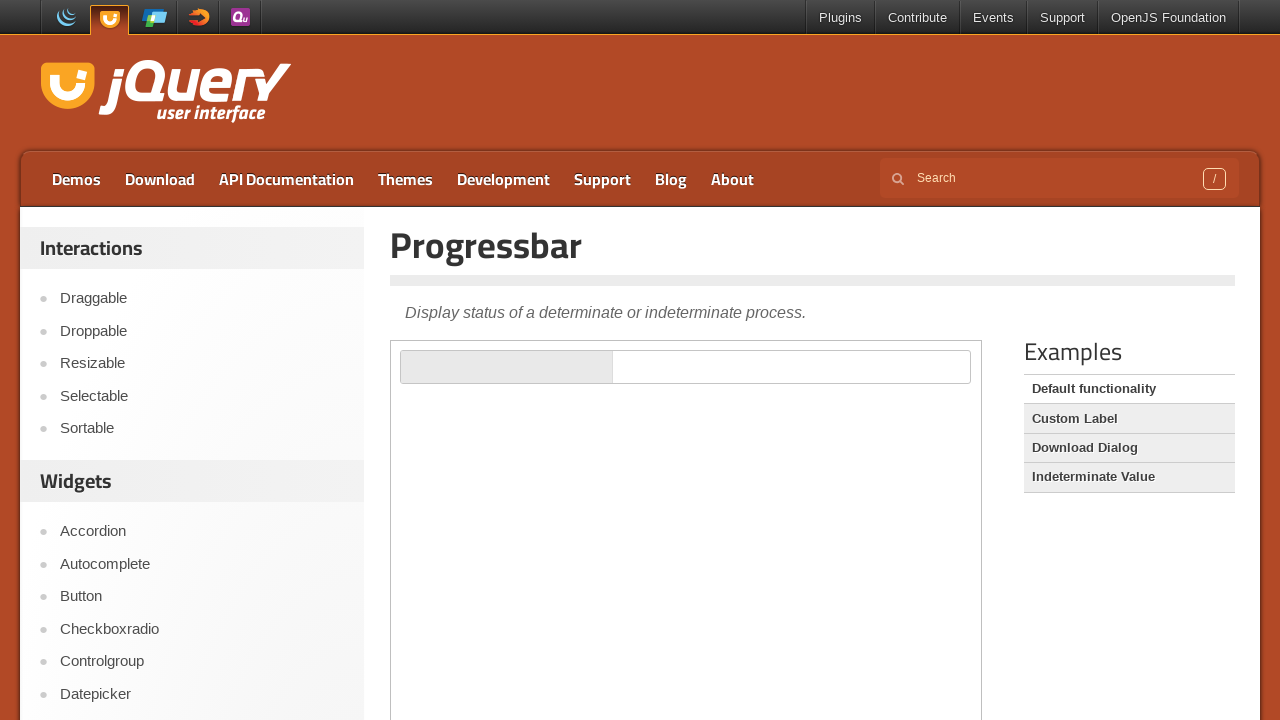

Page load state complete for https://jqueryui.com/progressbar/
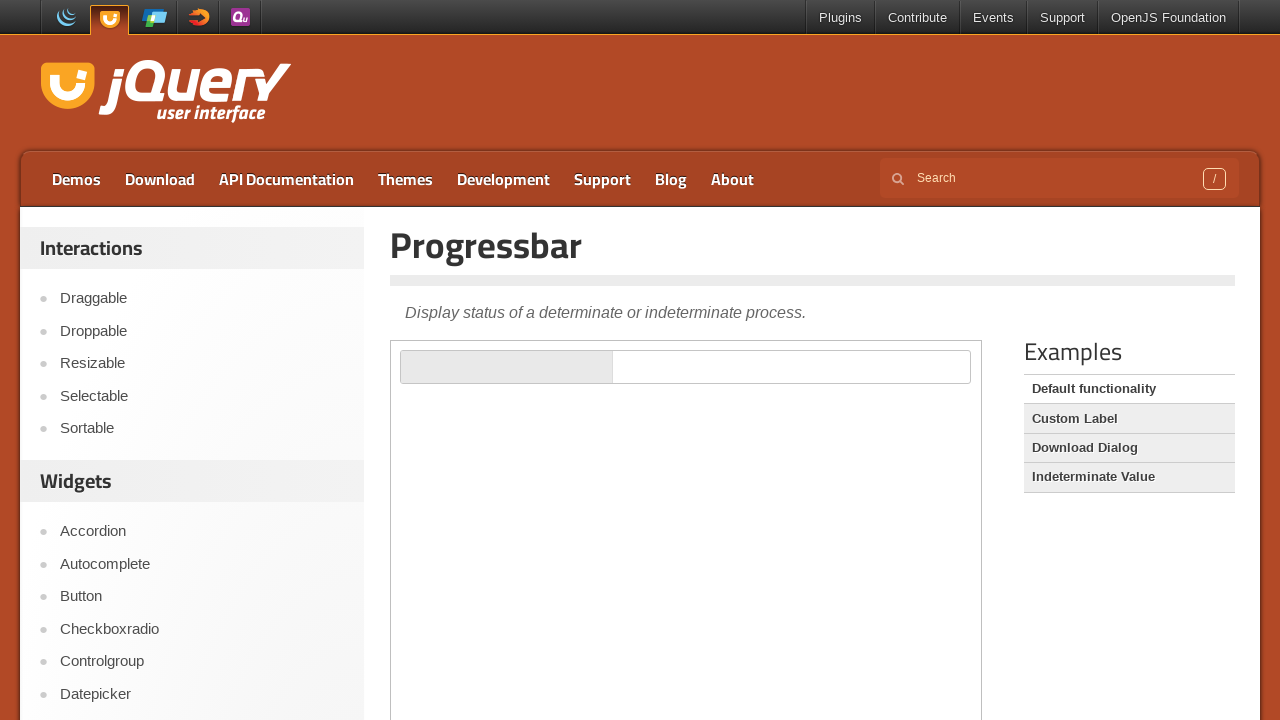

Navigated to https://jqueryui.com/selectmenu/
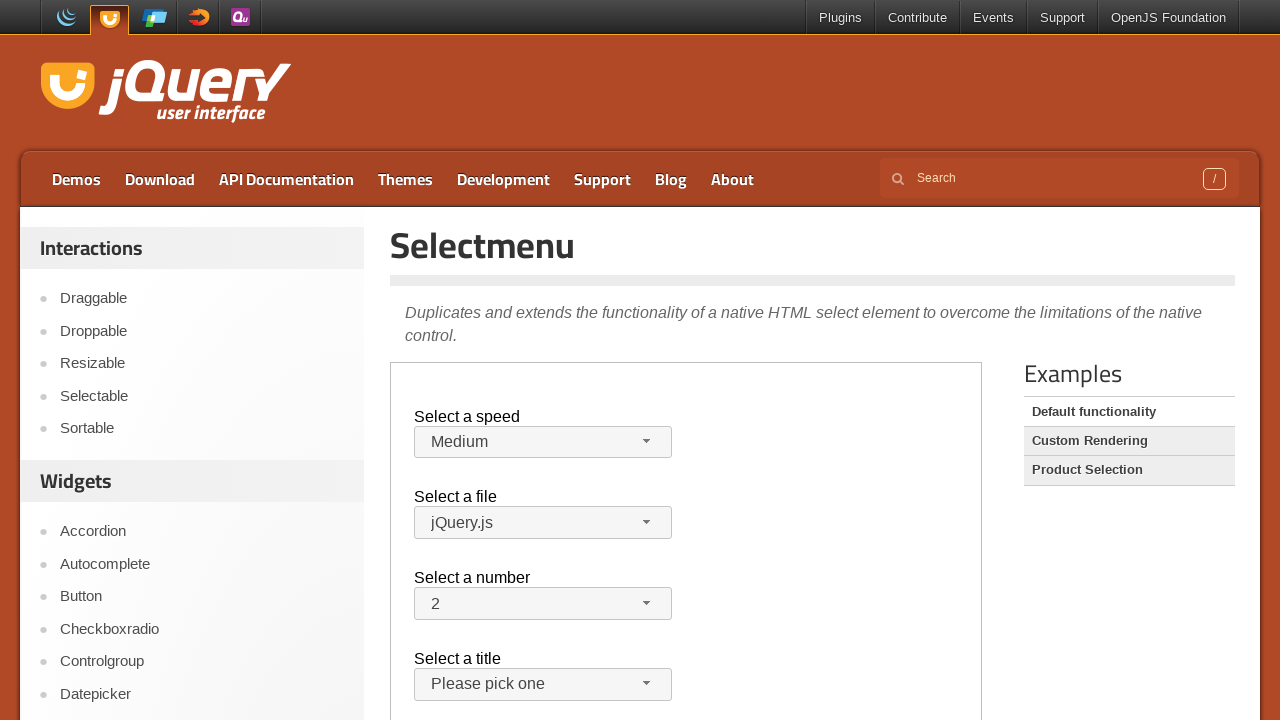

Page load state complete for https://jqueryui.com/selectmenu/
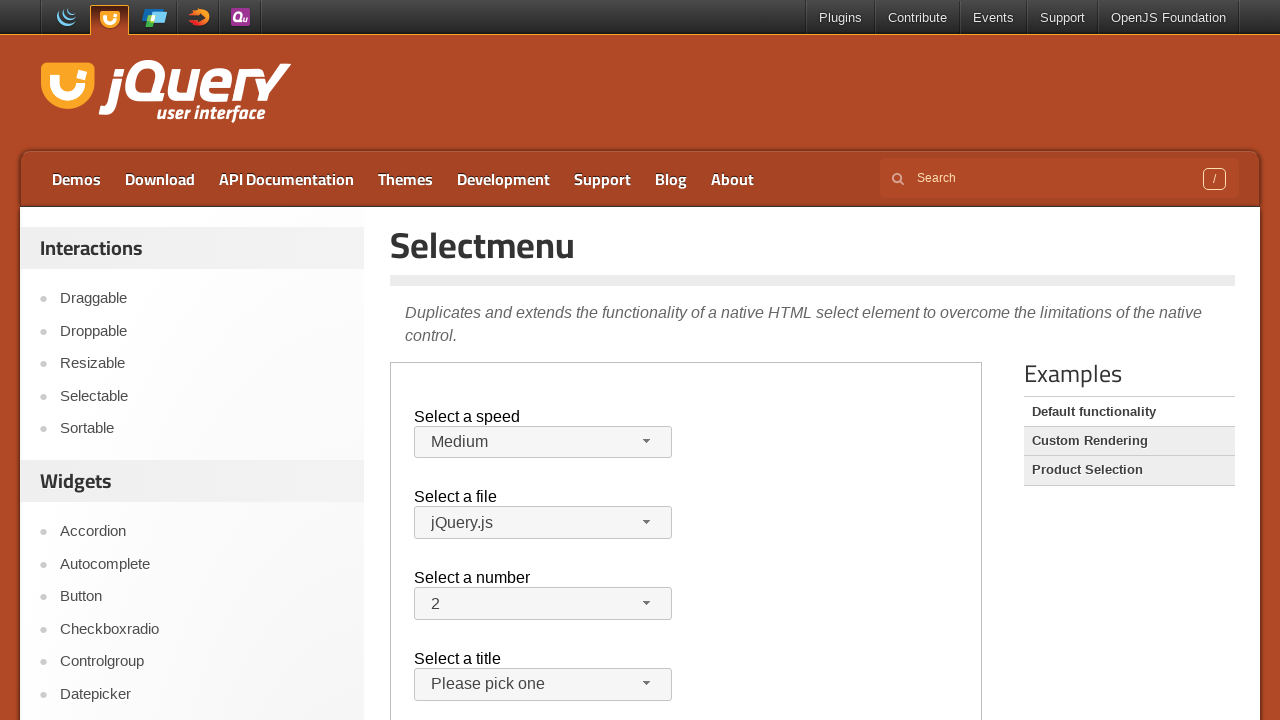

Navigated to https://jqueryui.com/slider/
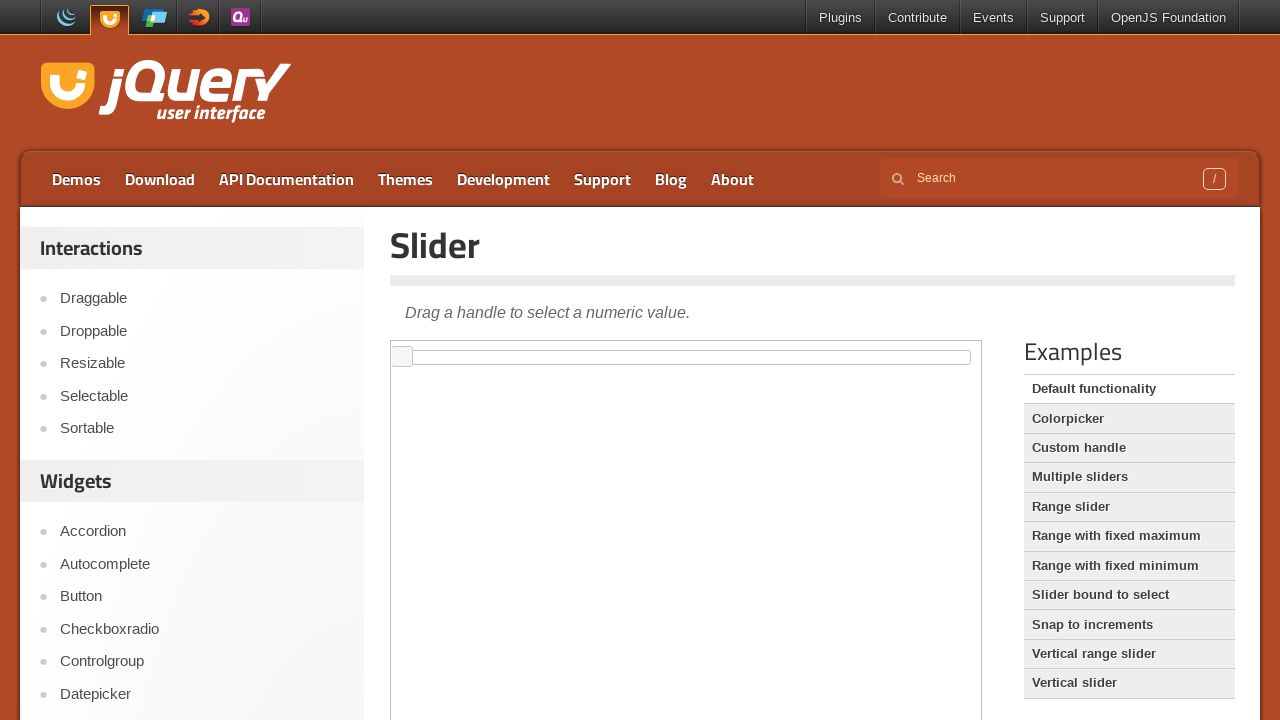

Page load state complete for https://jqueryui.com/slider/
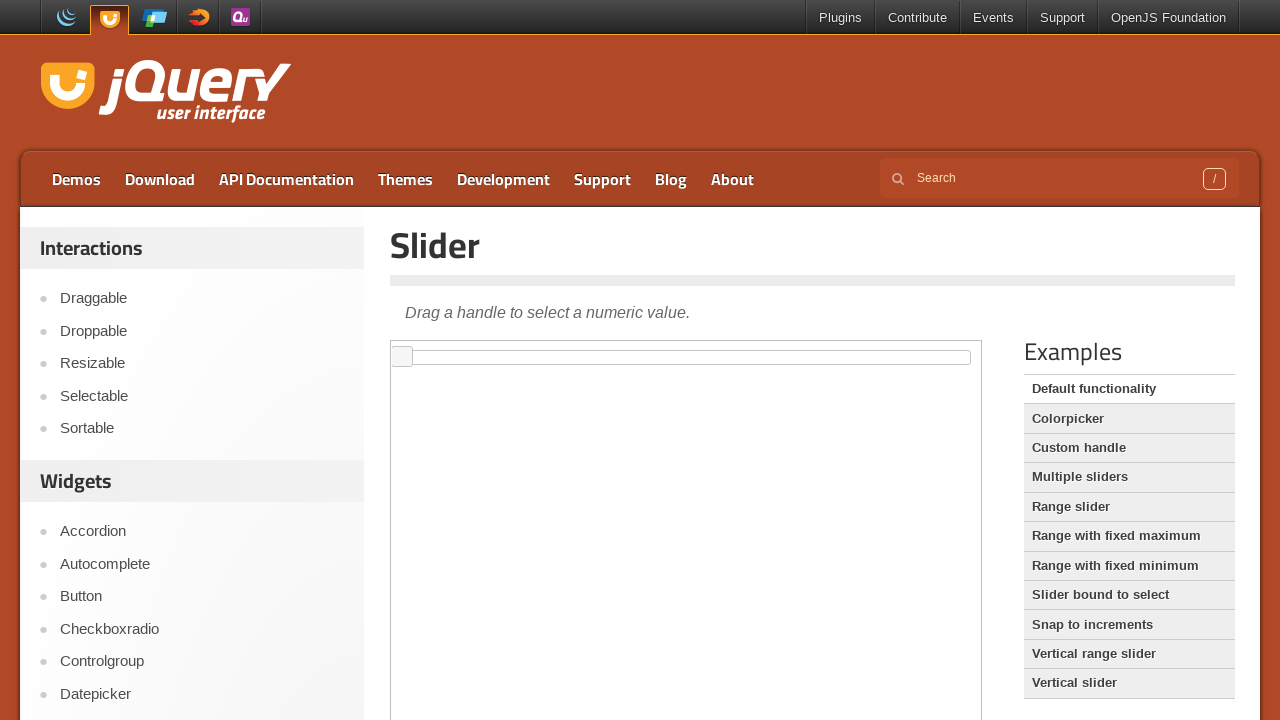

Navigated to https://jqueryui.com/spinner/
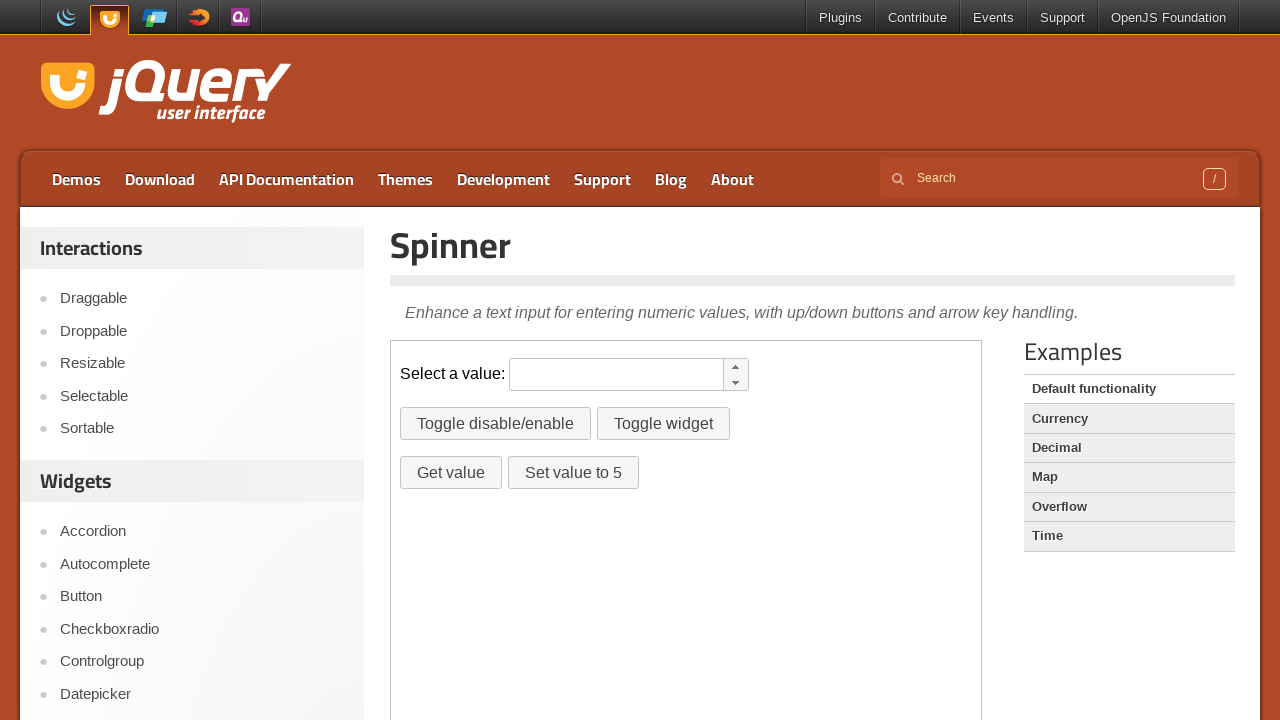

Page load state complete for https://jqueryui.com/spinner/
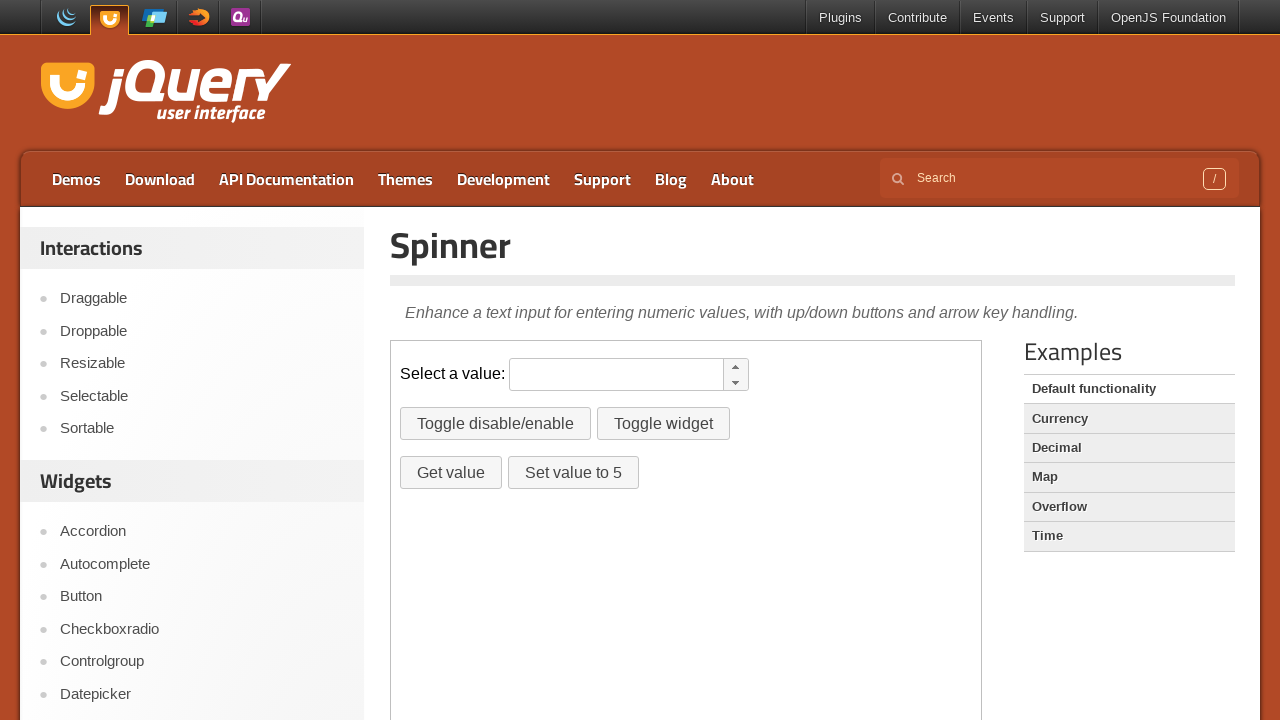

Navigated to https://jqueryui.com/tabs/
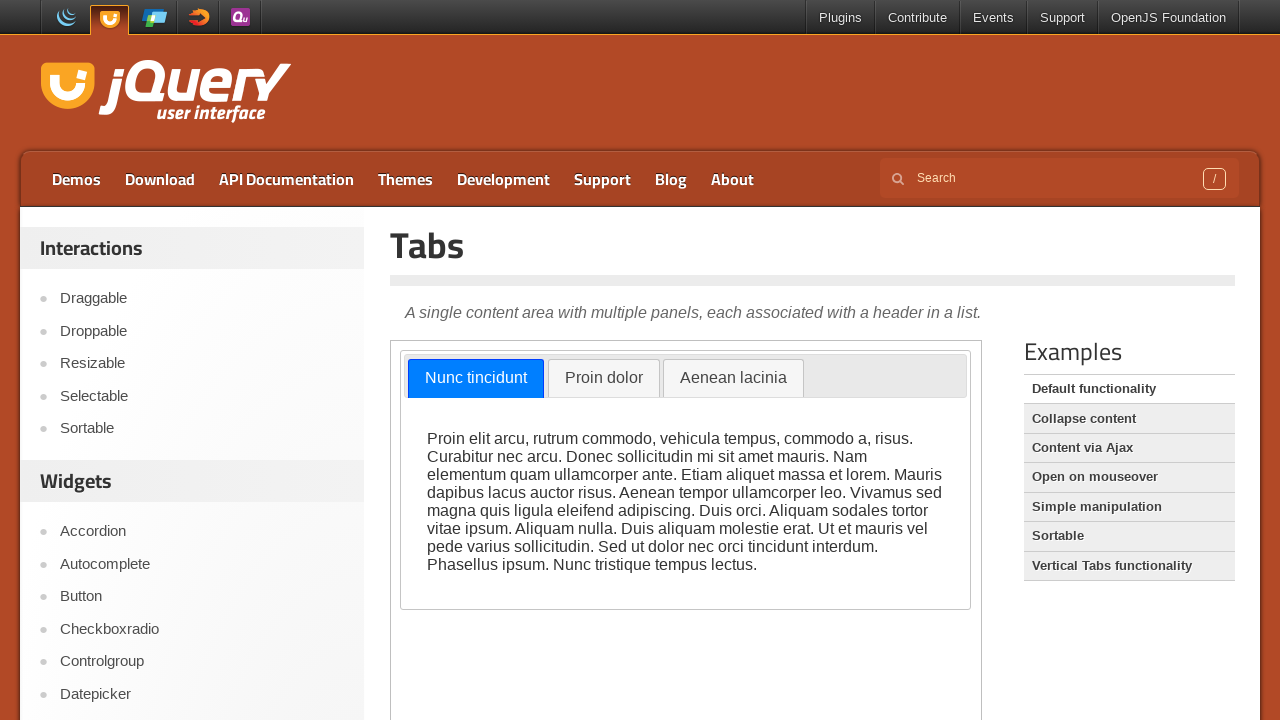

Page load state complete for https://jqueryui.com/tabs/
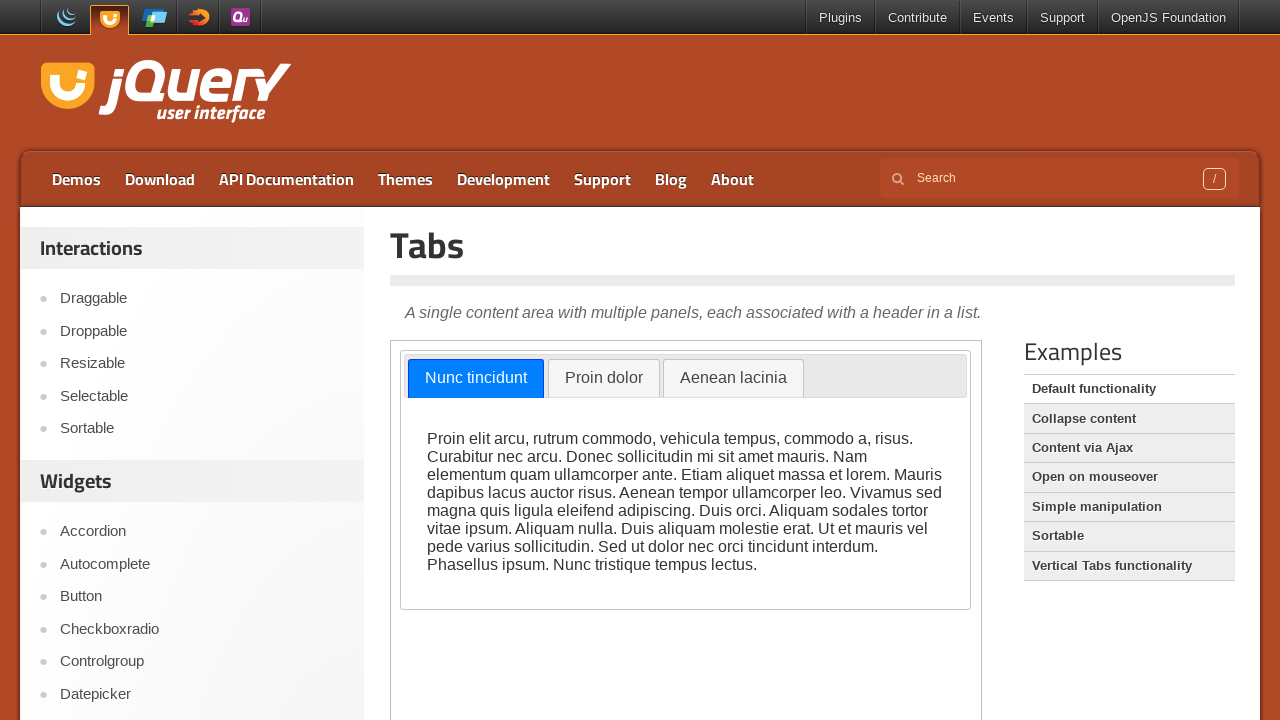

Navigated to https://jqueryui.com/tooltip/
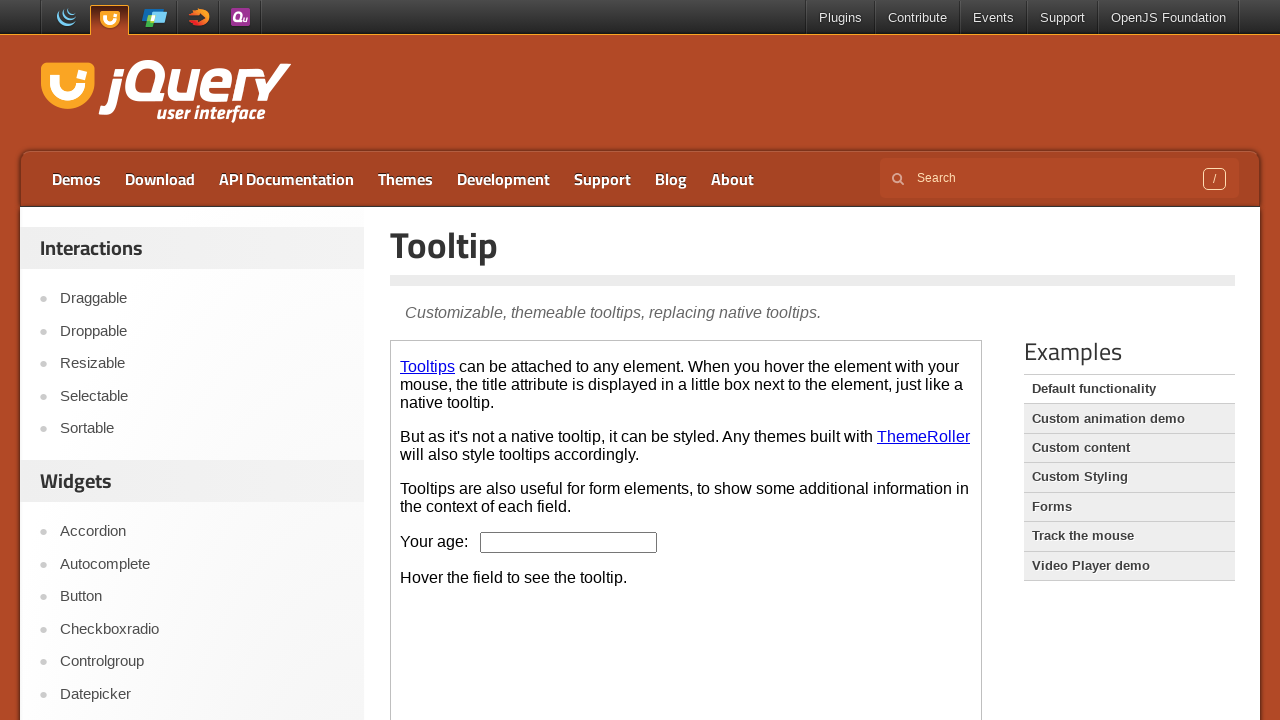

Page load state complete for https://jqueryui.com/tooltip/
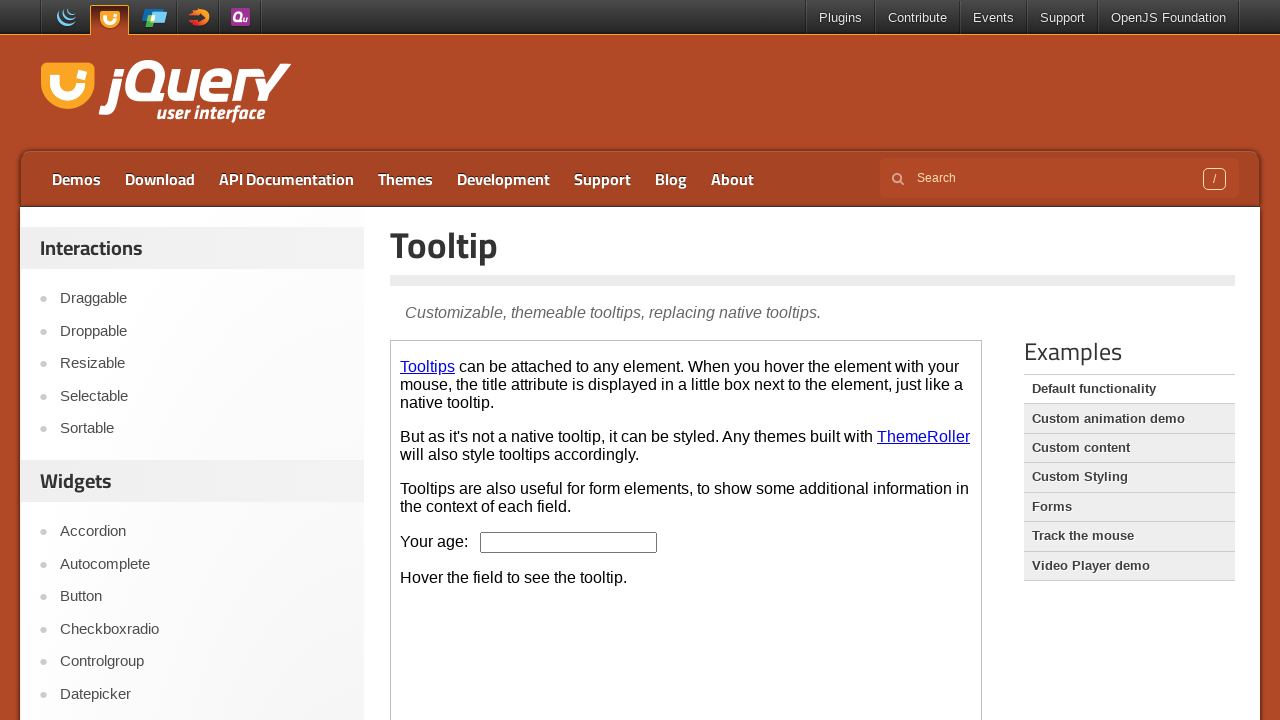

Navigated to https://jqueryui.com/addClass/
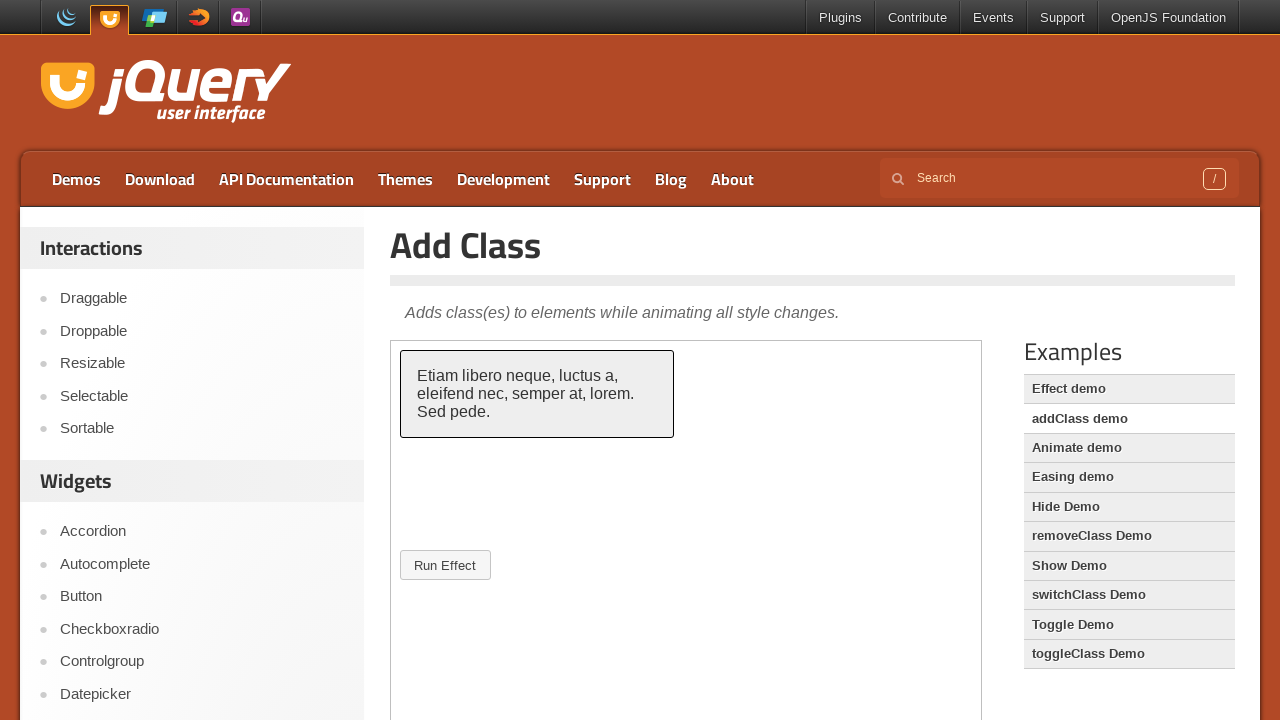

Page load state complete for https://jqueryui.com/addClass/
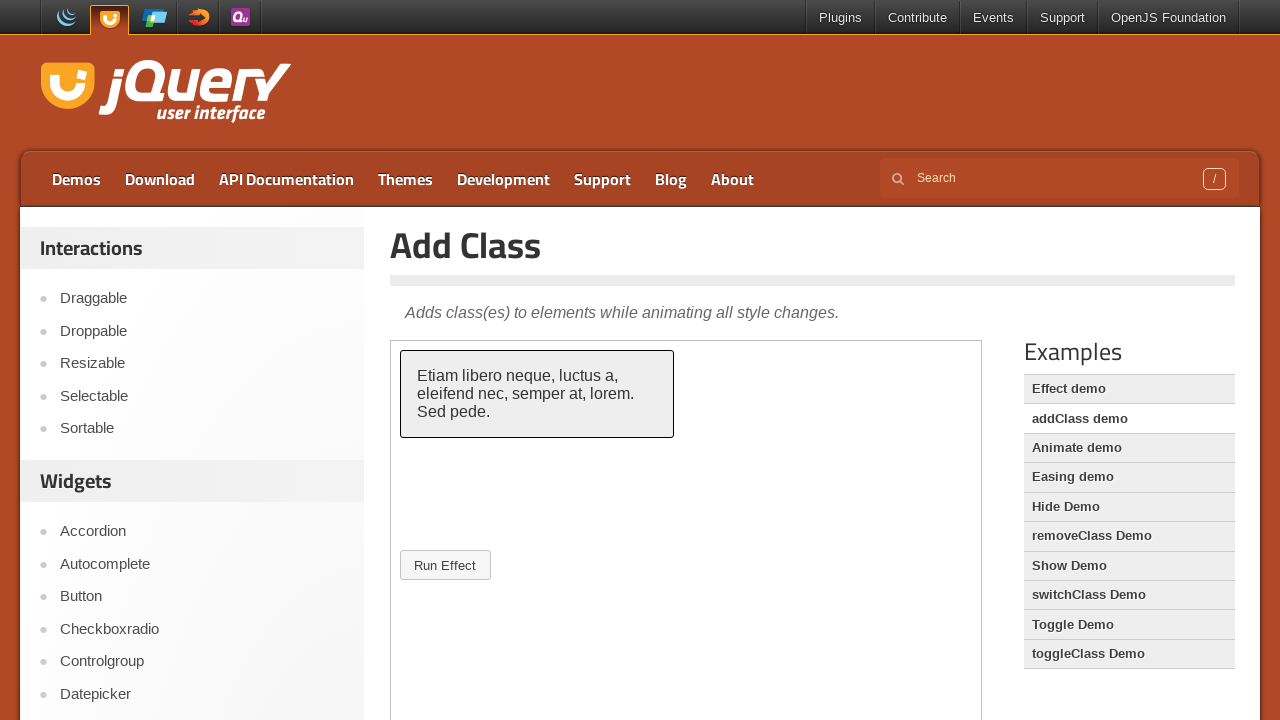

Navigated to https://jqueryui.com/animate/
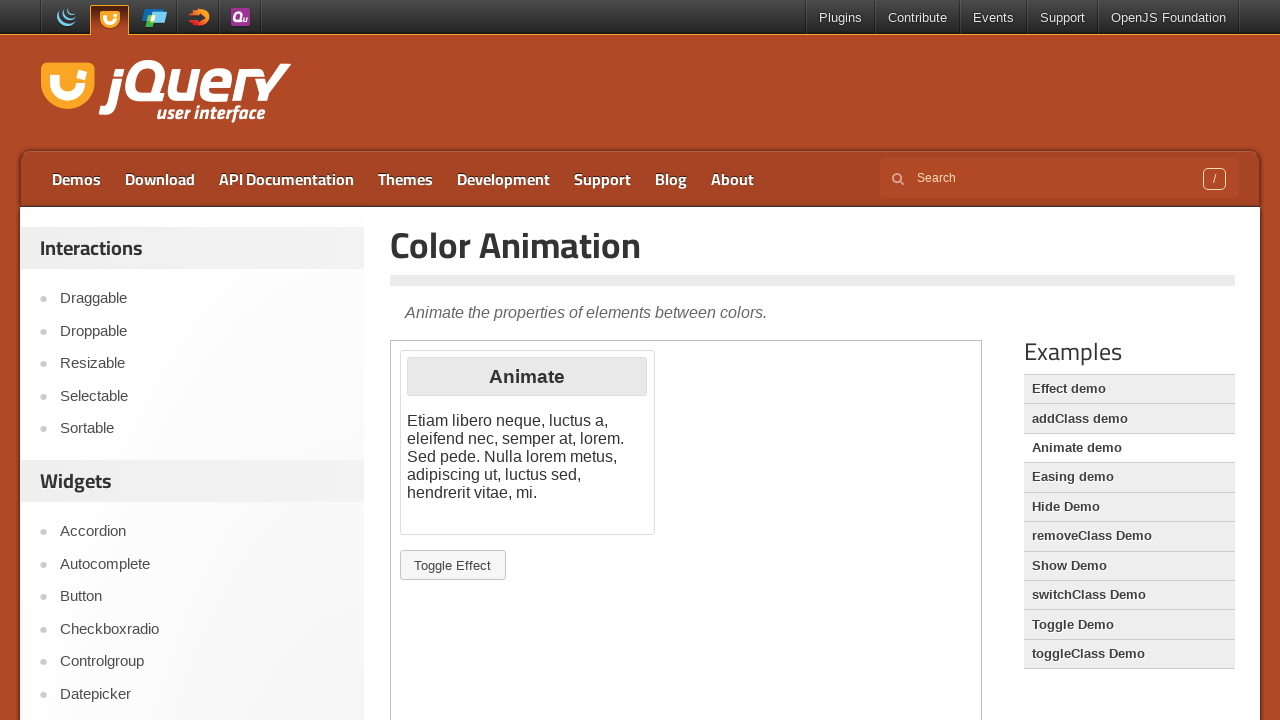

Page load state complete for https://jqueryui.com/animate/
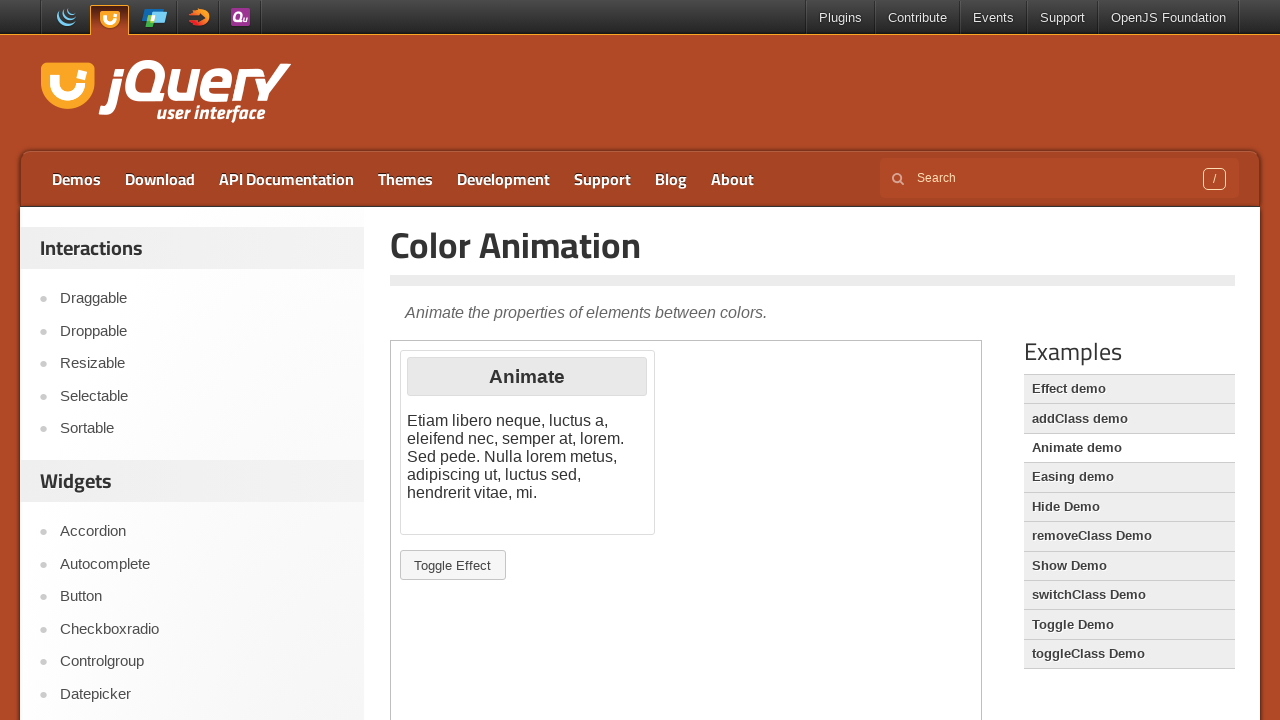

Navigated to https://jqueryui.com/easing/
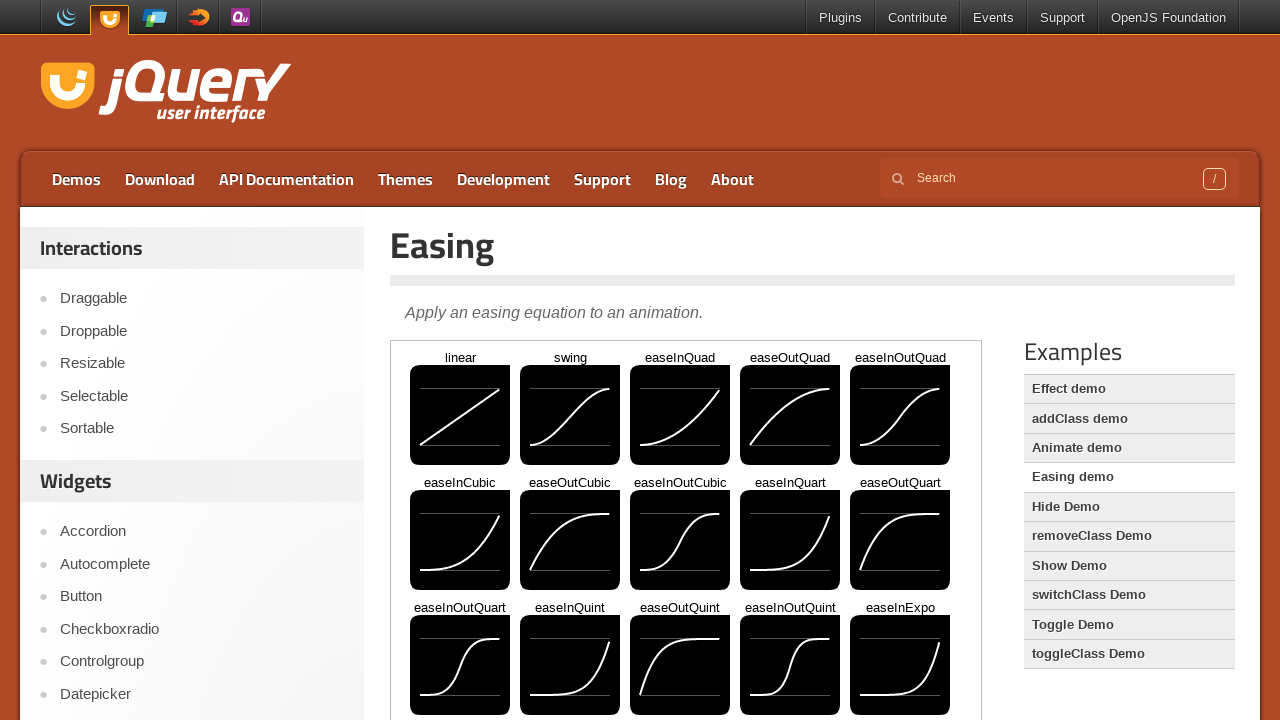

Page load state complete for https://jqueryui.com/easing/
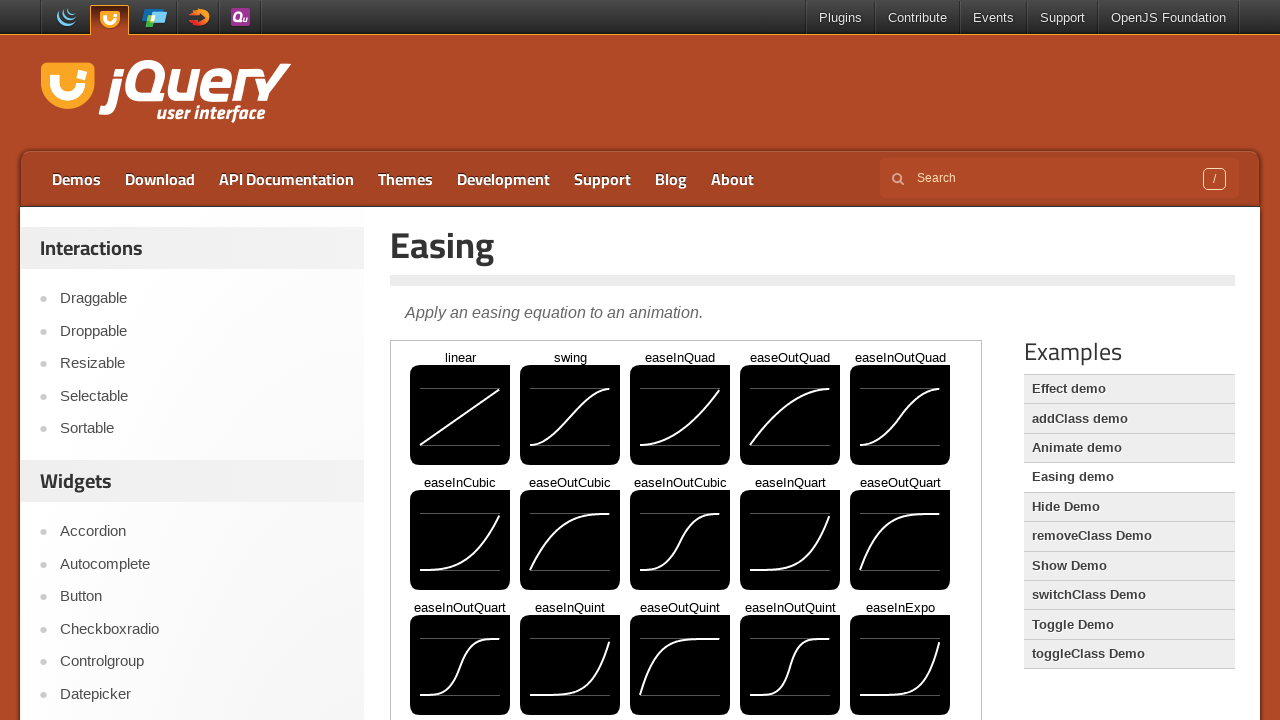

Navigated to https://jqueryui.com/effect/
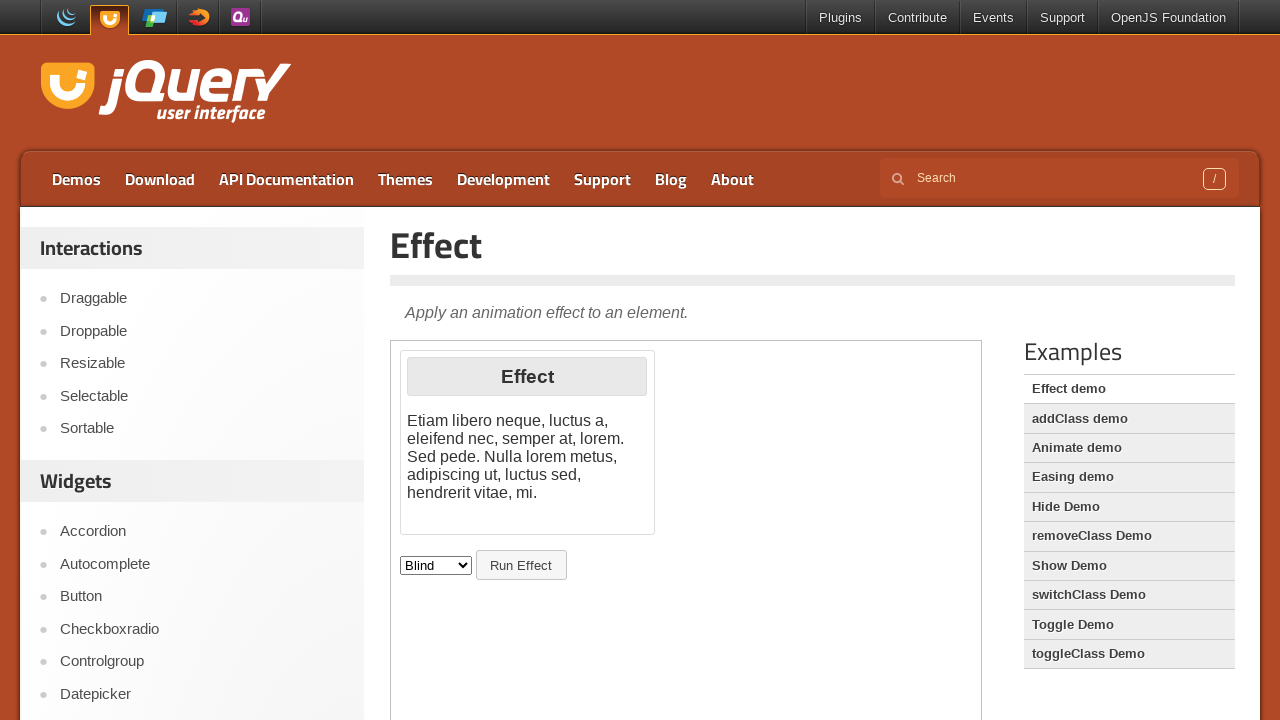

Page load state complete for https://jqueryui.com/effect/
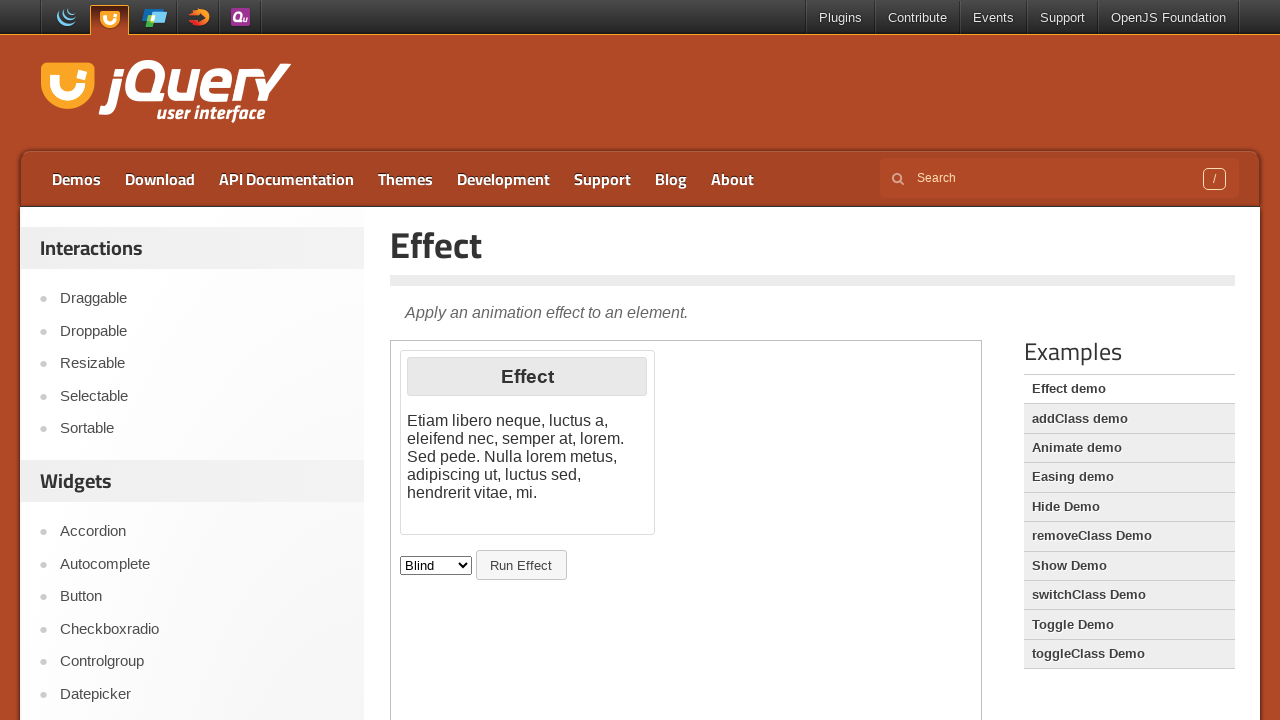

Navigated to https://jqueryui.com/hide/
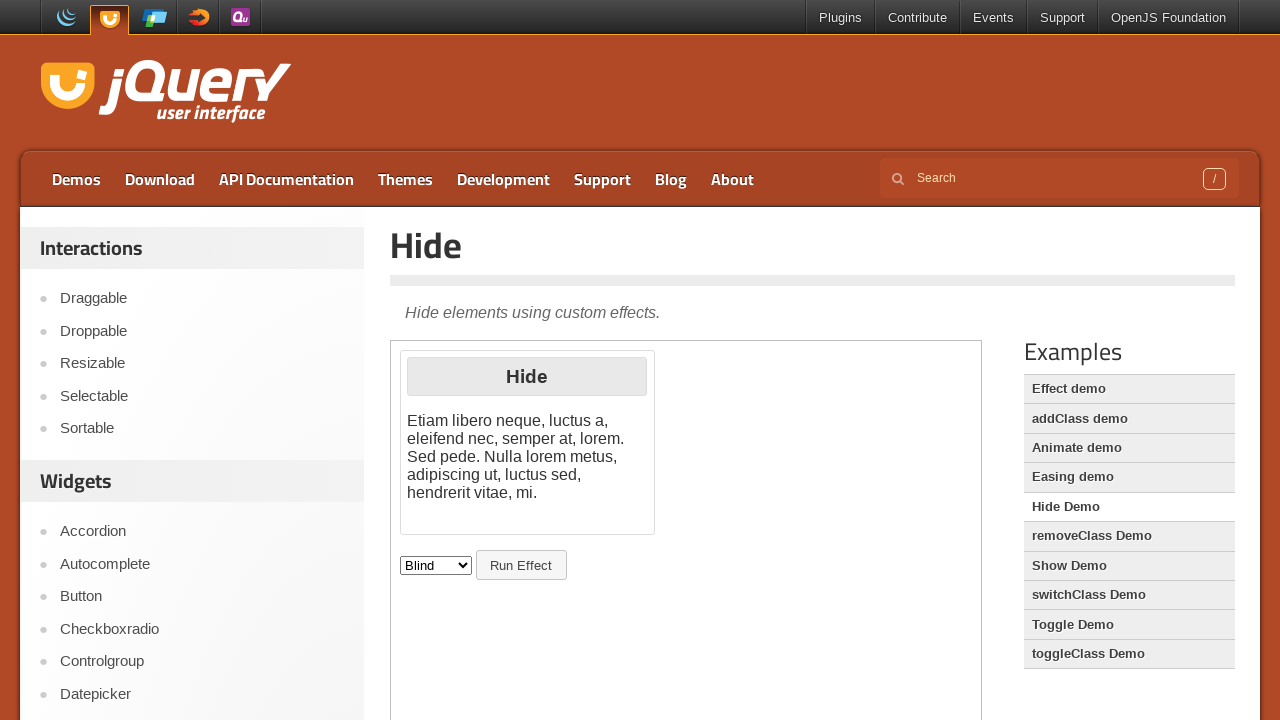

Page load state complete for https://jqueryui.com/hide/
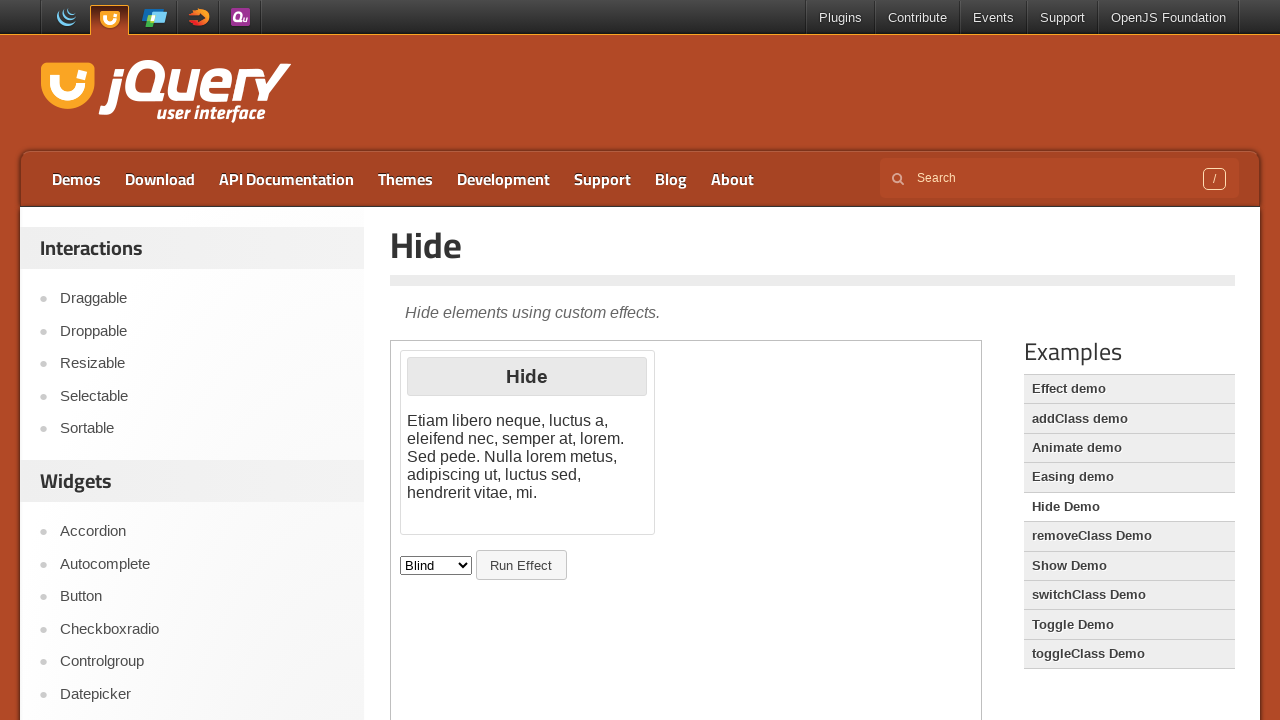

Navigated to https://jqueryui.com/removeClass/
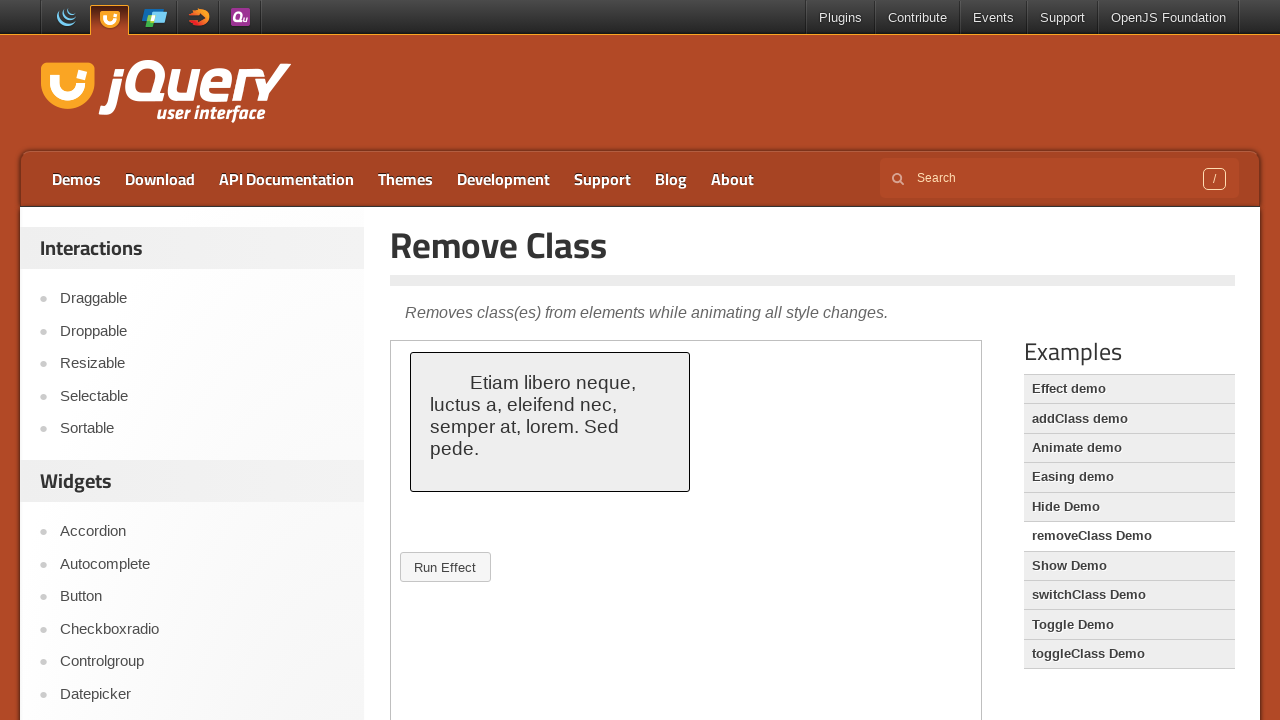

Page load state complete for https://jqueryui.com/removeClass/
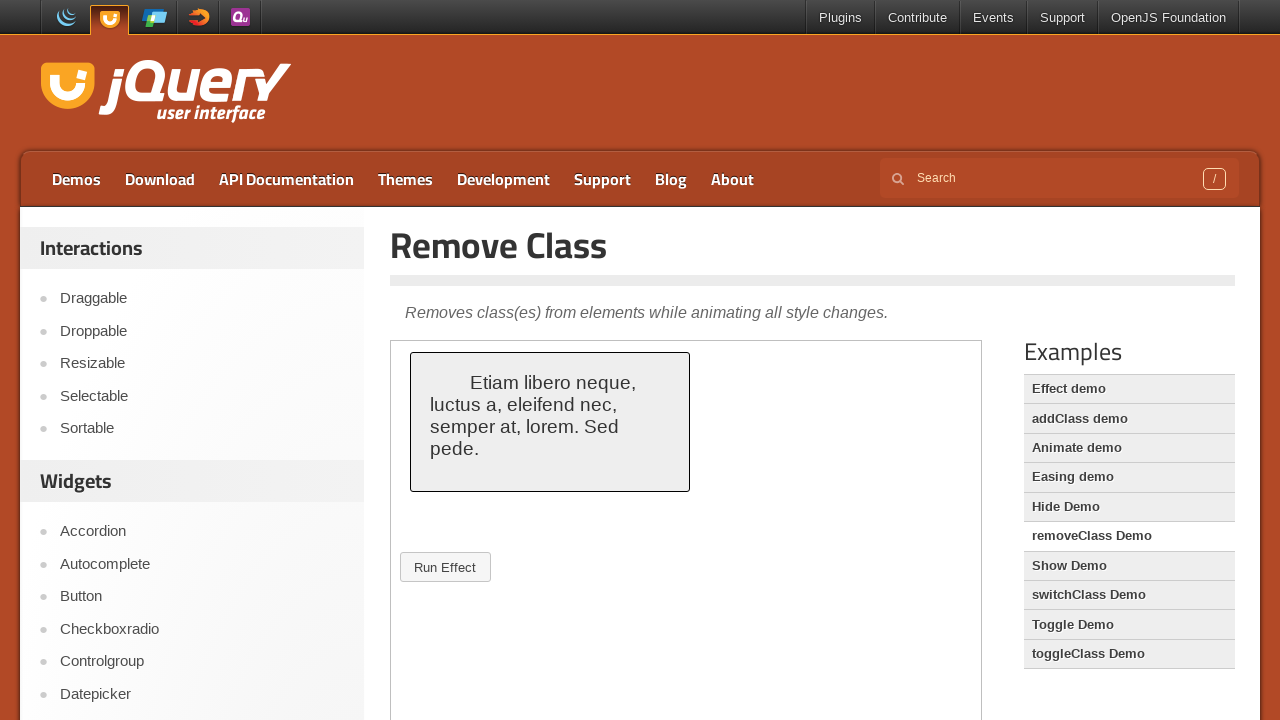

Navigated to https://jqueryui.com/show/
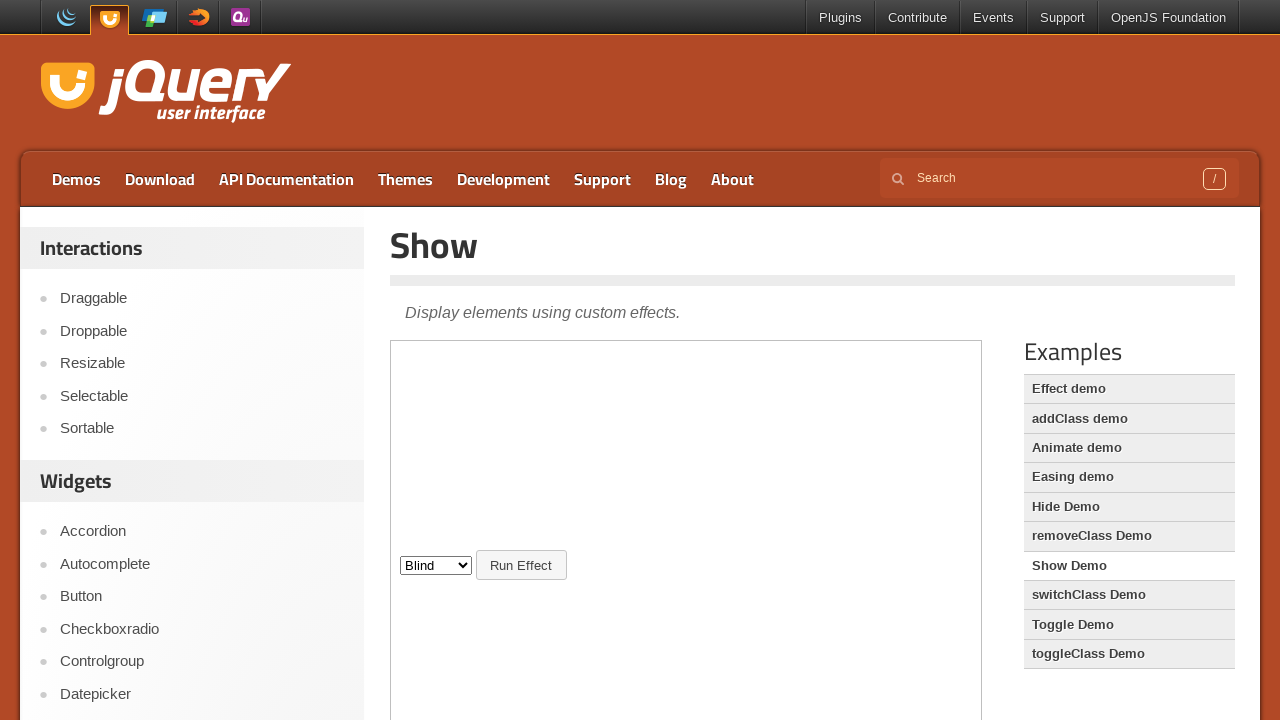

Page load state complete for https://jqueryui.com/show/
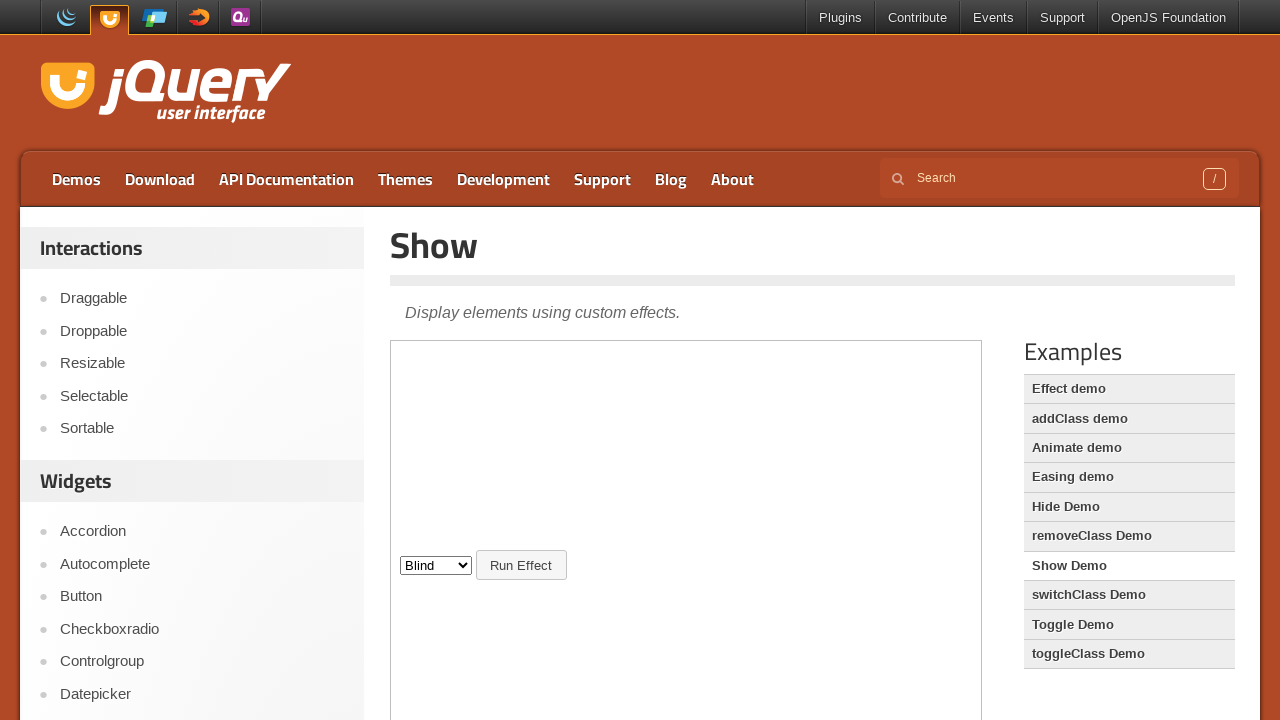

Navigated to https://jqueryui.com/switchClass/
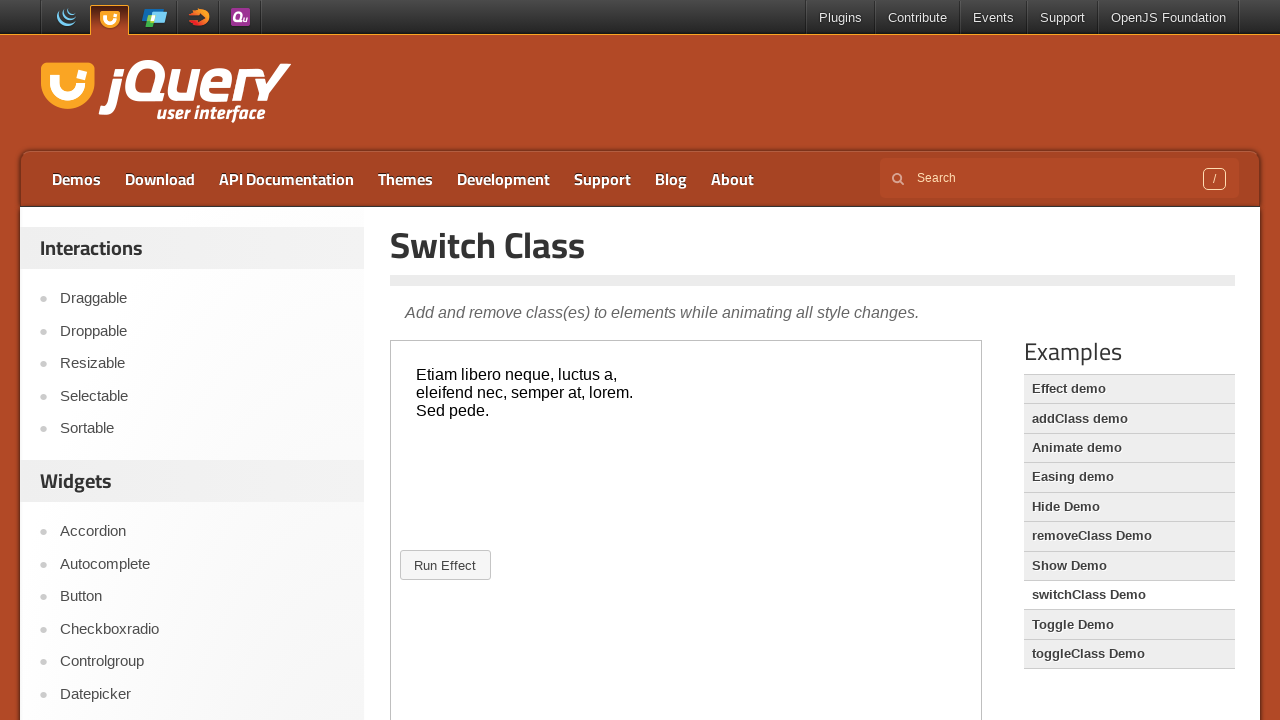

Page load state complete for https://jqueryui.com/switchClass/
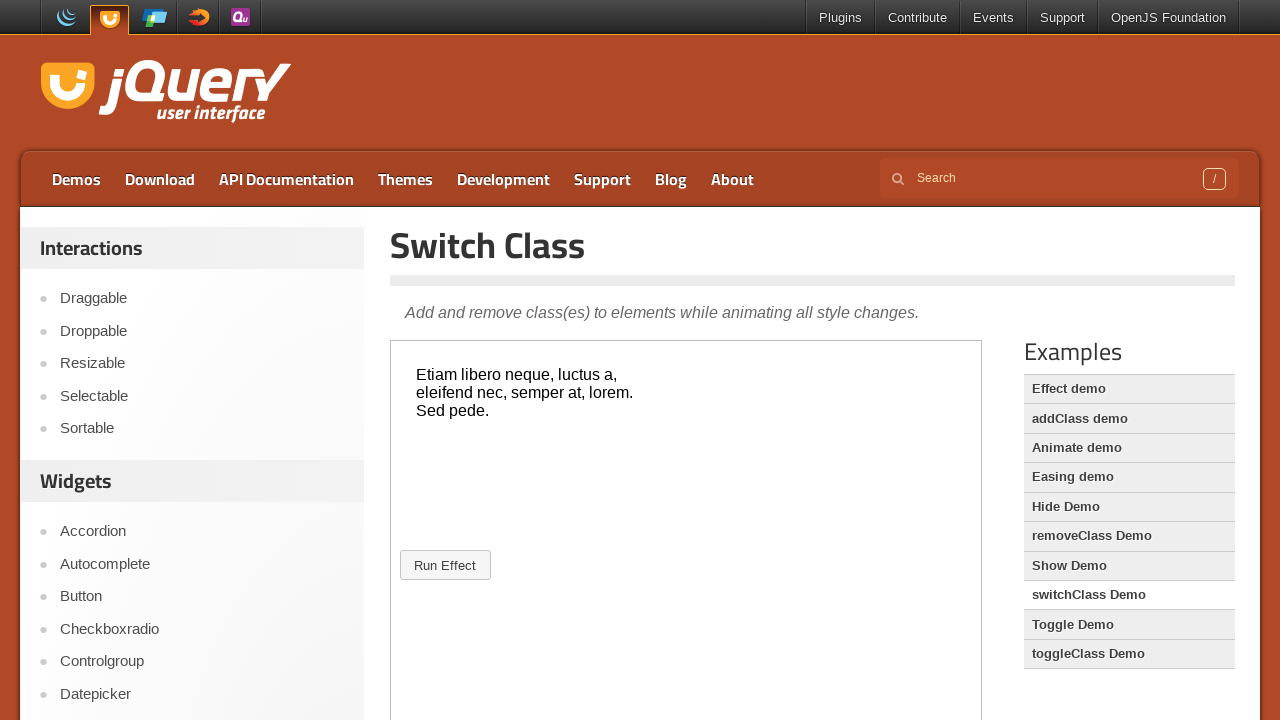

Navigated to https://jqueryui.com/toggle/
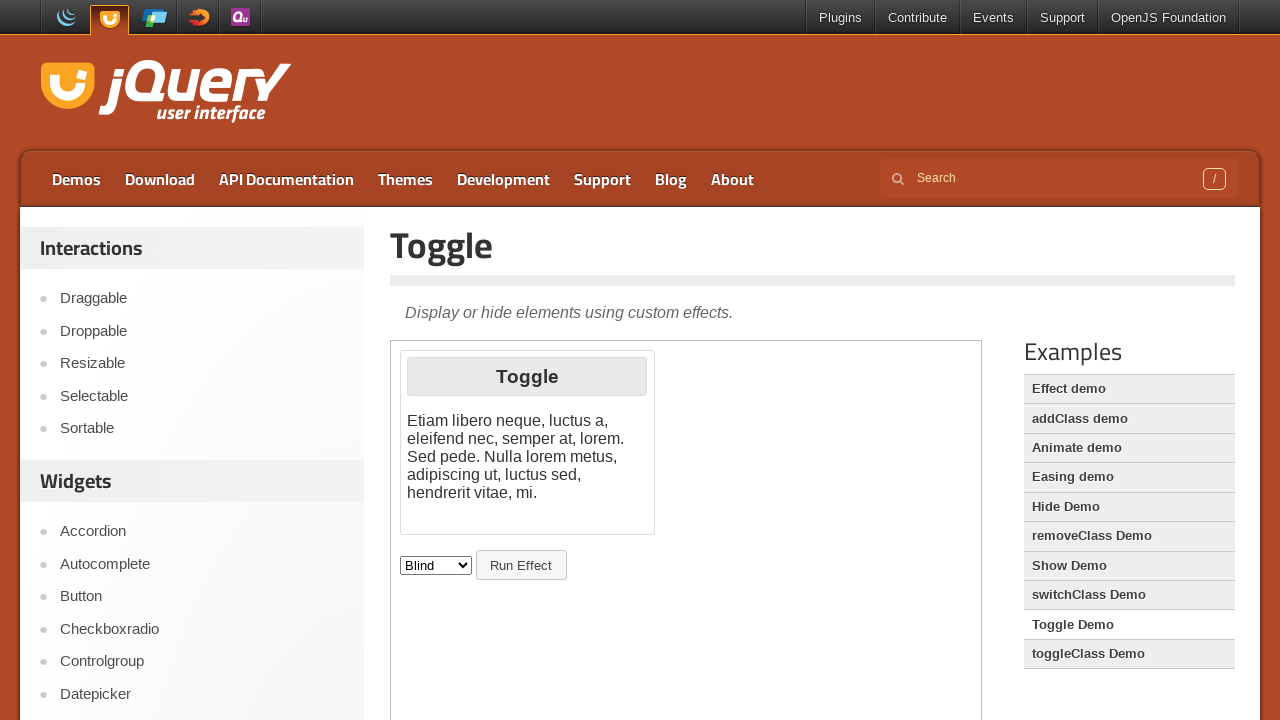

Page load state complete for https://jqueryui.com/toggle/
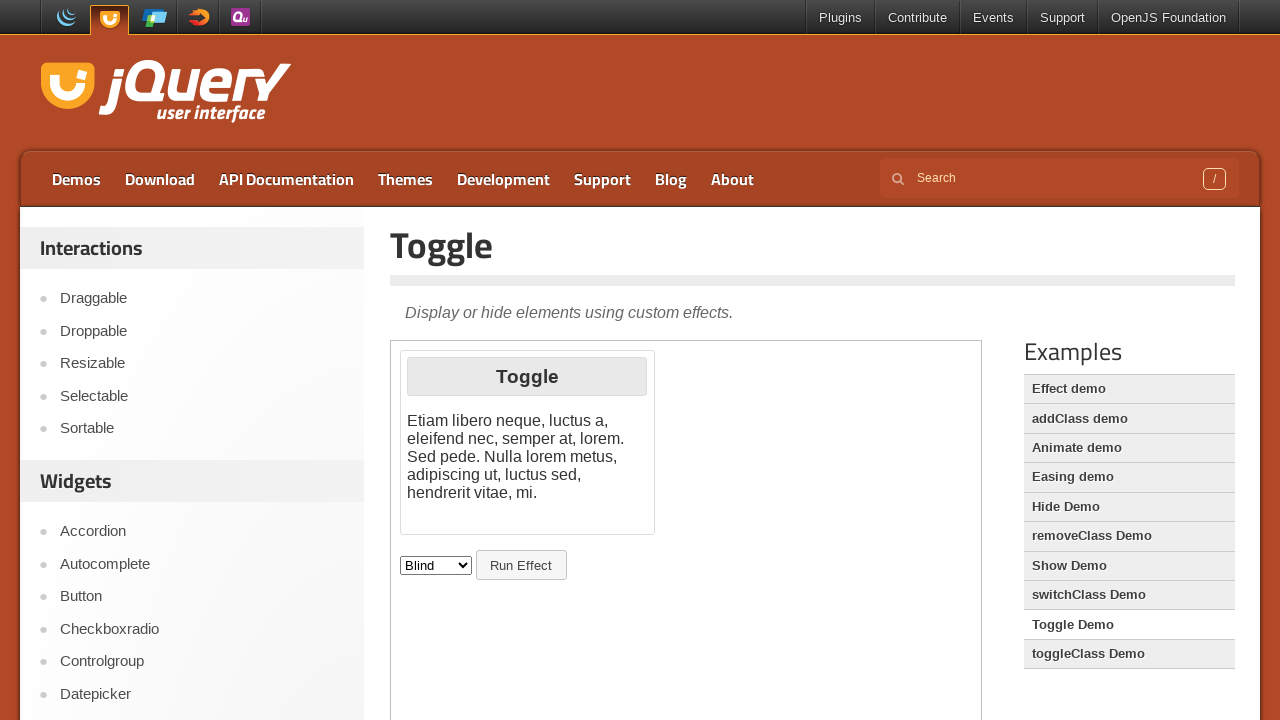

Navigated to https://jqueryui.com/toggleClass/
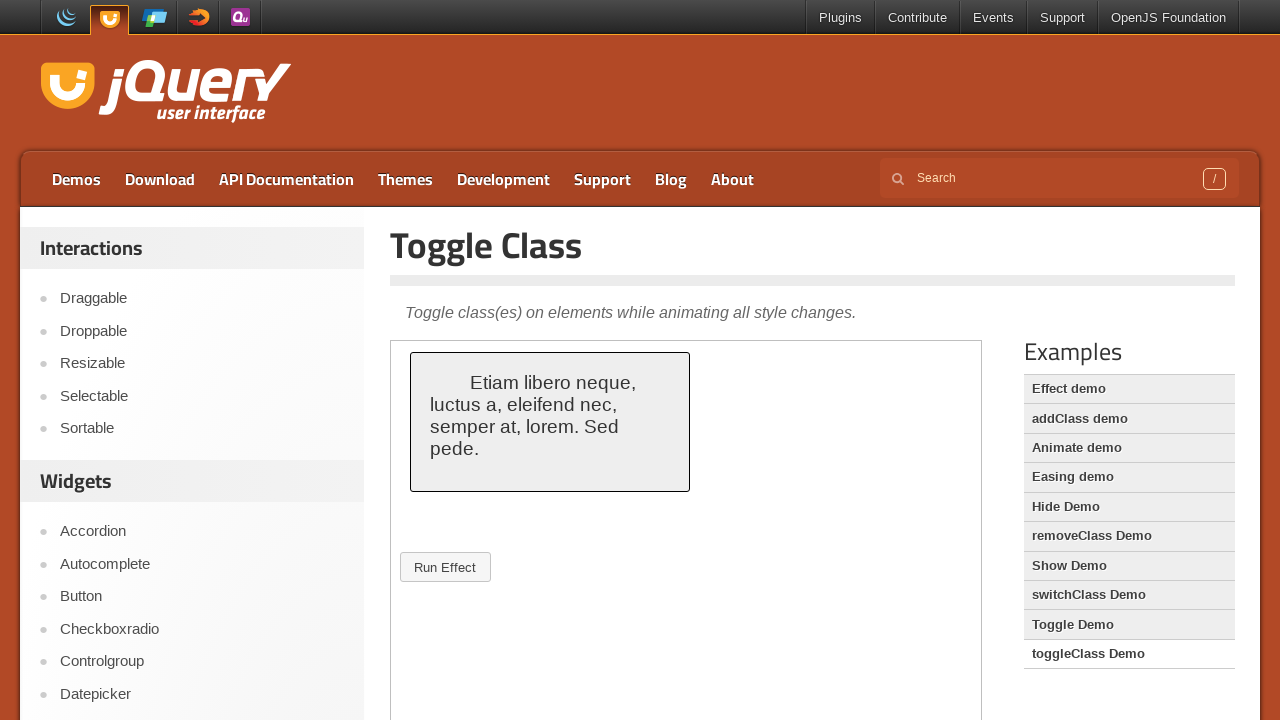

Page load state complete for https://jqueryui.com/toggleClass/
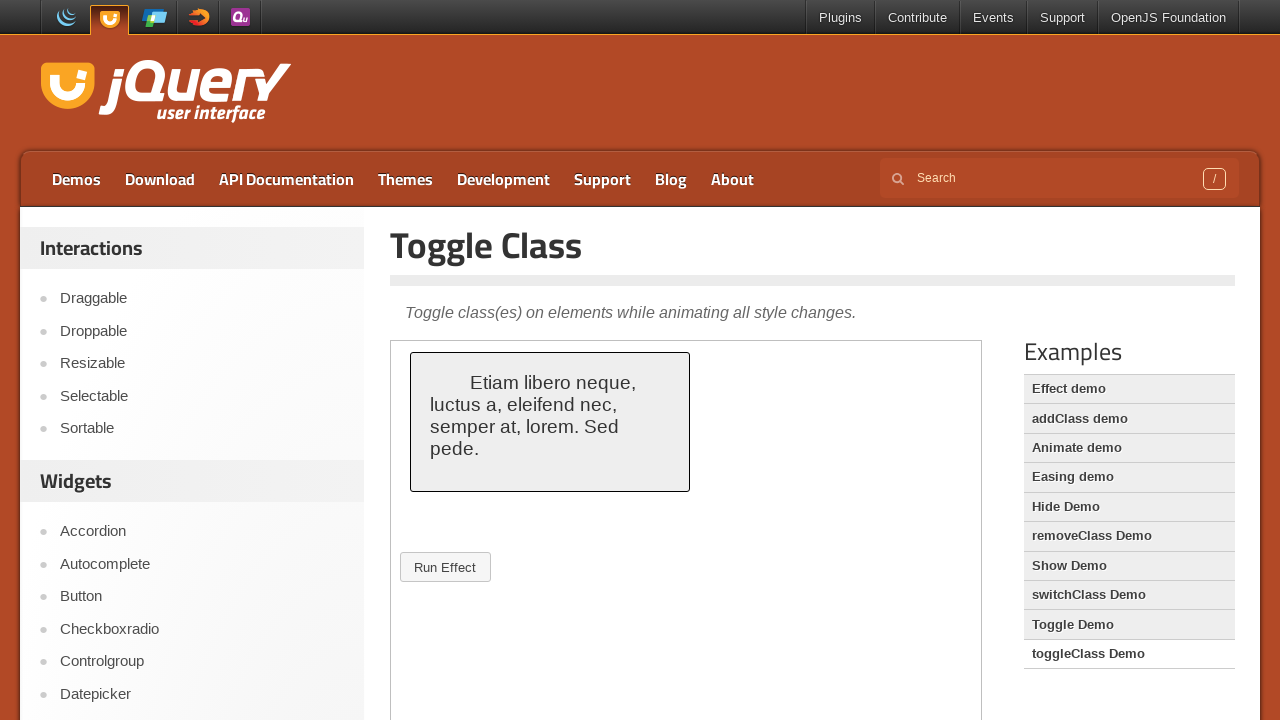

Navigated to https://jqueryui.com/position/
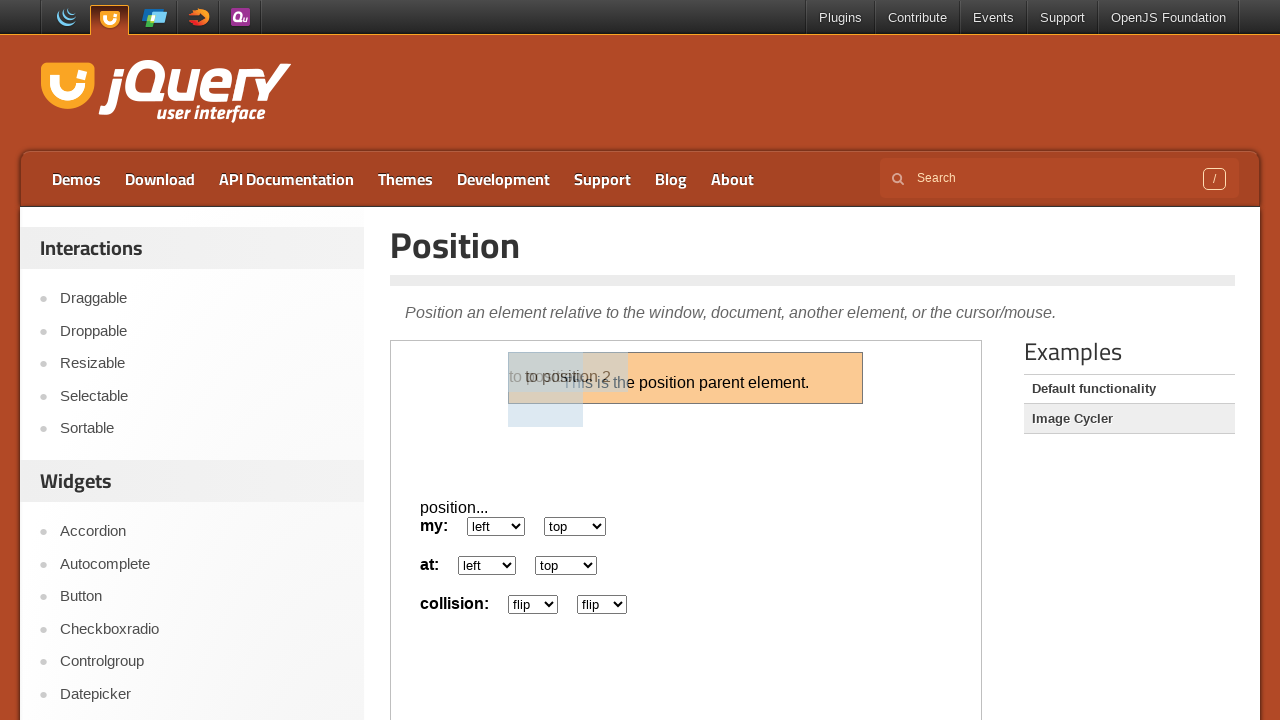

Page load state complete for https://jqueryui.com/position/
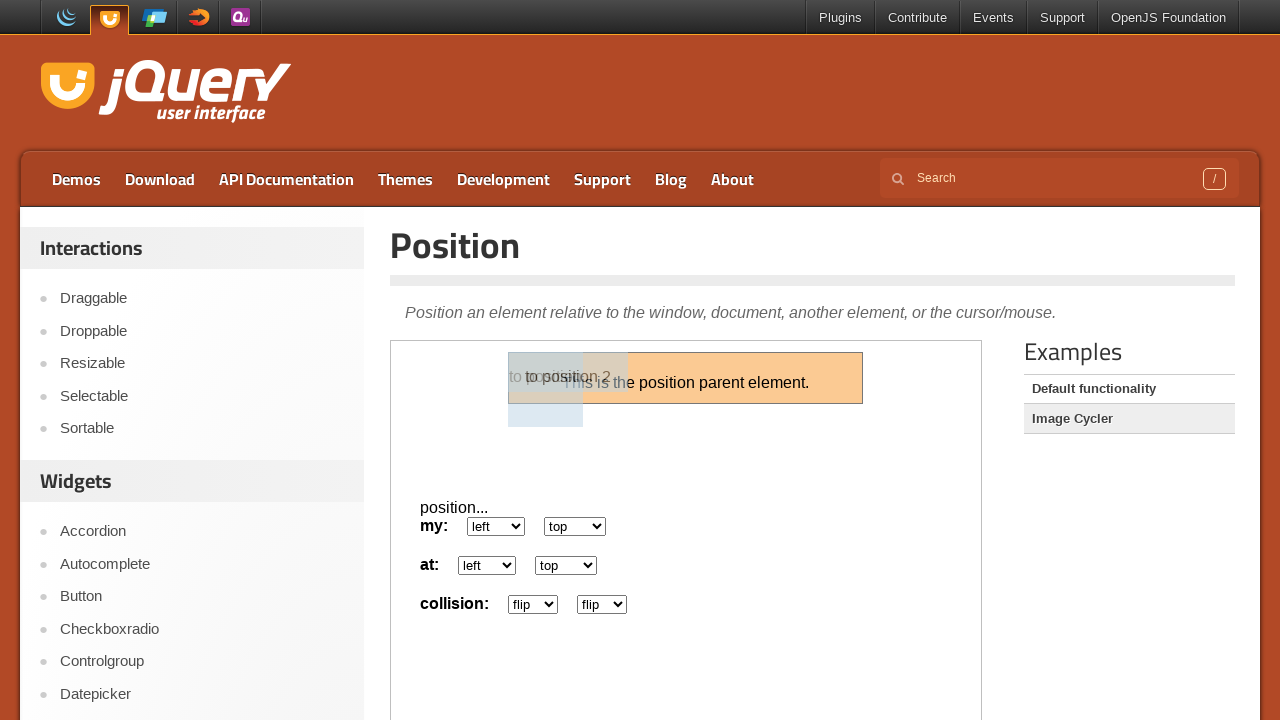

Navigated to https://jqueryui.com/widget/
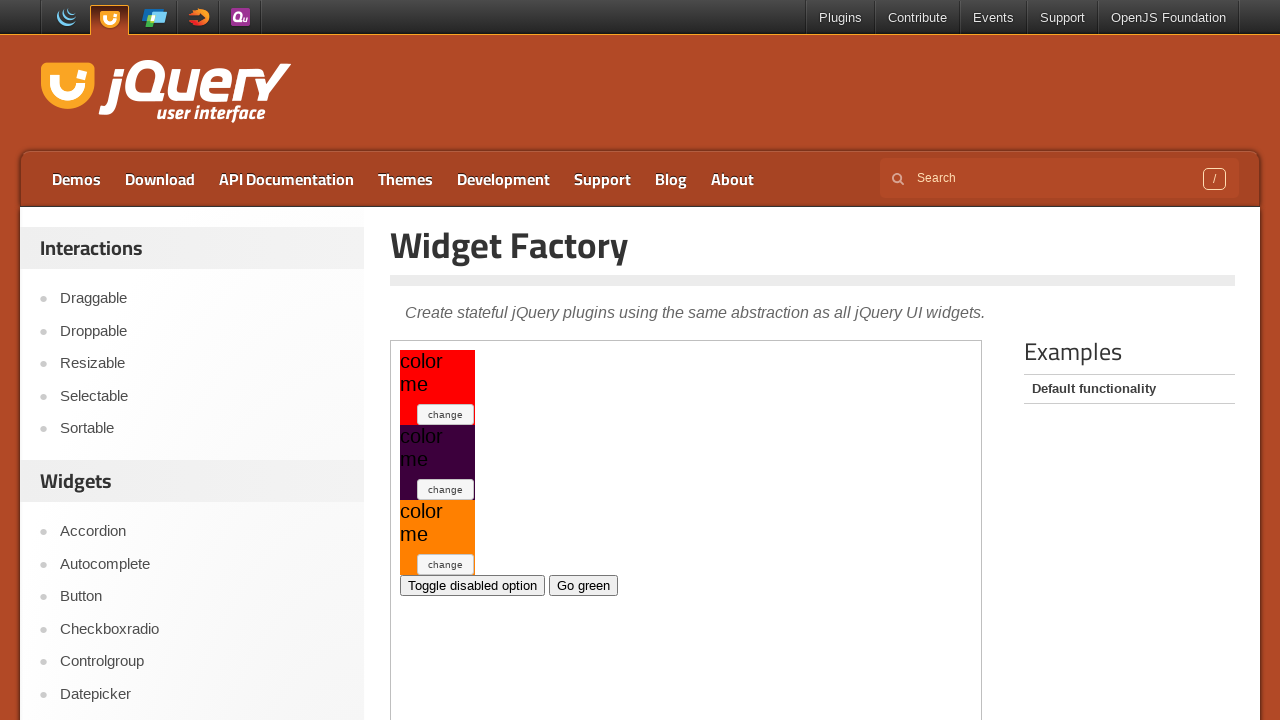

Page load state complete for https://jqueryui.com/widget/
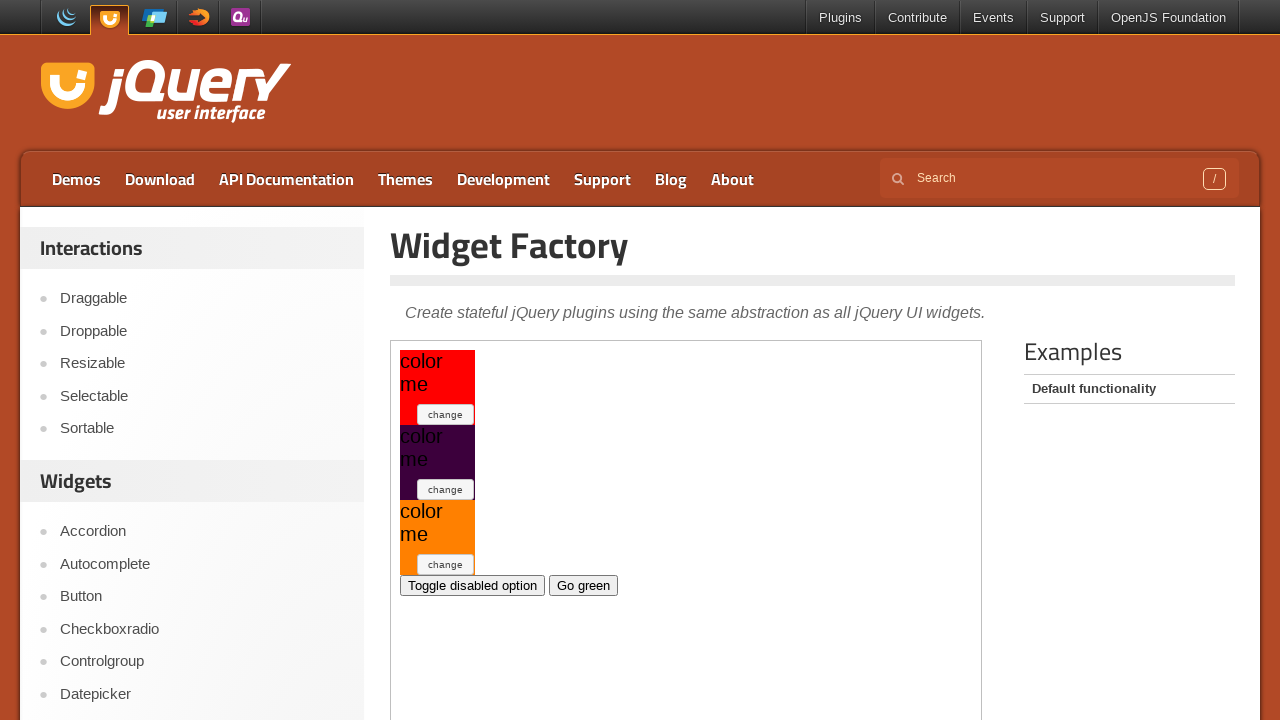

Navigated to https://jqueryui.com/about/
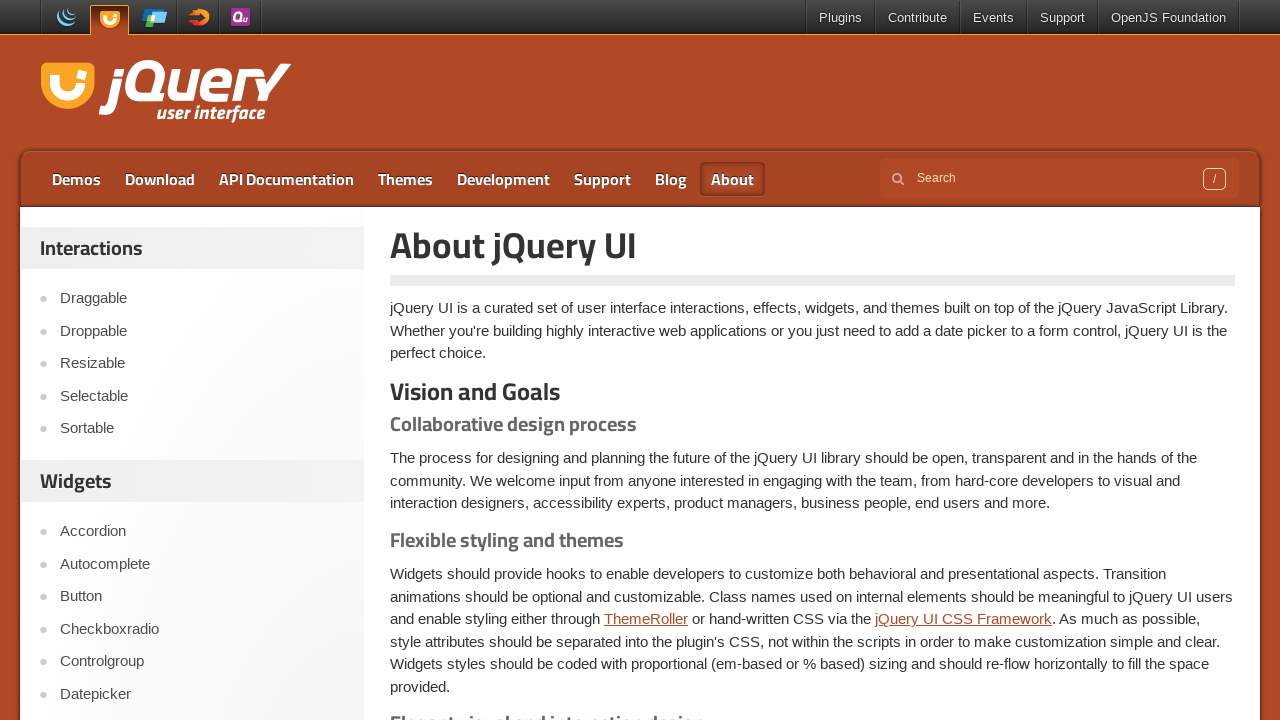

Page load state complete for https://jqueryui.com/about/
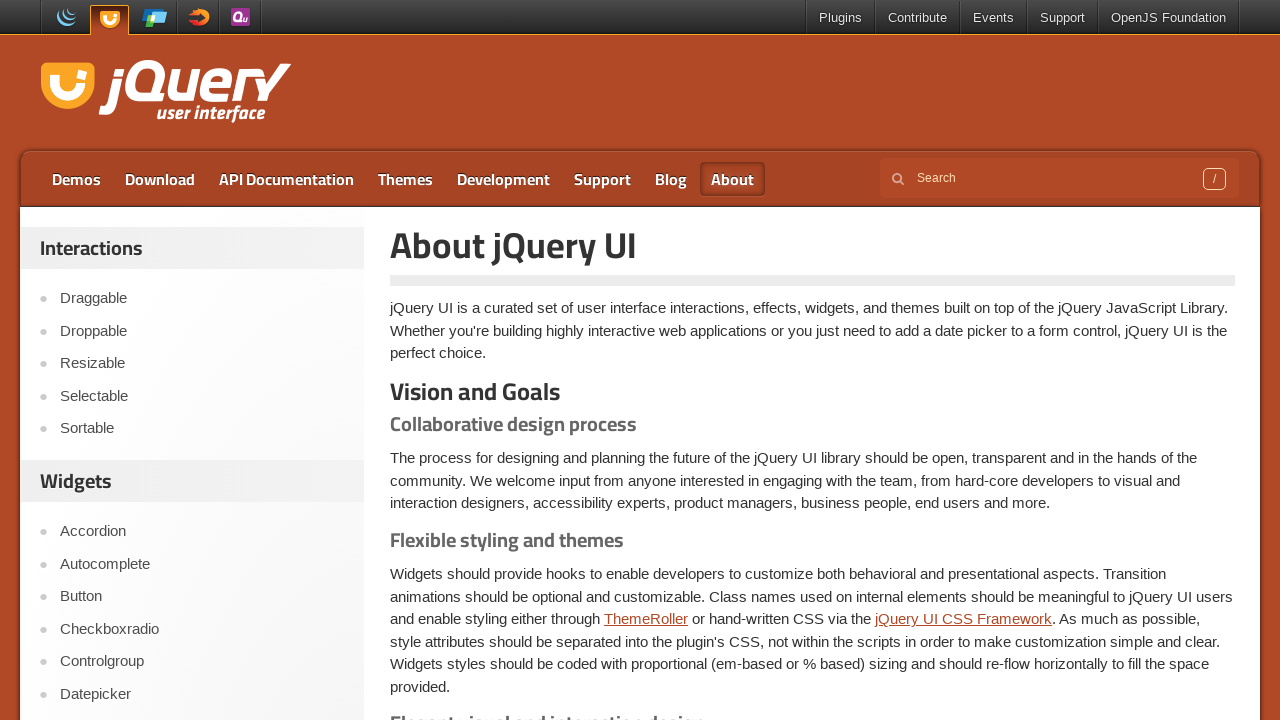

Navigated to https://jqueryui.com/browser-support/
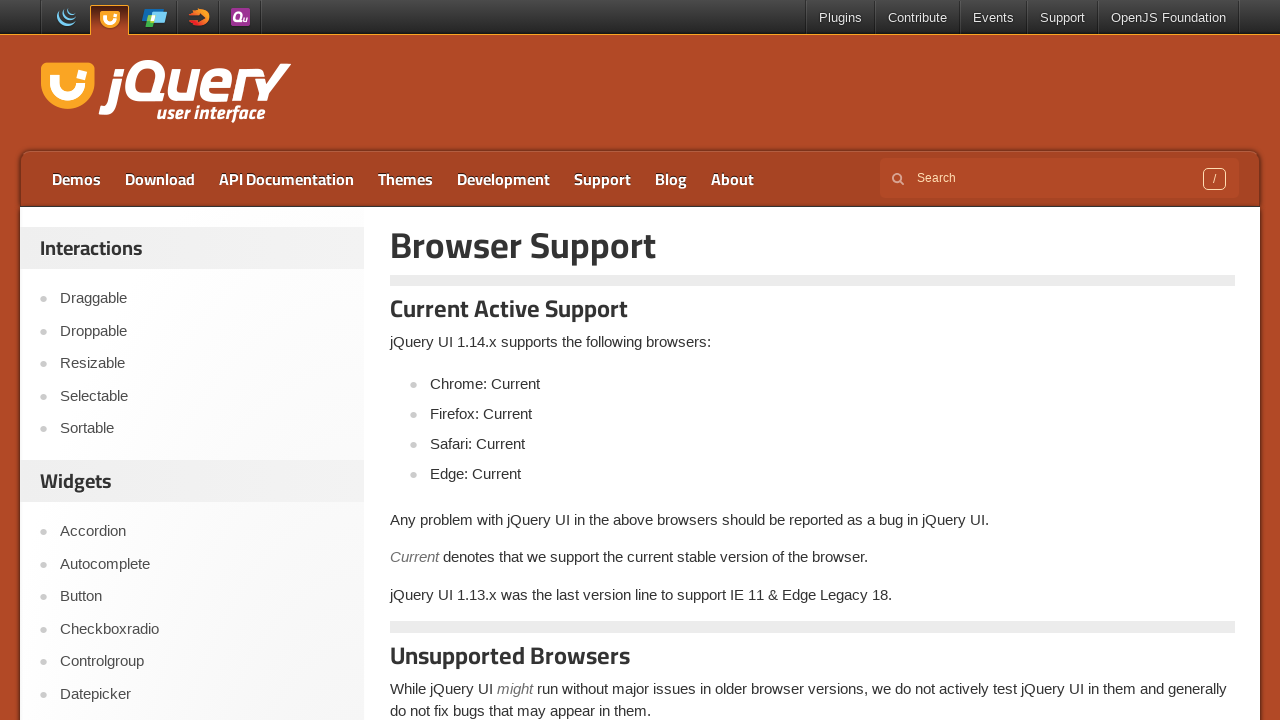

Page load state complete for https://jqueryui.com/browser-support/
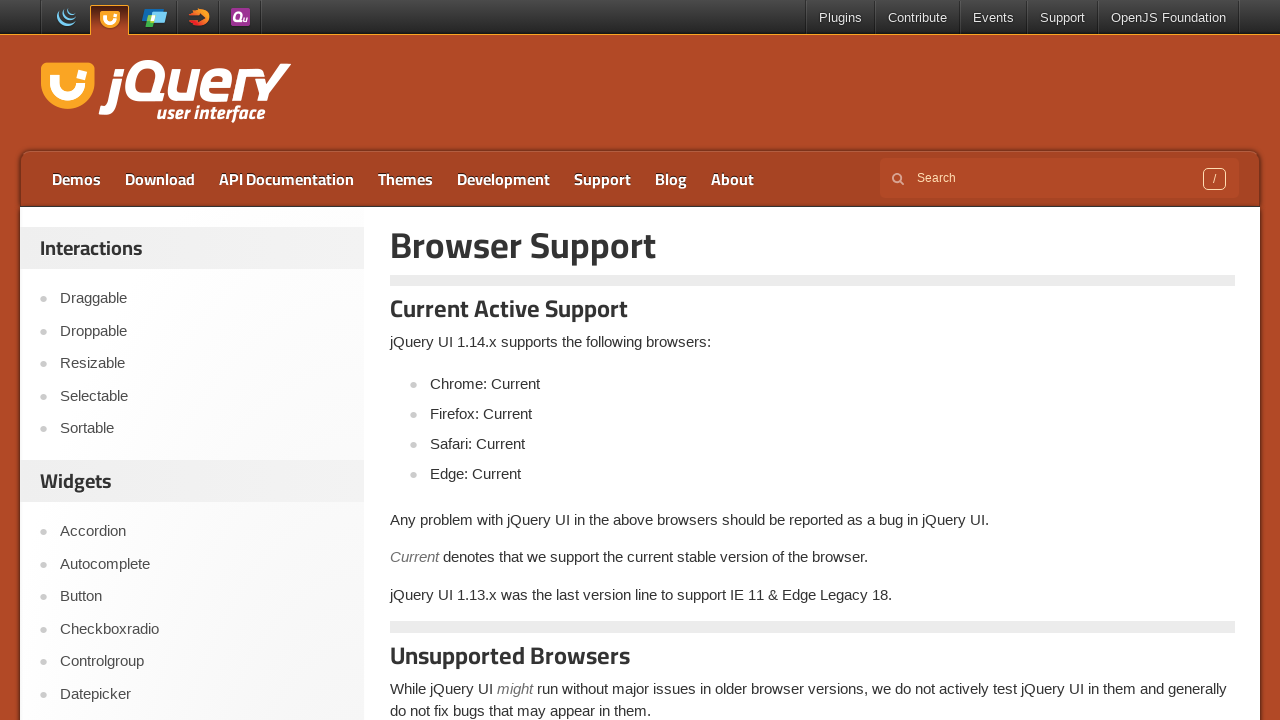

Navigated to https://jqueryui.com/development/
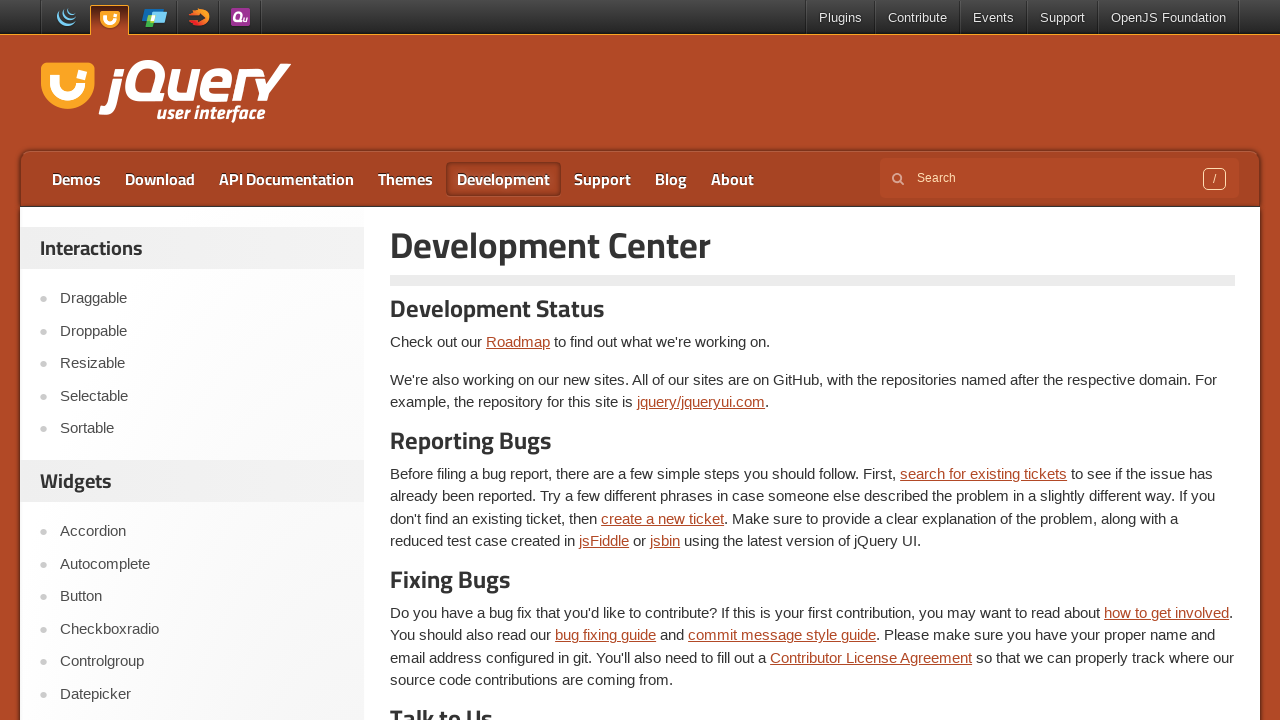

Page load state complete for https://jqueryui.com/development/
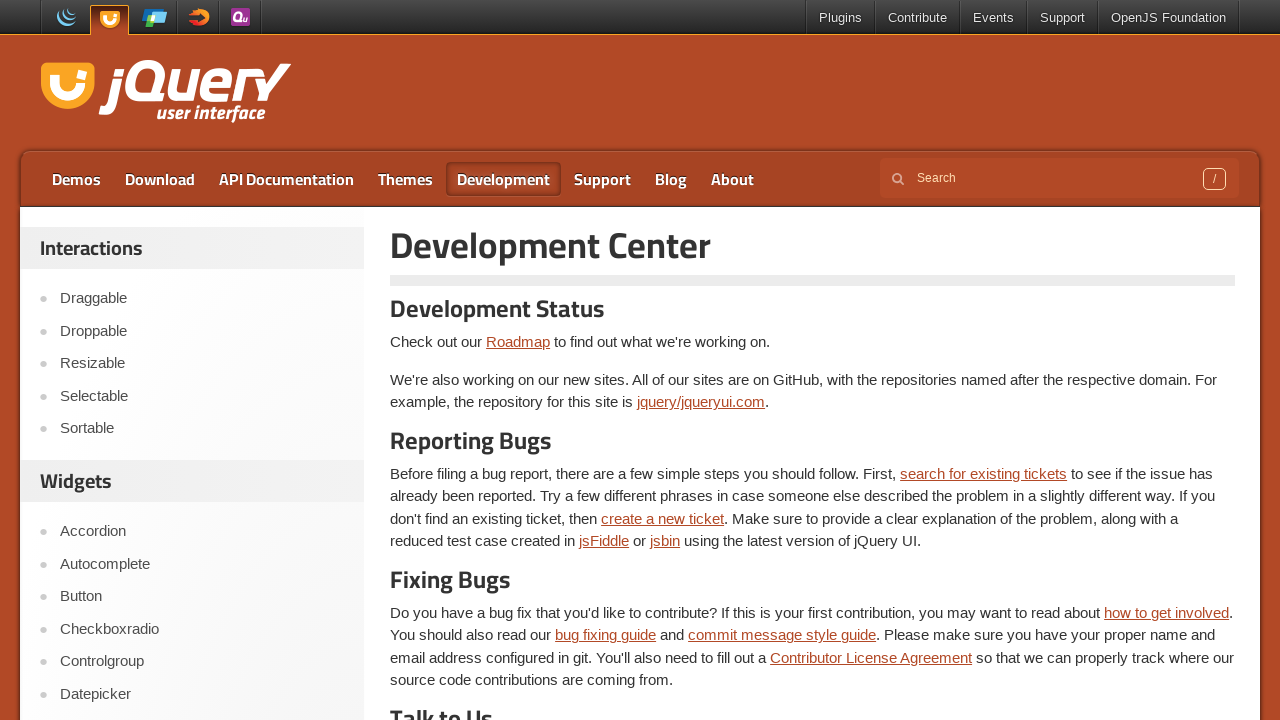

Navigated to https://jqueryui.com/changelog/
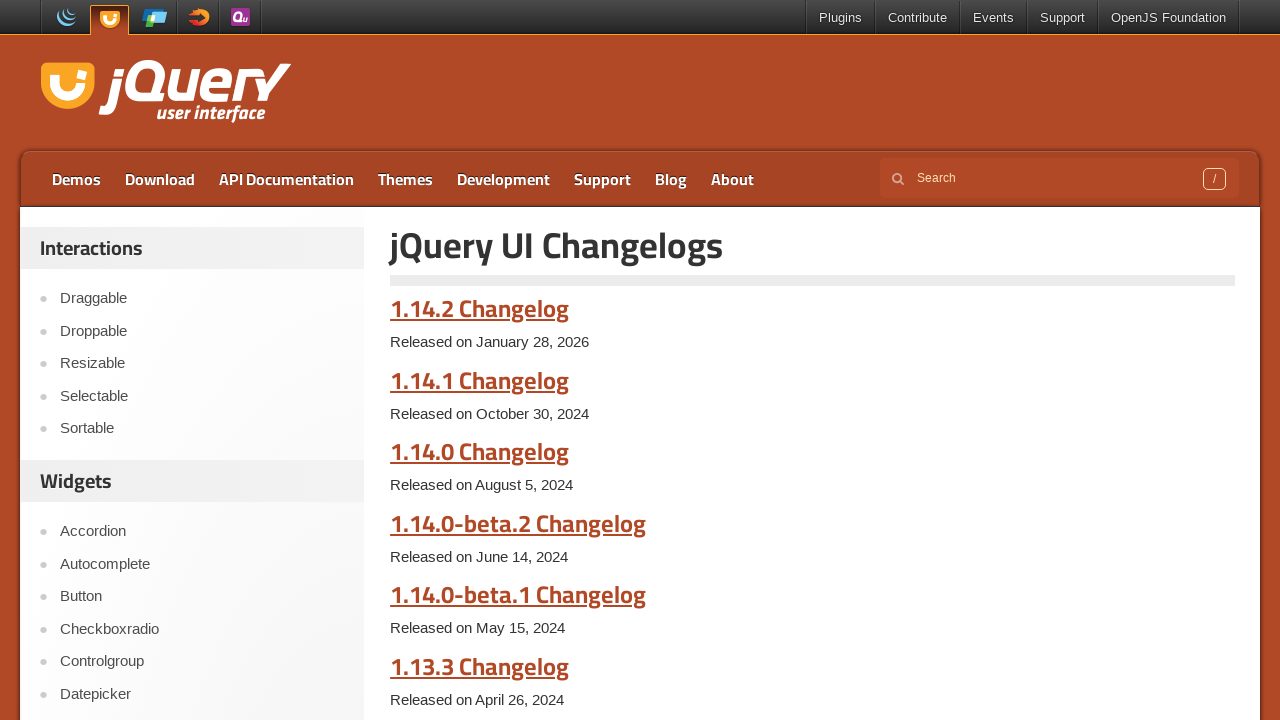

Page load state complete for https://jqueryui.com/changelog/
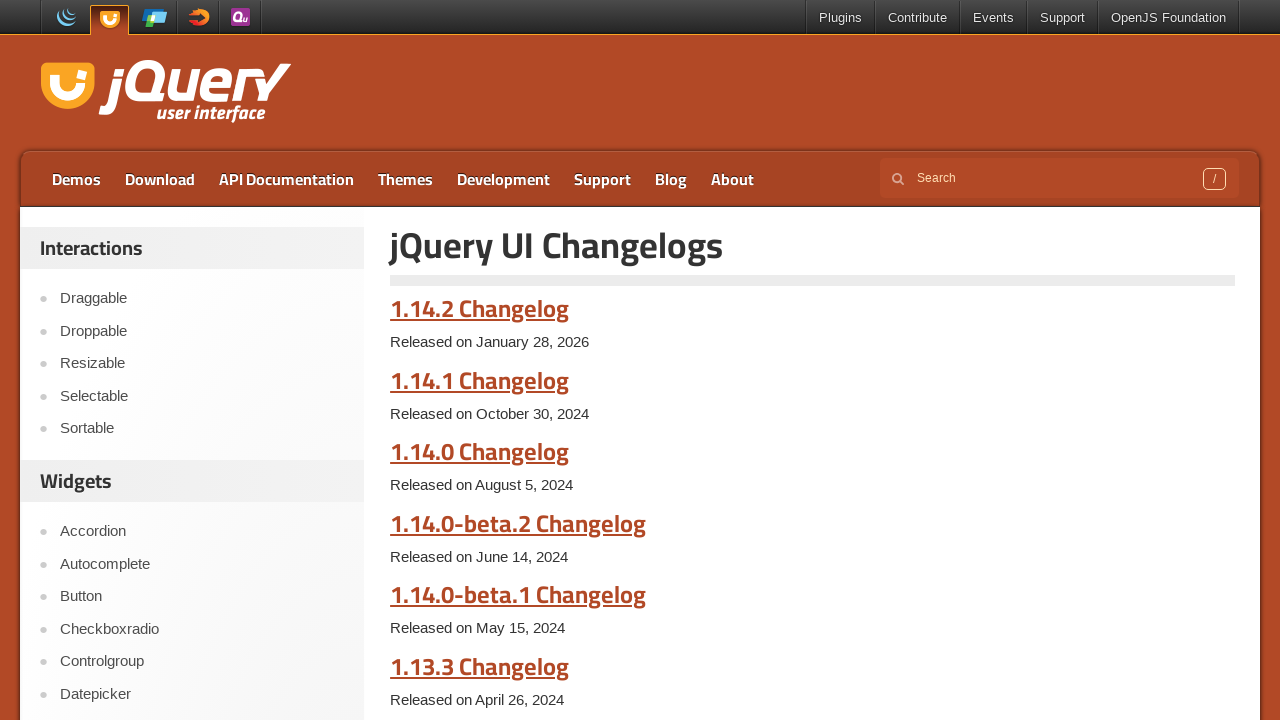

Navigated to https://jqueryui.com/upgrade-guide/
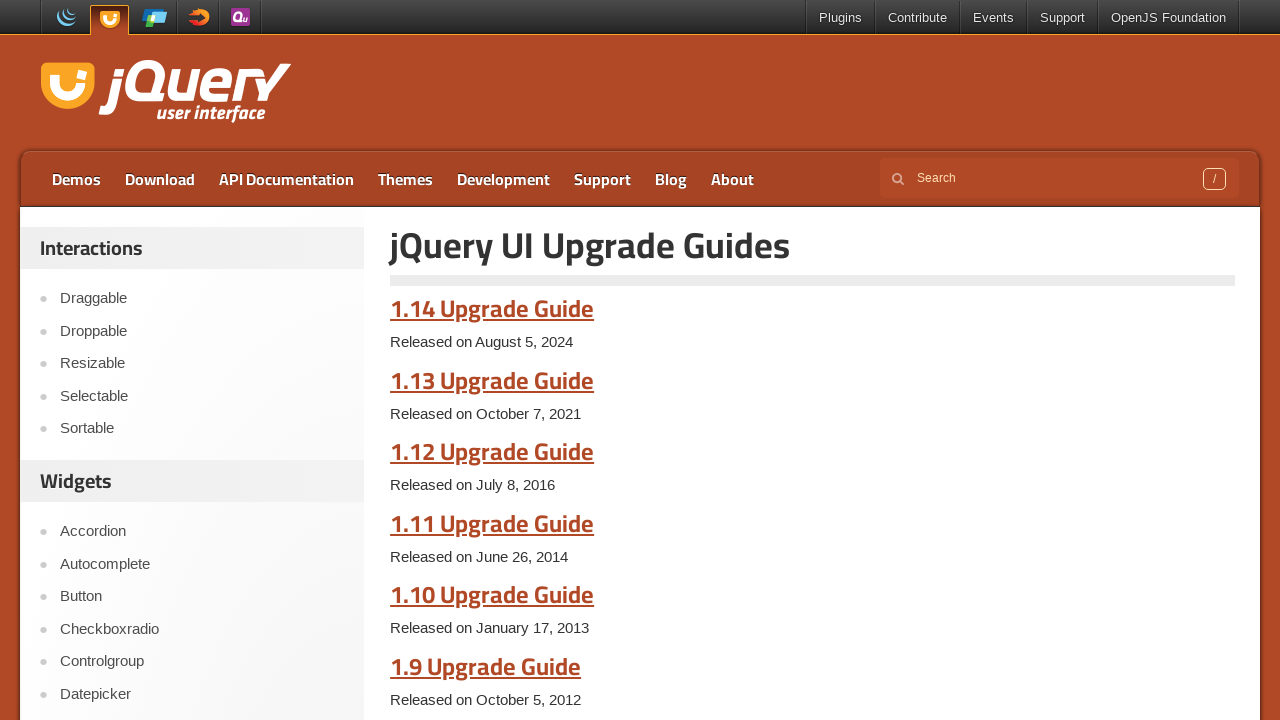

Page load state complete for https://jqueryui.com/upgrade-guide/
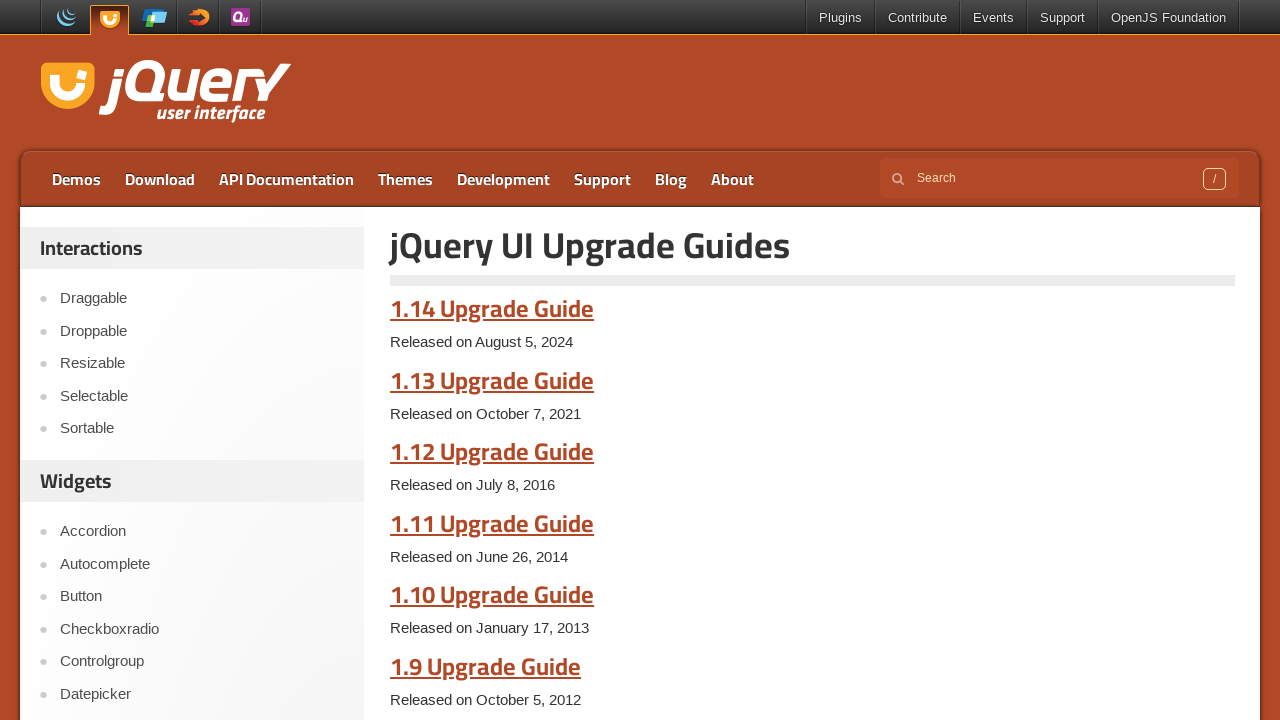

Navigated to https://jqueryui.com/support/
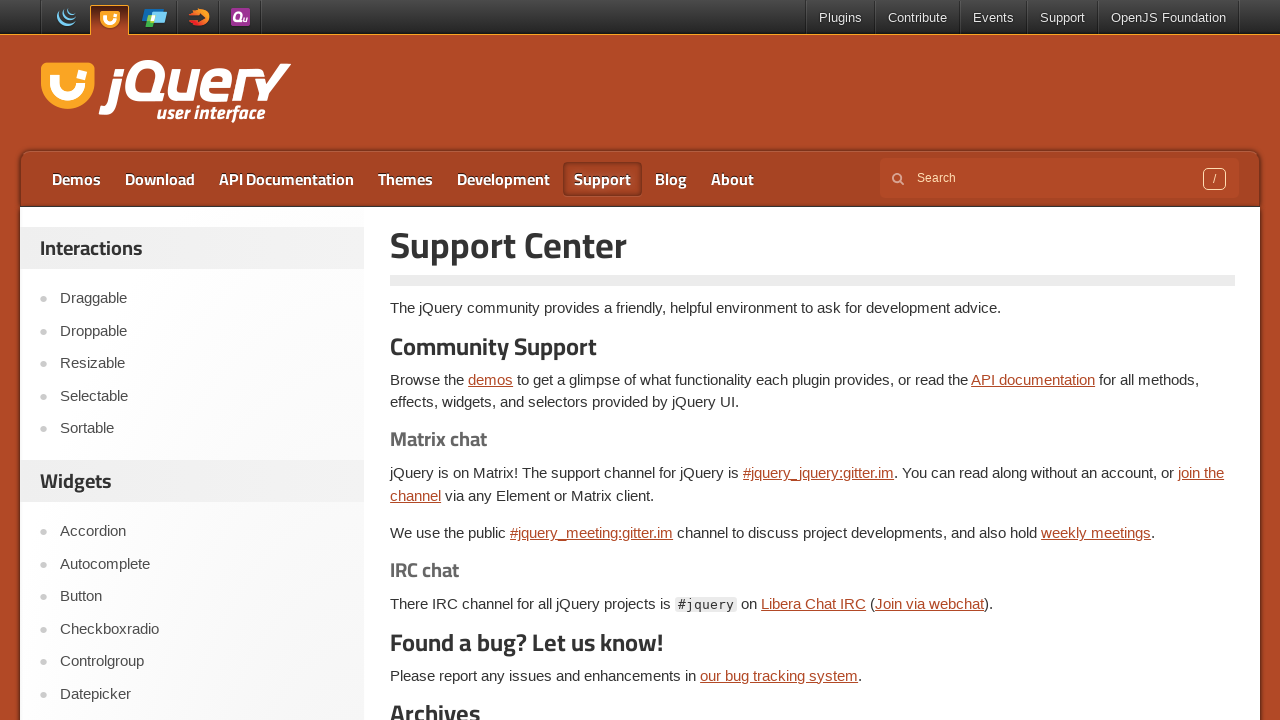

Page load state complete for https://jqueryui.com/support/
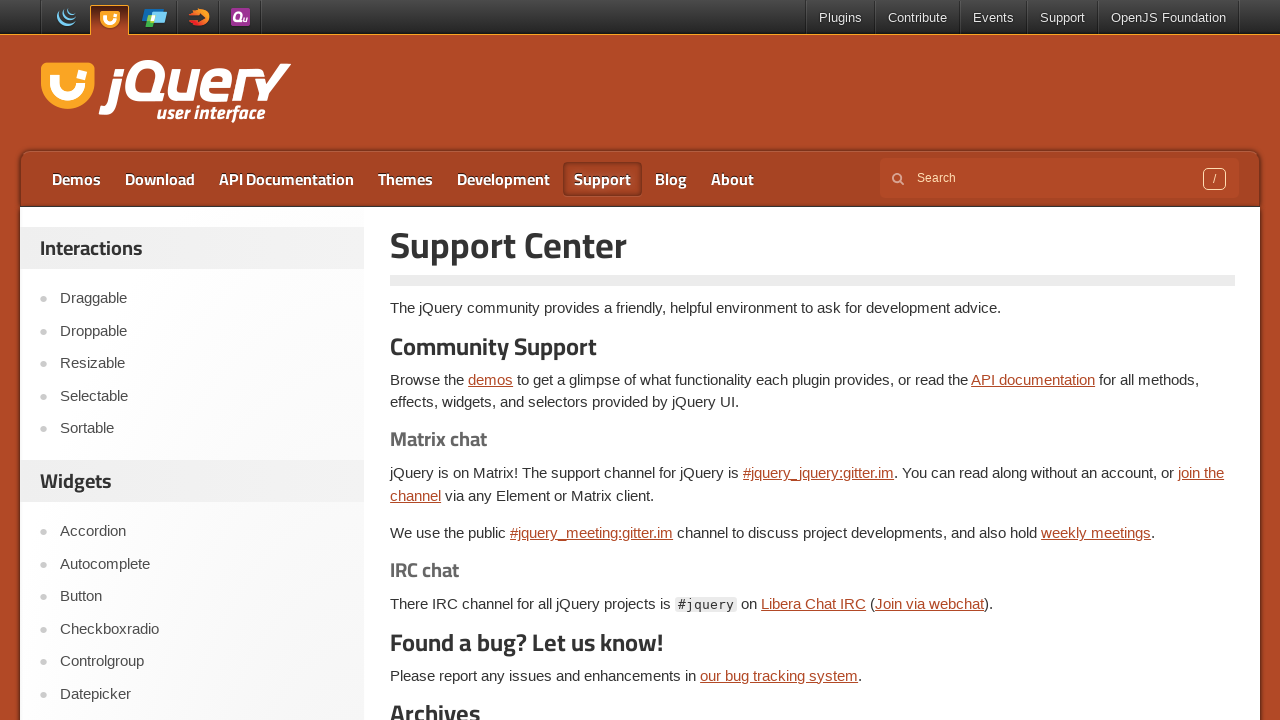

Assertion passed: collected more than 1 URL
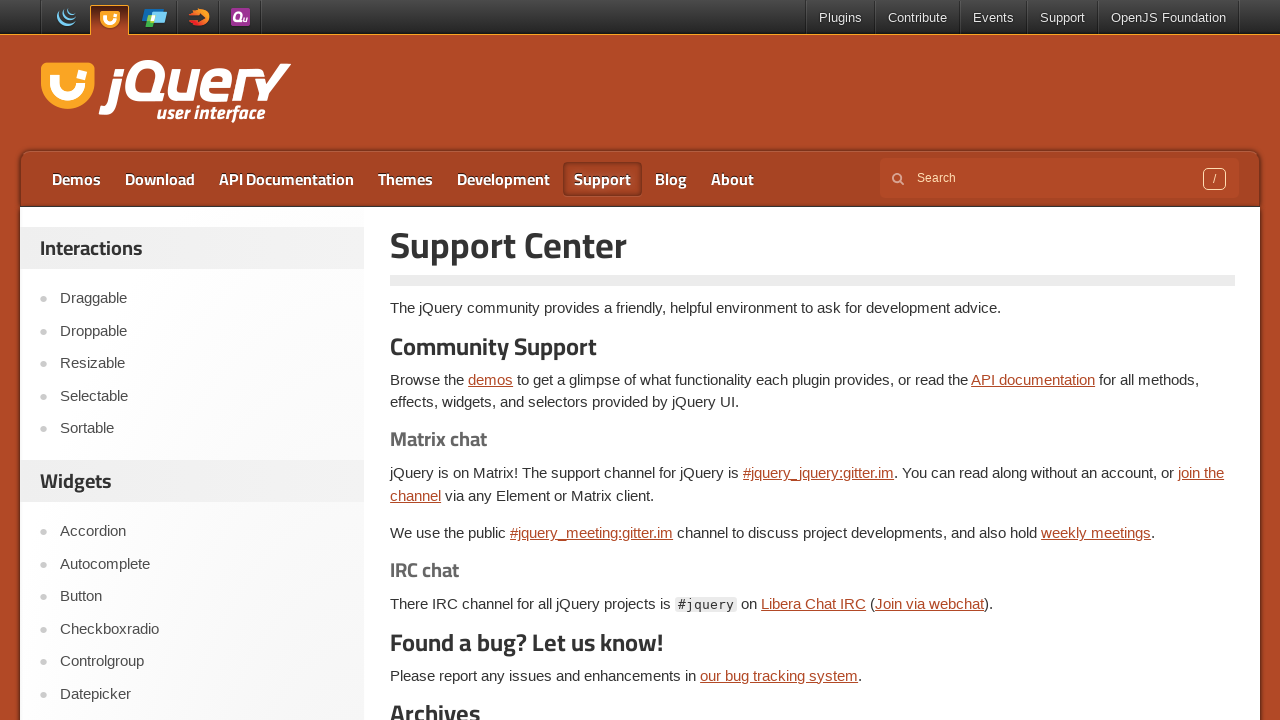

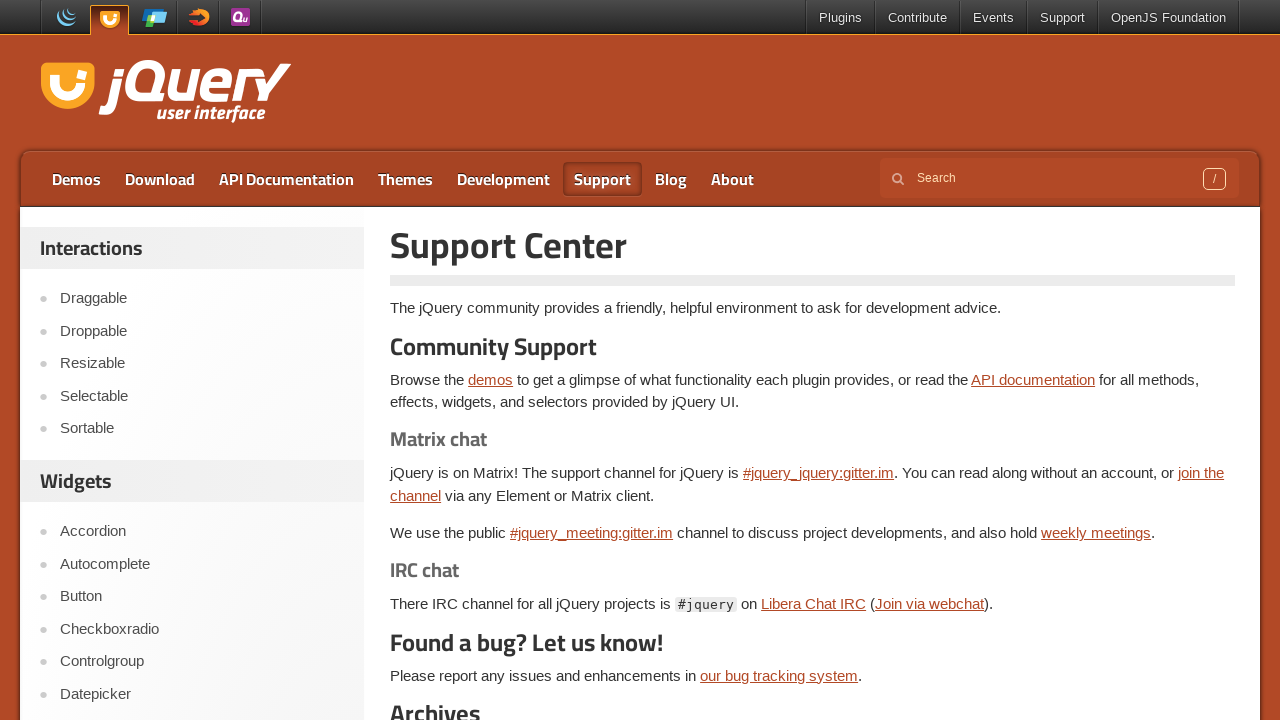